Tests filling out a large form by entering text into all input fields and clicking the submit button

Starting URL: http://suninjuly.github.io/huge_form.html

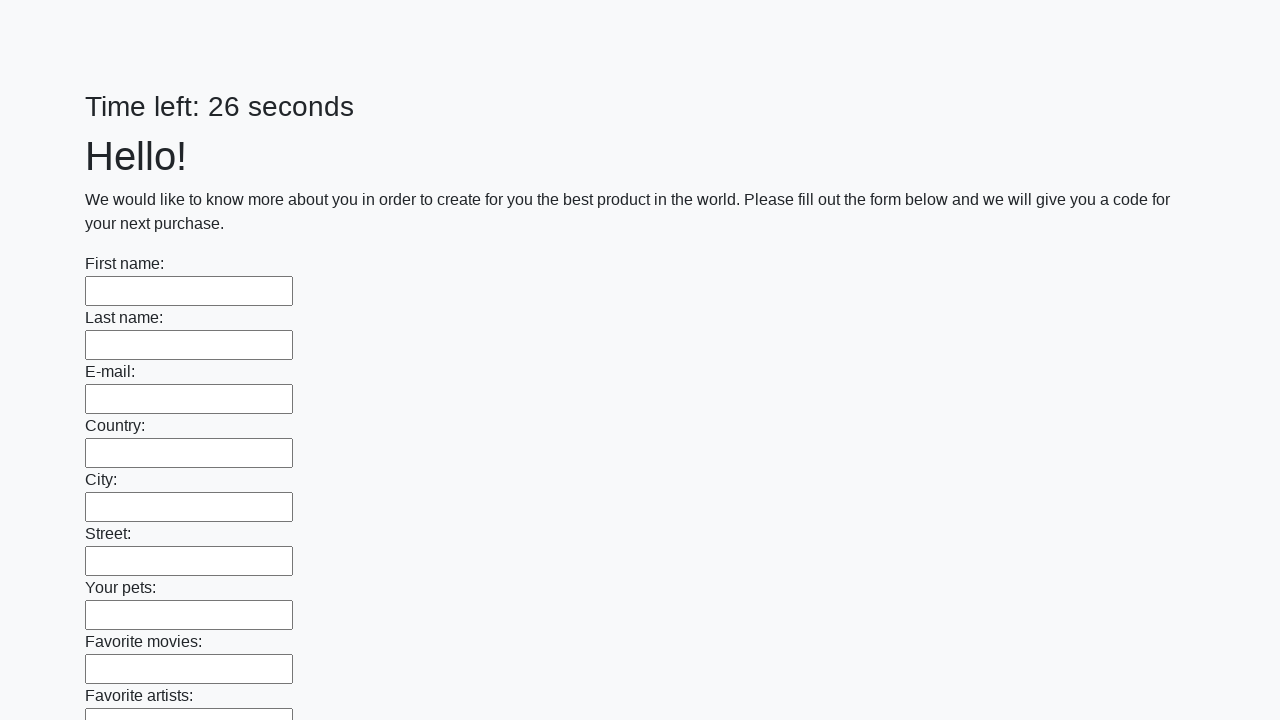

Navigated to huge form test page
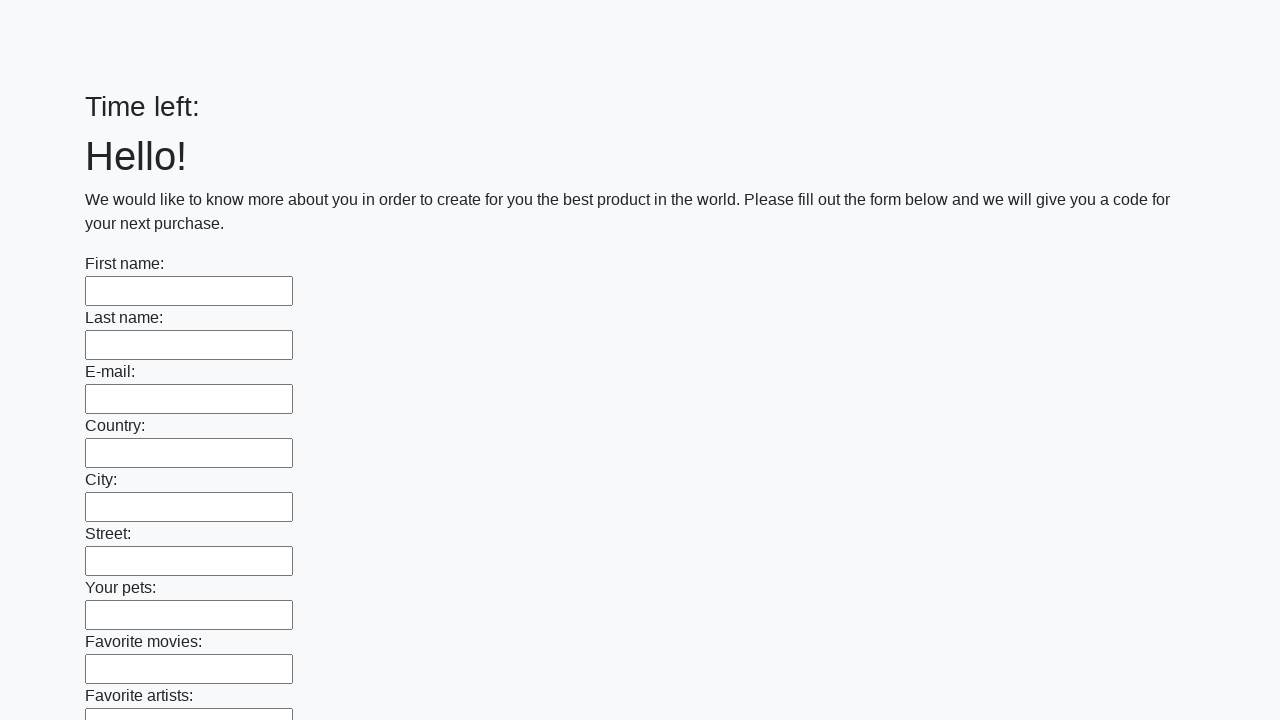

Filled input field with text 'Мой ответ' on input >> nth=0
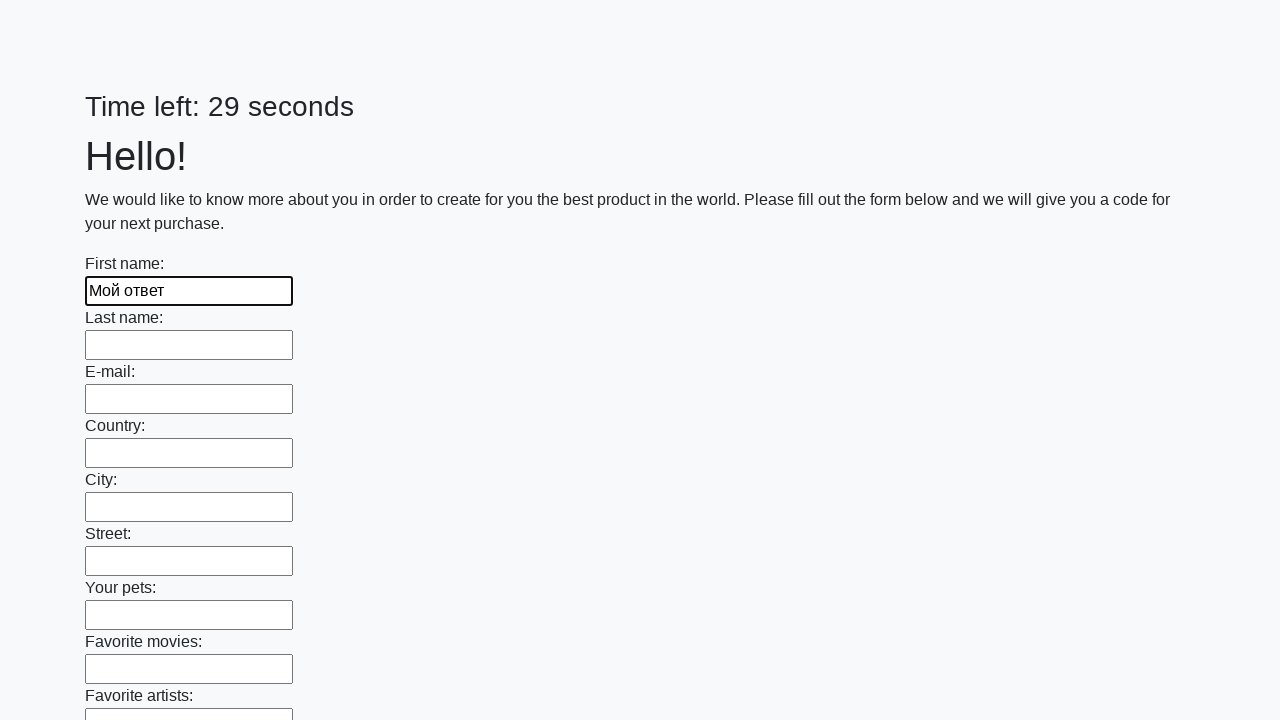

Filled input field with text 'Мой ответ' on input >> nth=1
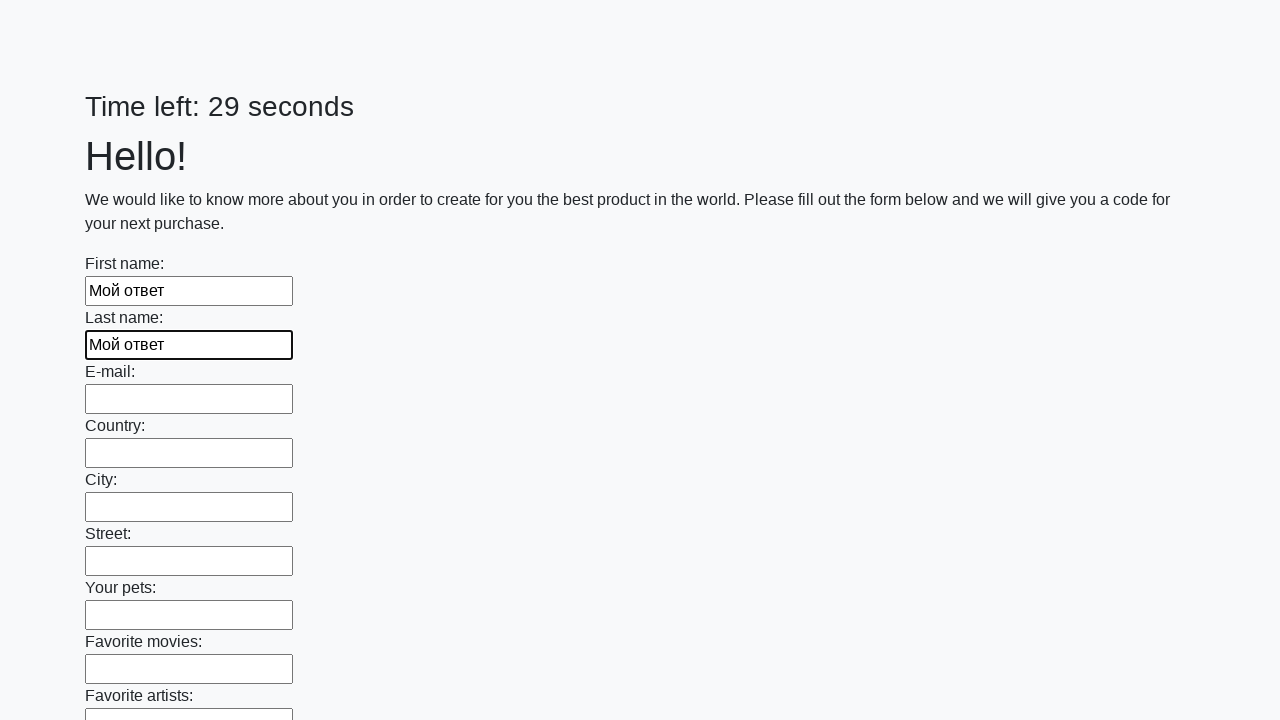

Filled input field with text 'Мой ответ' on input >> nth=2
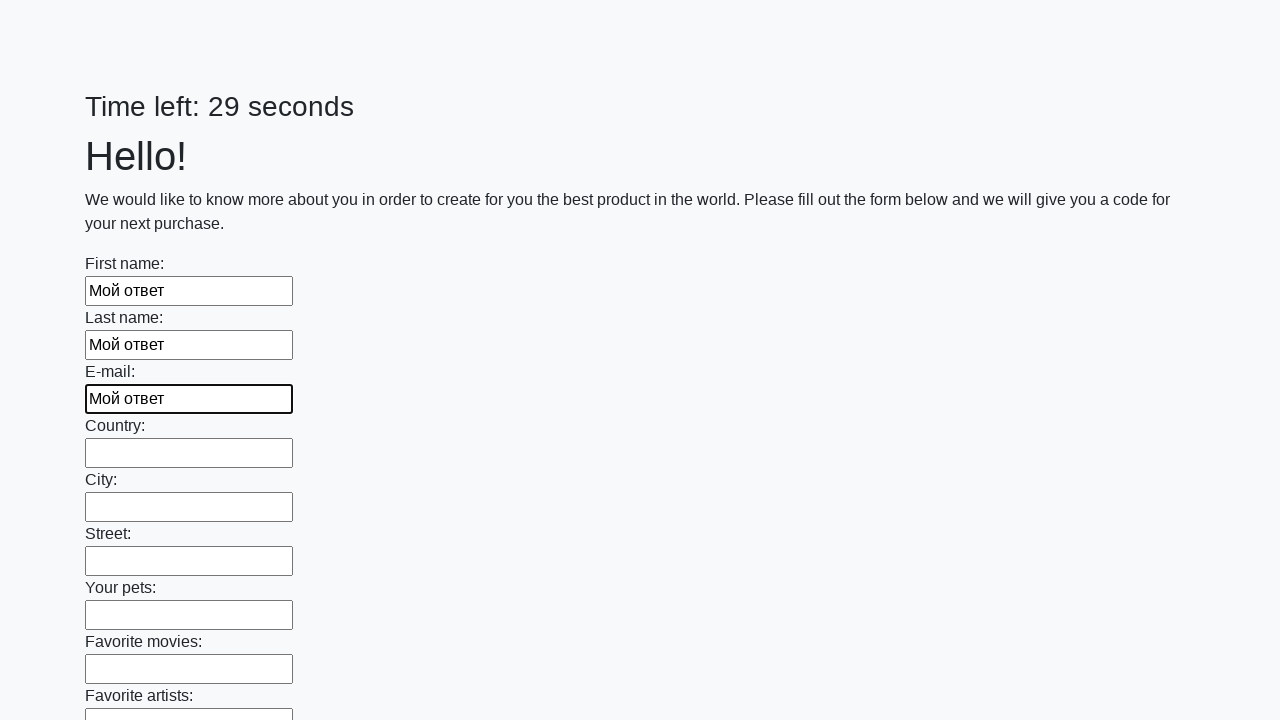

Filled input field with text 'Мой ответ' on input >> nth=3
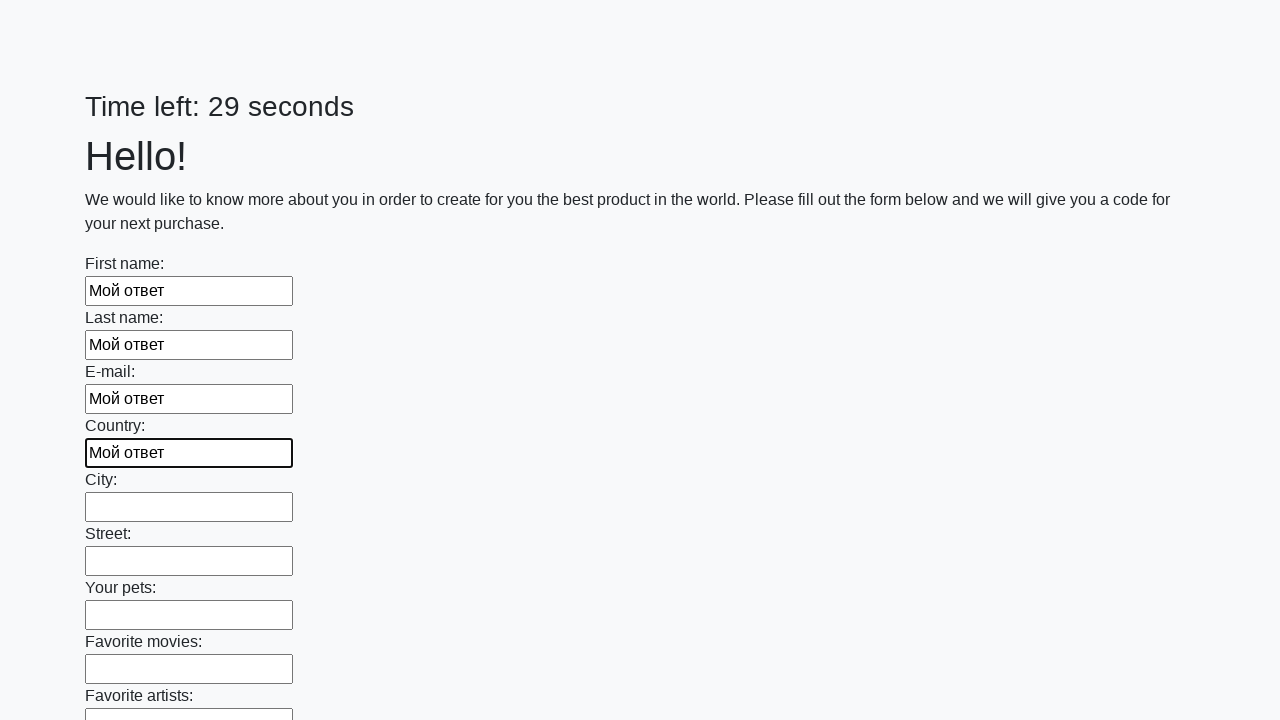

Filled input field with text 'Мой ответ' on input >> nth=4
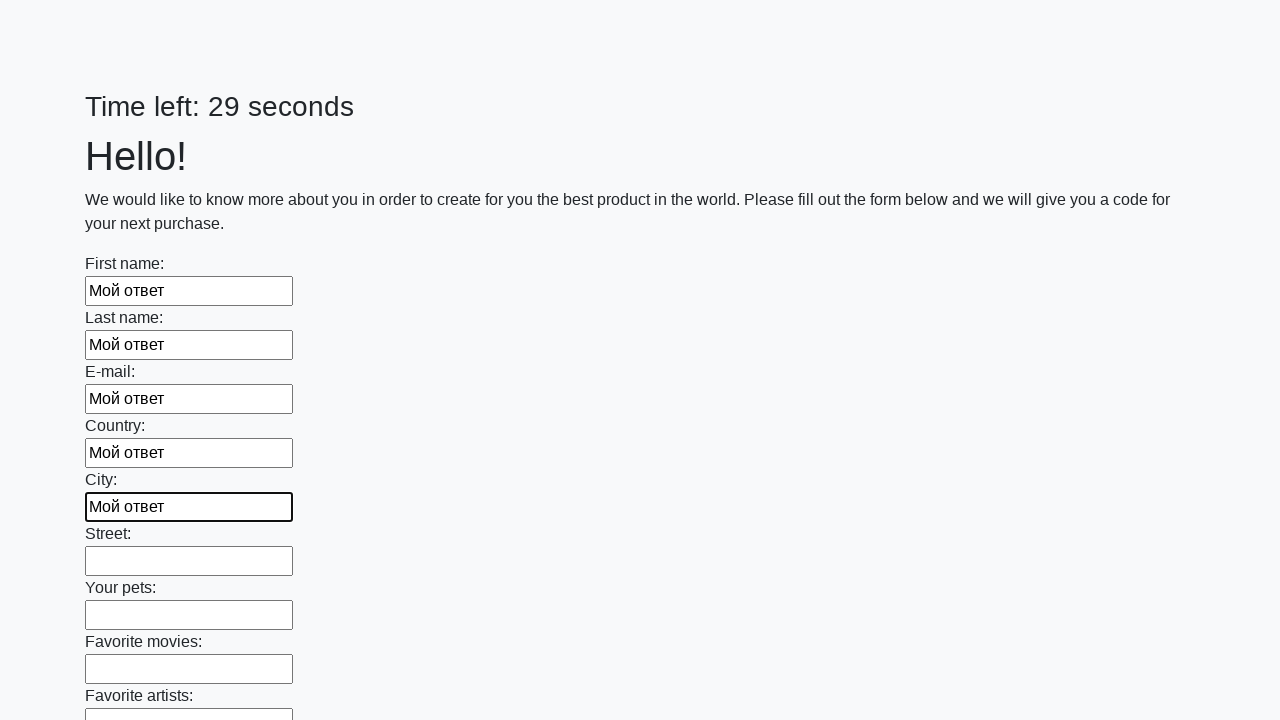

Filled input field with text 'Мой ответ' on input >> nth=5
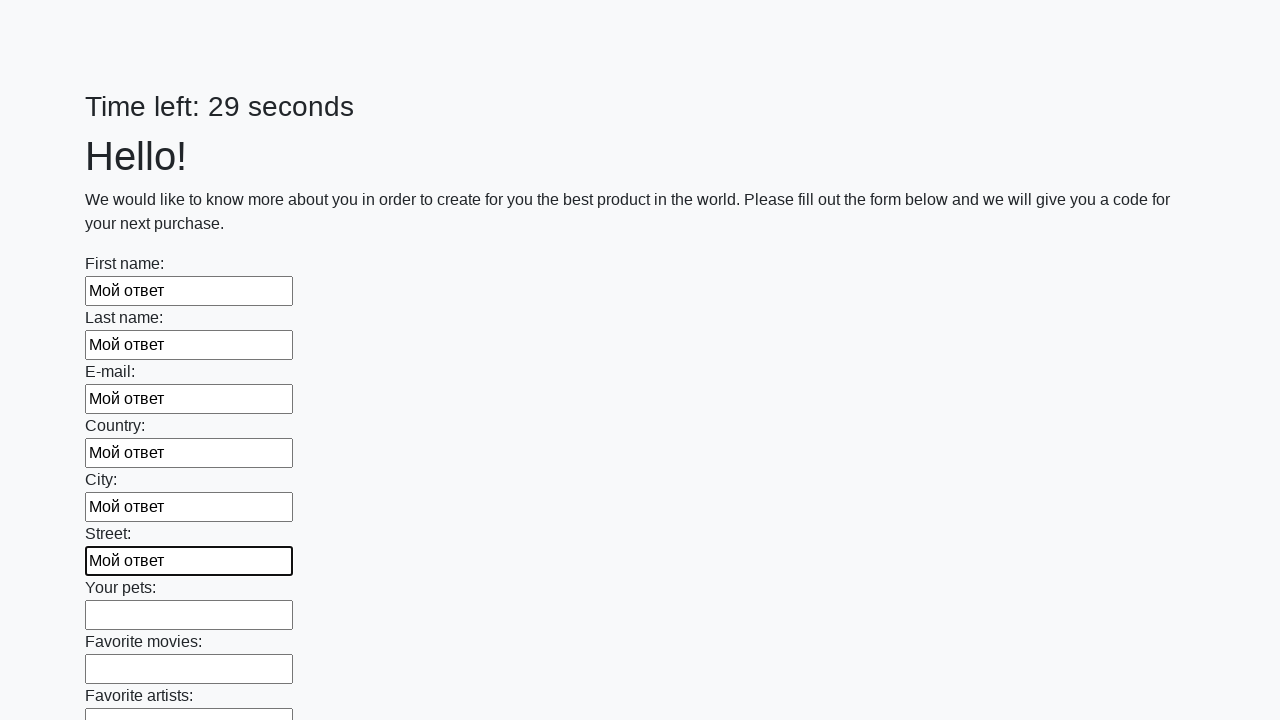

Filled input field with text 'Мой ответ' on input >> nth=6
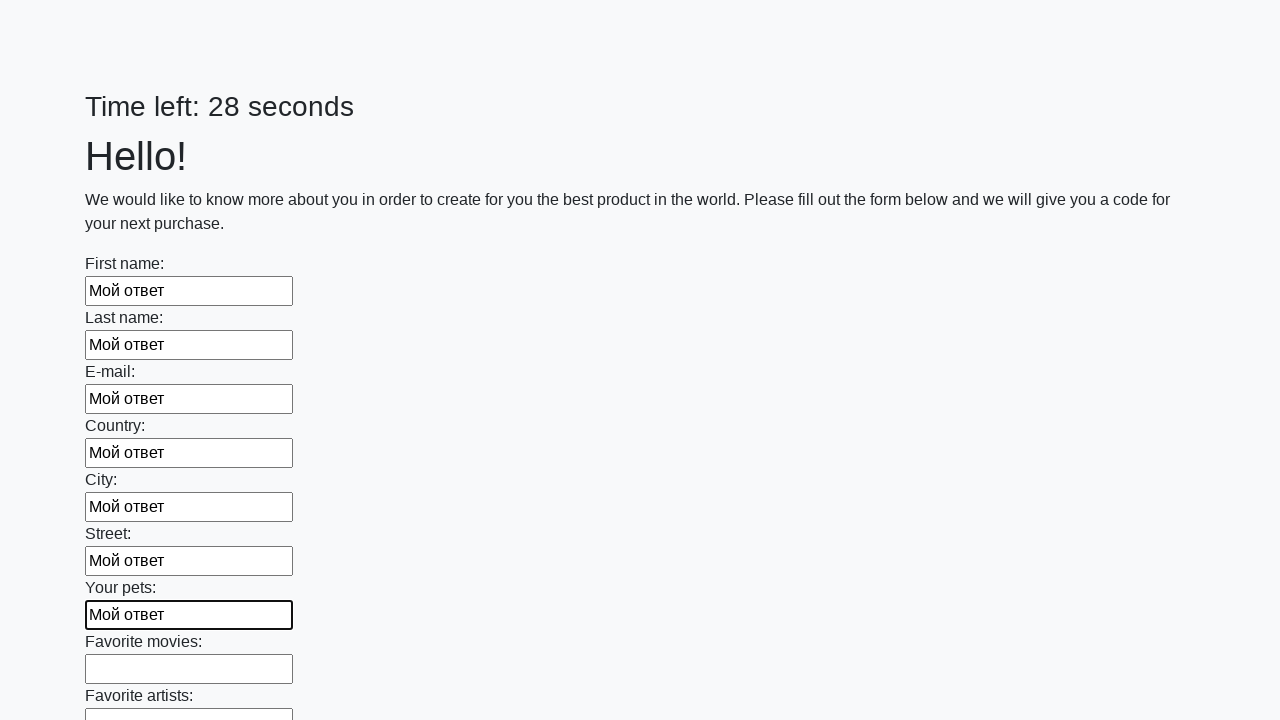

Filled input field with text 'Мой ответ' on input >> nth=7
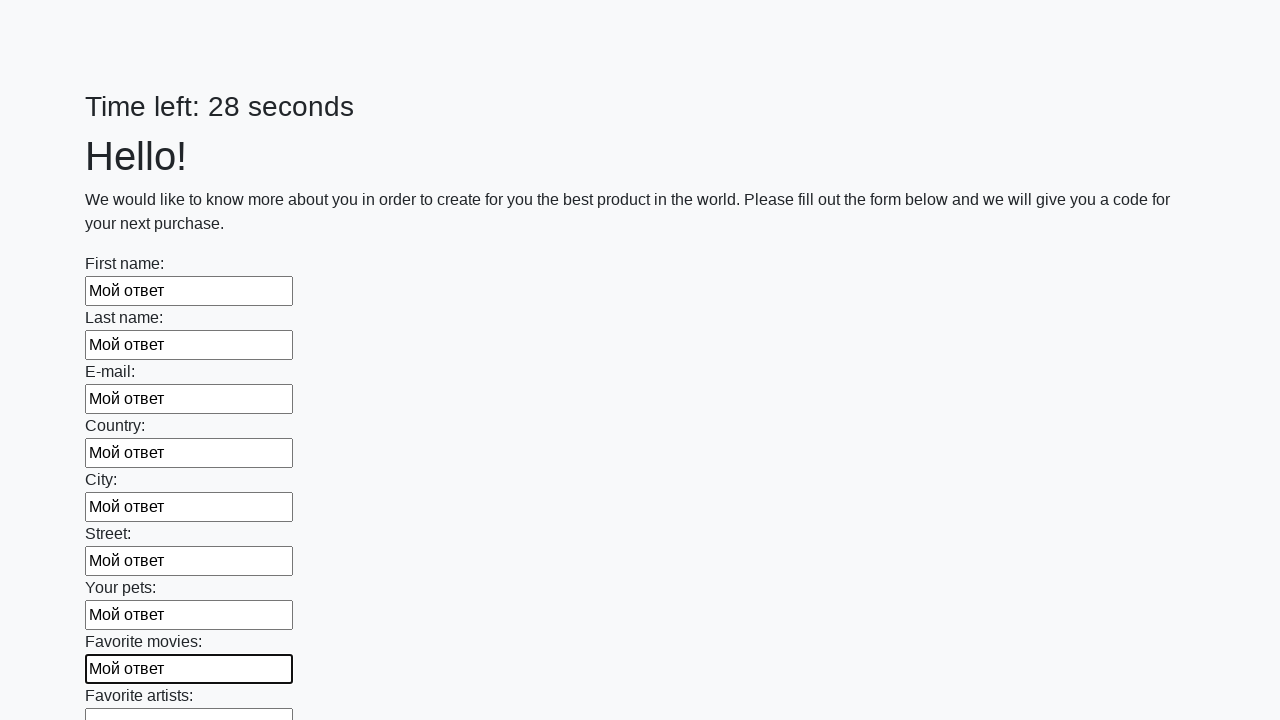

Filled input field with text 'Мой ответ' on input >> nth=8
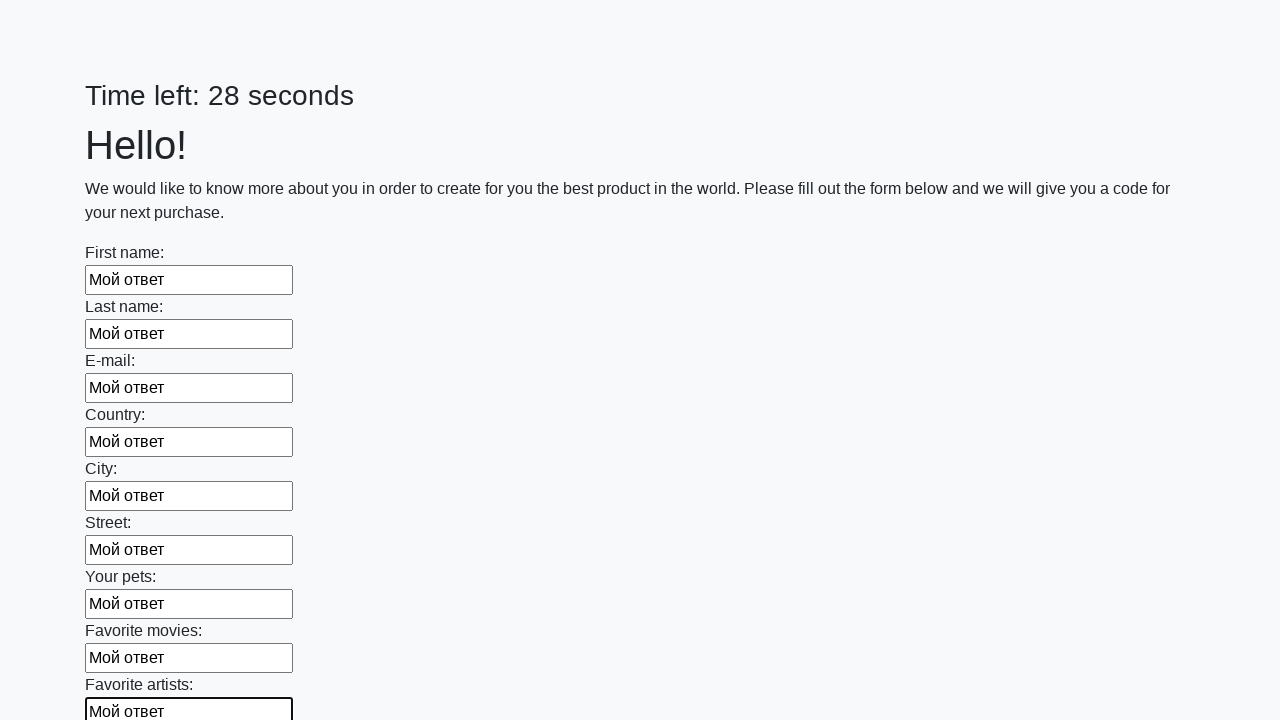

Filled input field with text 'Мой ответ' on input >> nth=9
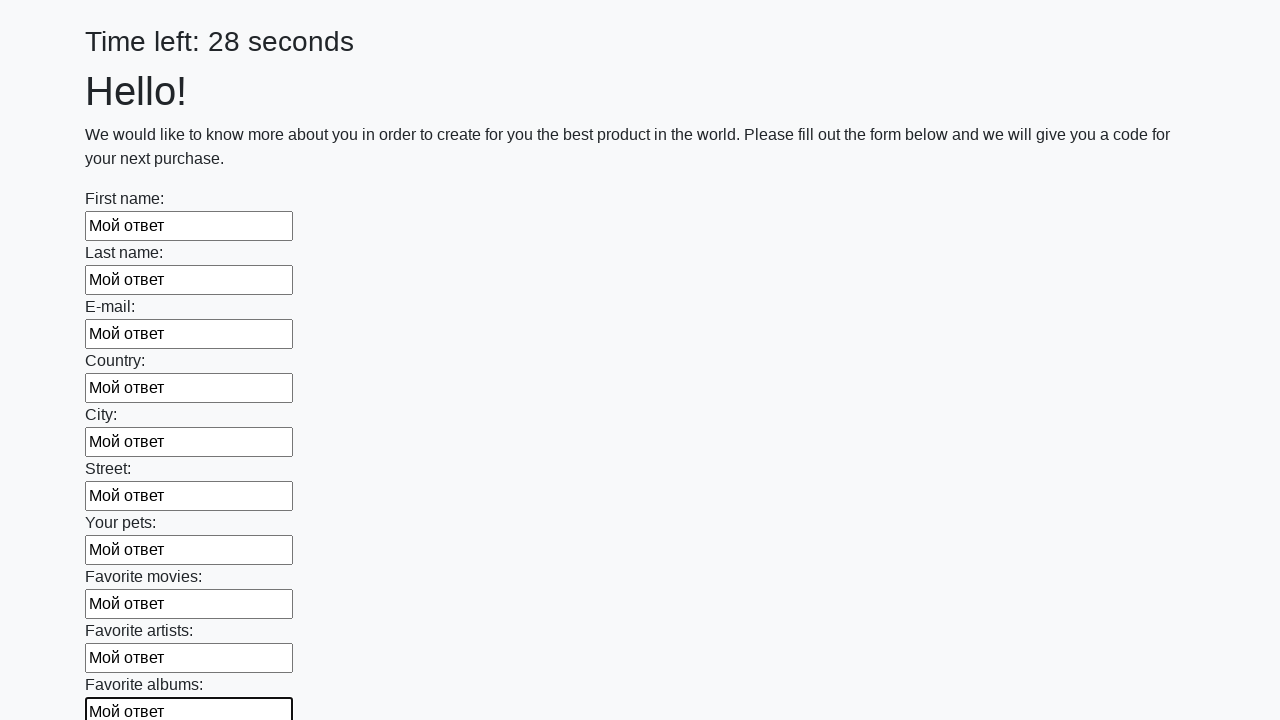

Filled input field with text 'Мой ответ' on input >> nth=10
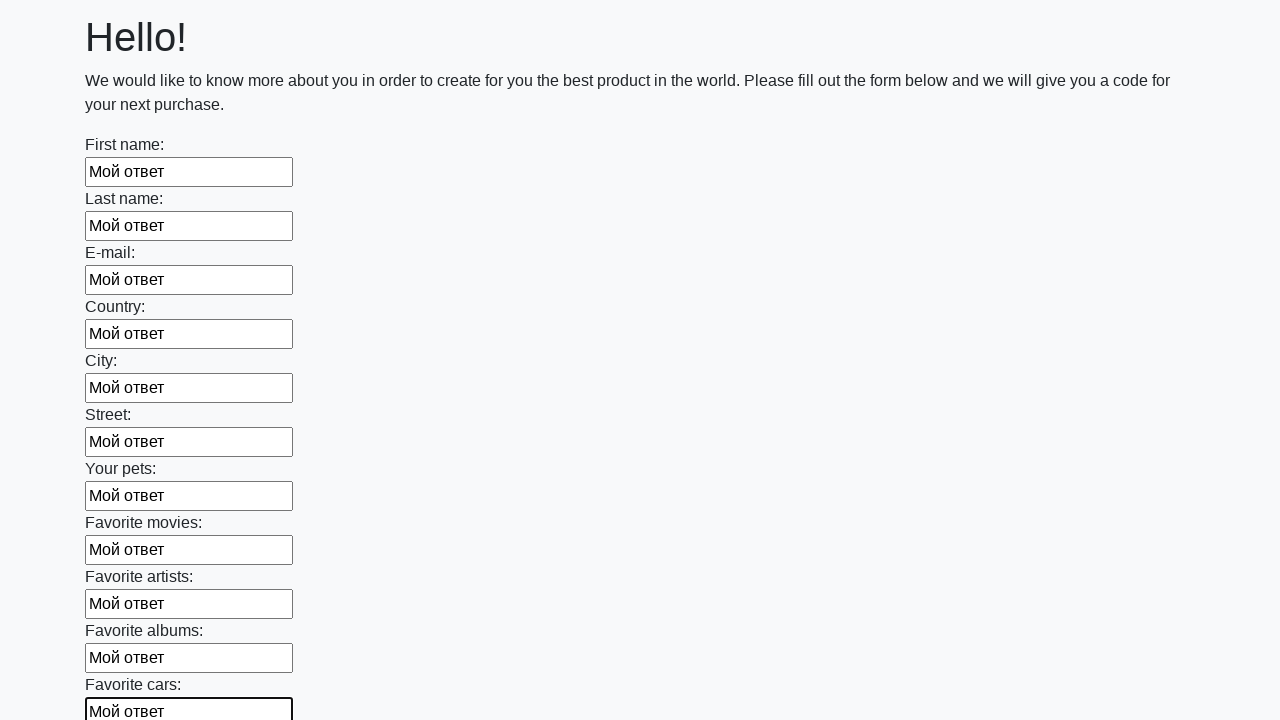

Filled input field with text 'Мой ответ' on input >> nth=11
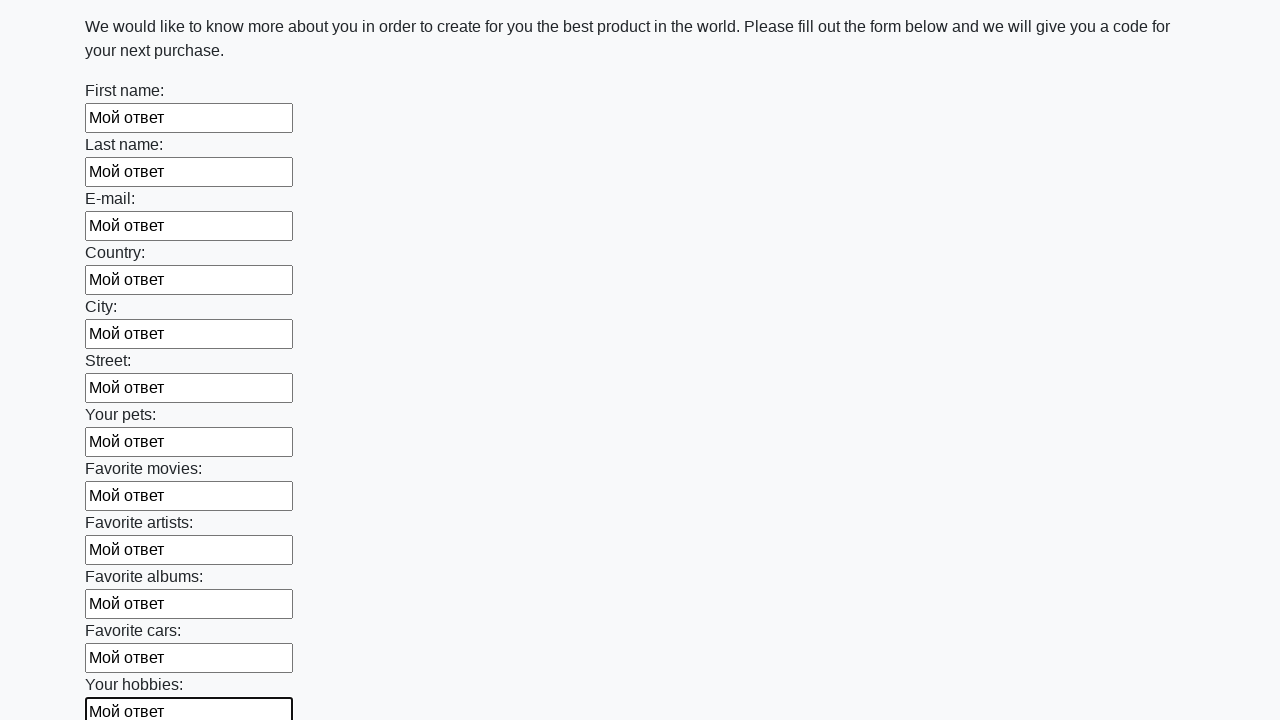

Filled input field with text 'Мой ответ' on input >> nth=12
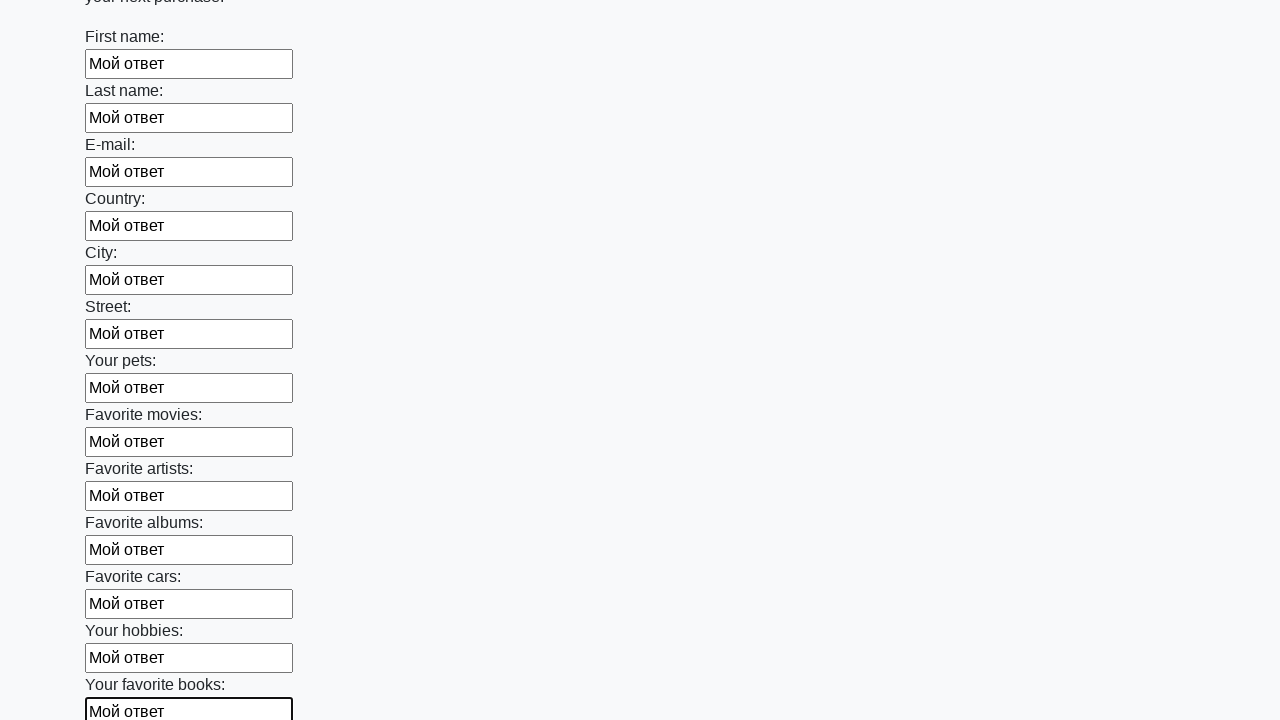

Filled input field with text 'Мой ответ' on input >> nth=13
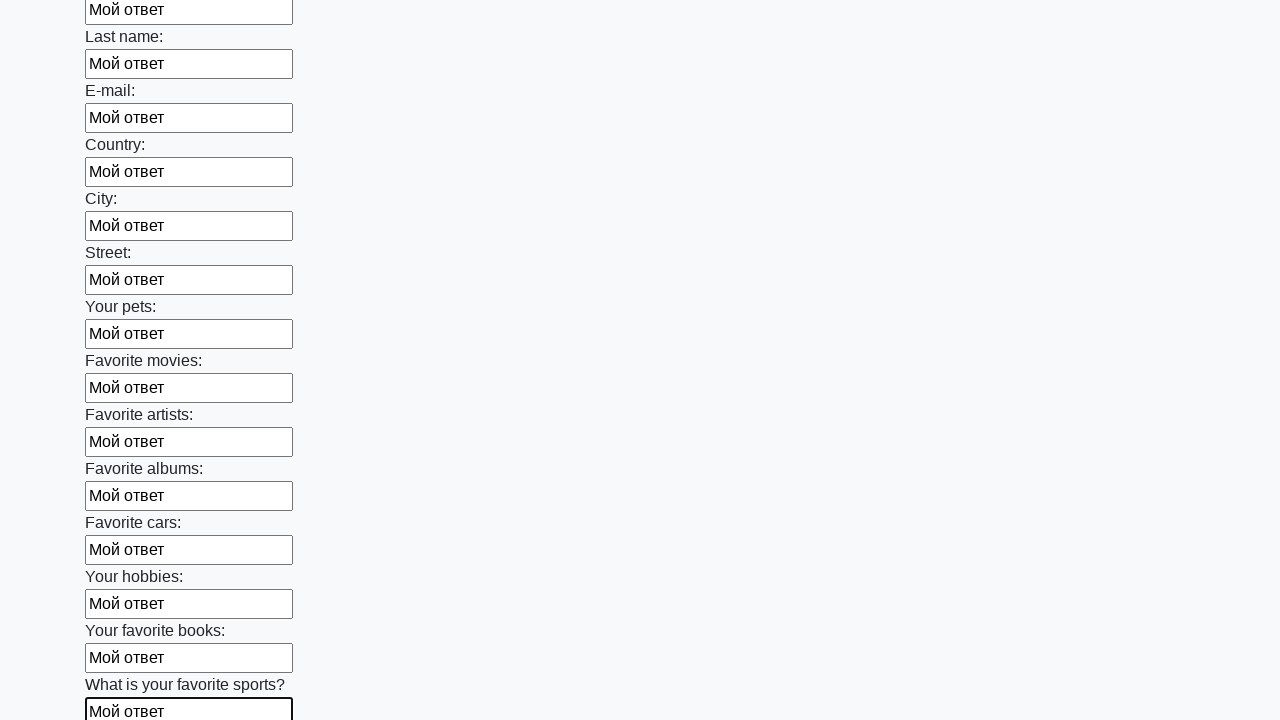

Filled input field with text 'Мой ответ' on input >> nth=14
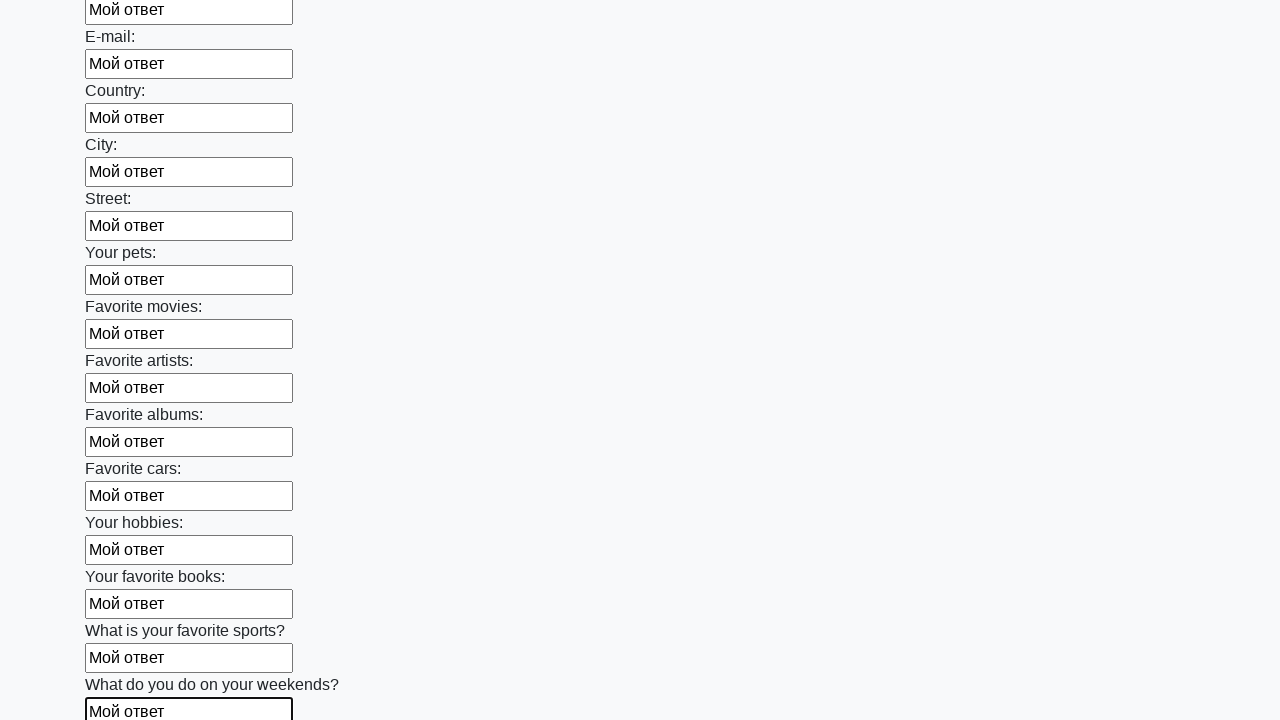

Filled input field with text 'Мой ответ' on input >> nth=15
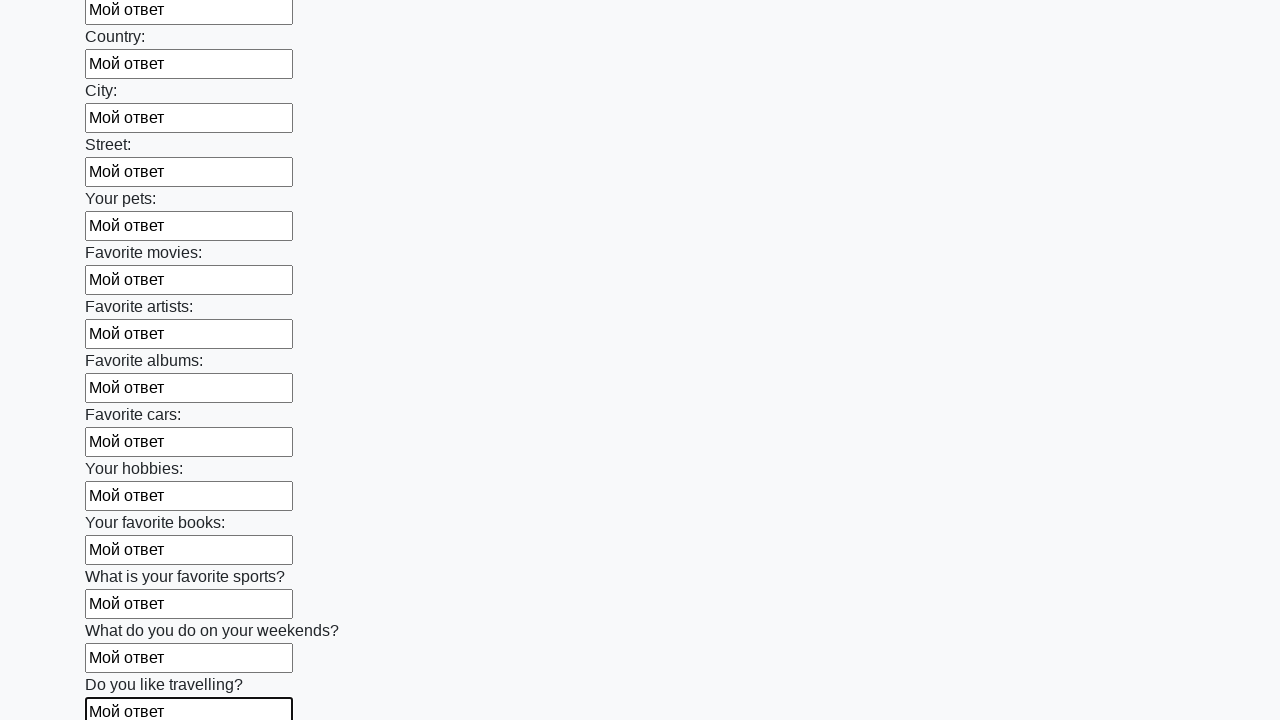

Filled input field with text 'Мой ответ' on input >> nth=16
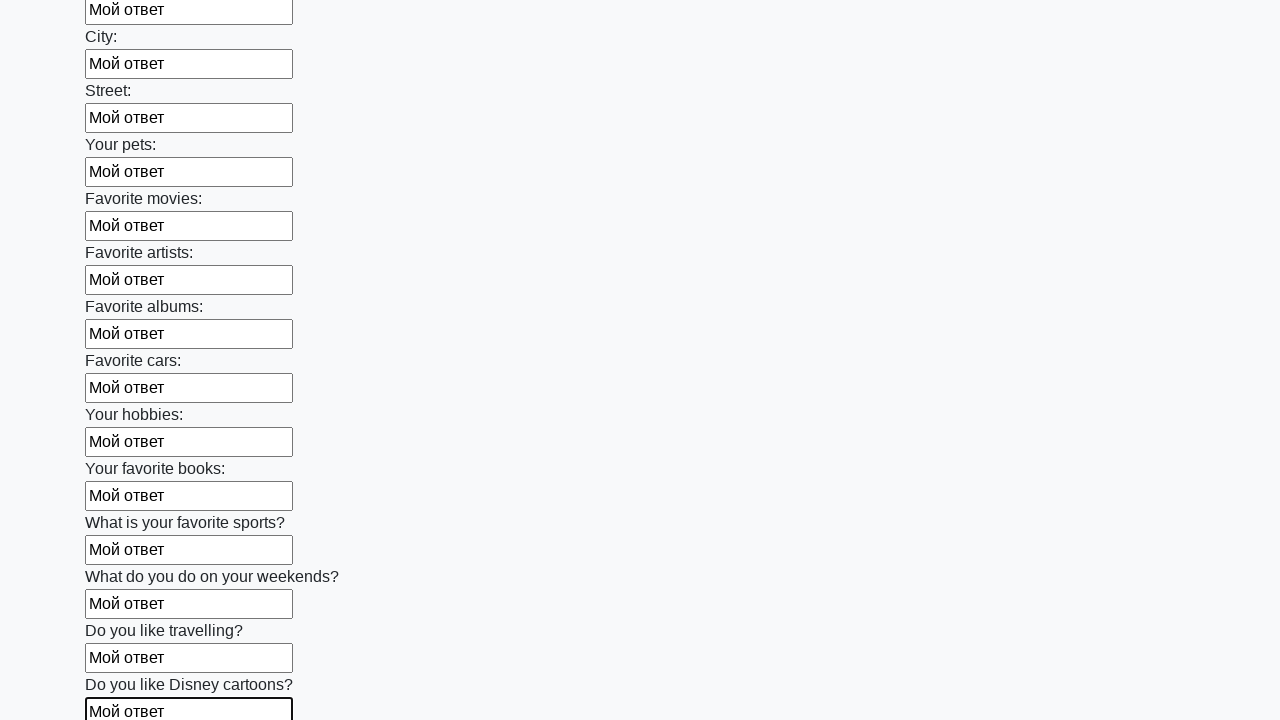

Filled input field with text 'Мой ответ' on input >> nth=17
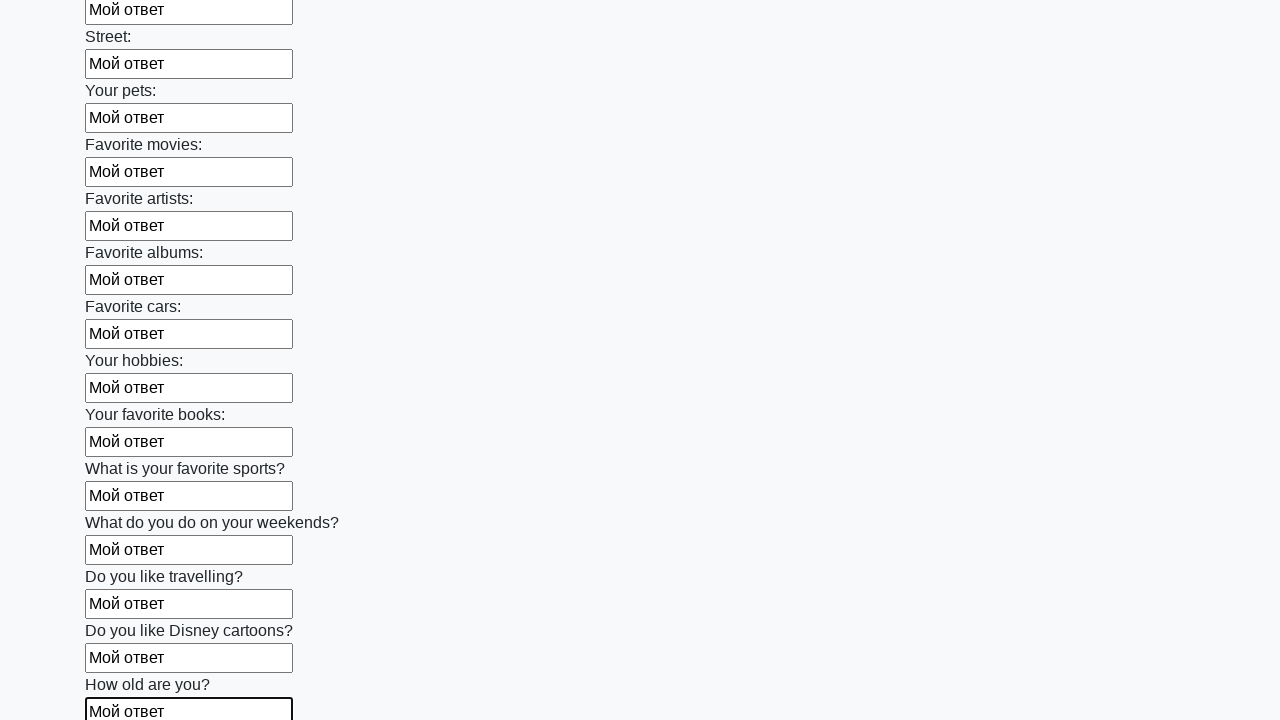

Filled input field with text 'Мой ответ' on input >> nth=18
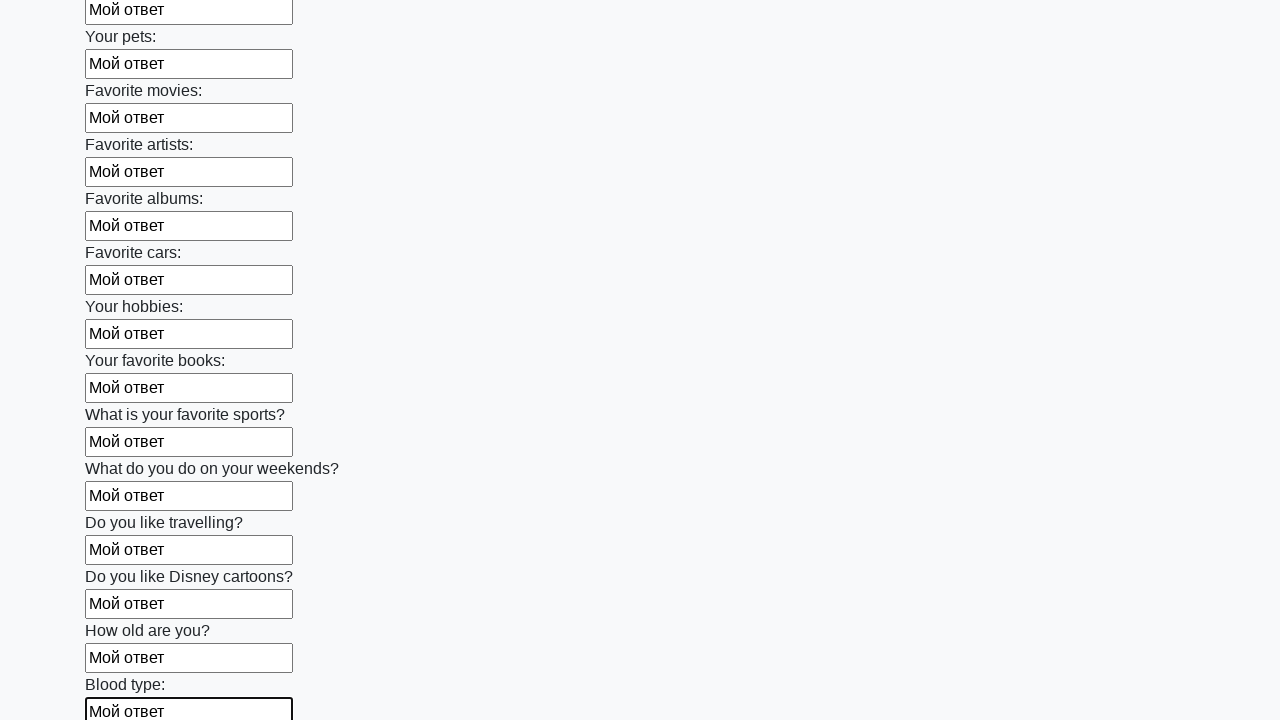

Filled input field with text 'Мой ответ' on input >> nth=19
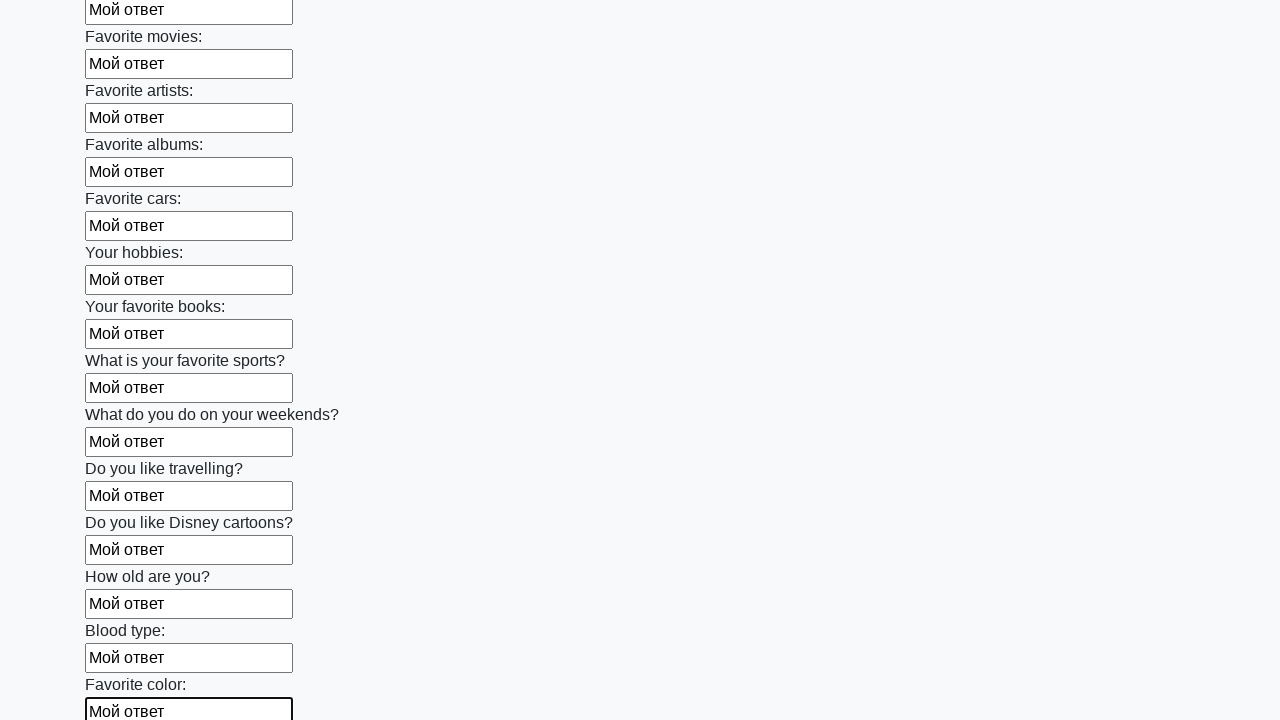

Filled input field with text 'Мой ответ' on input >> nth=20
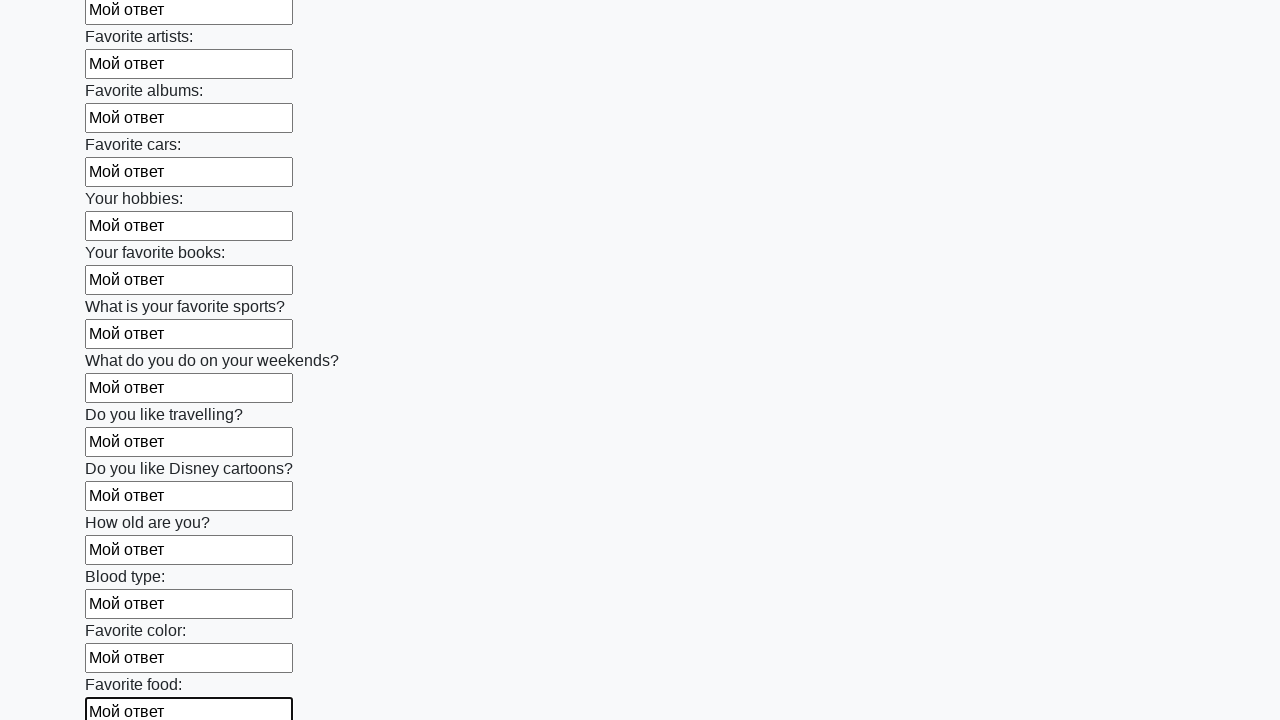

Filled input field with text 'Мой ответ' on input >> nth=21
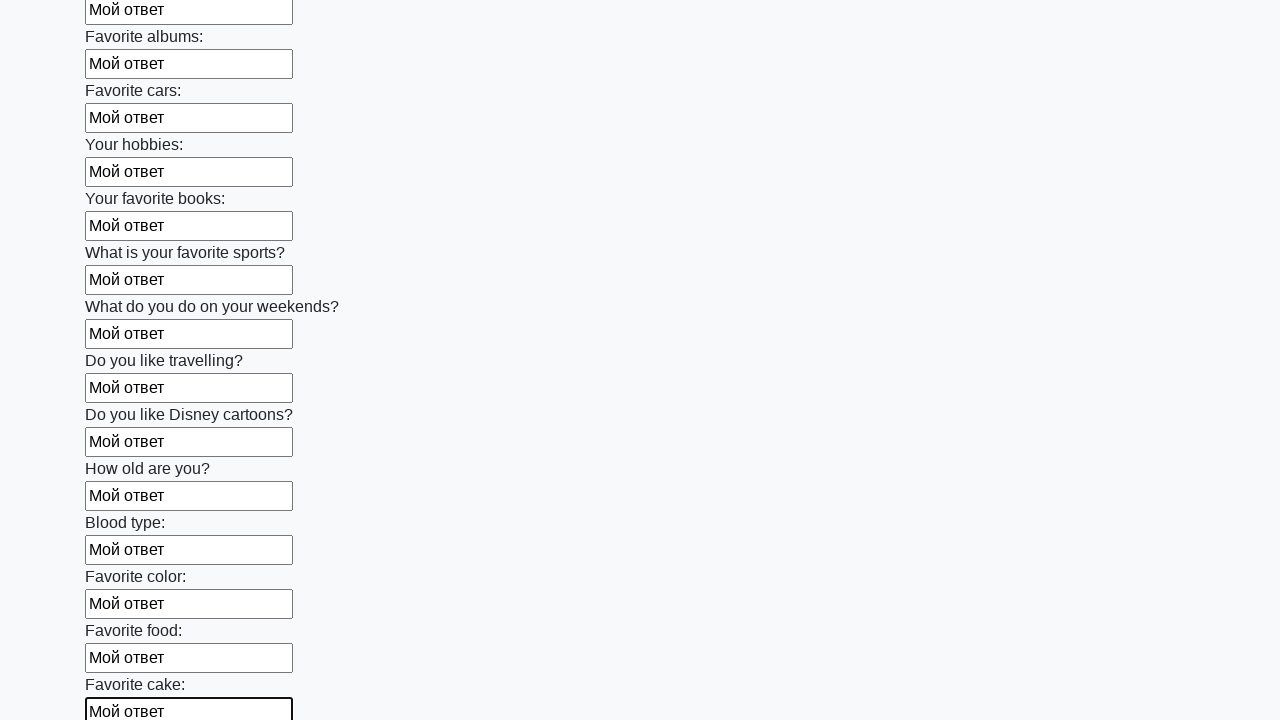

Filled input field with text 'Мой ответ' on input >> nth=22
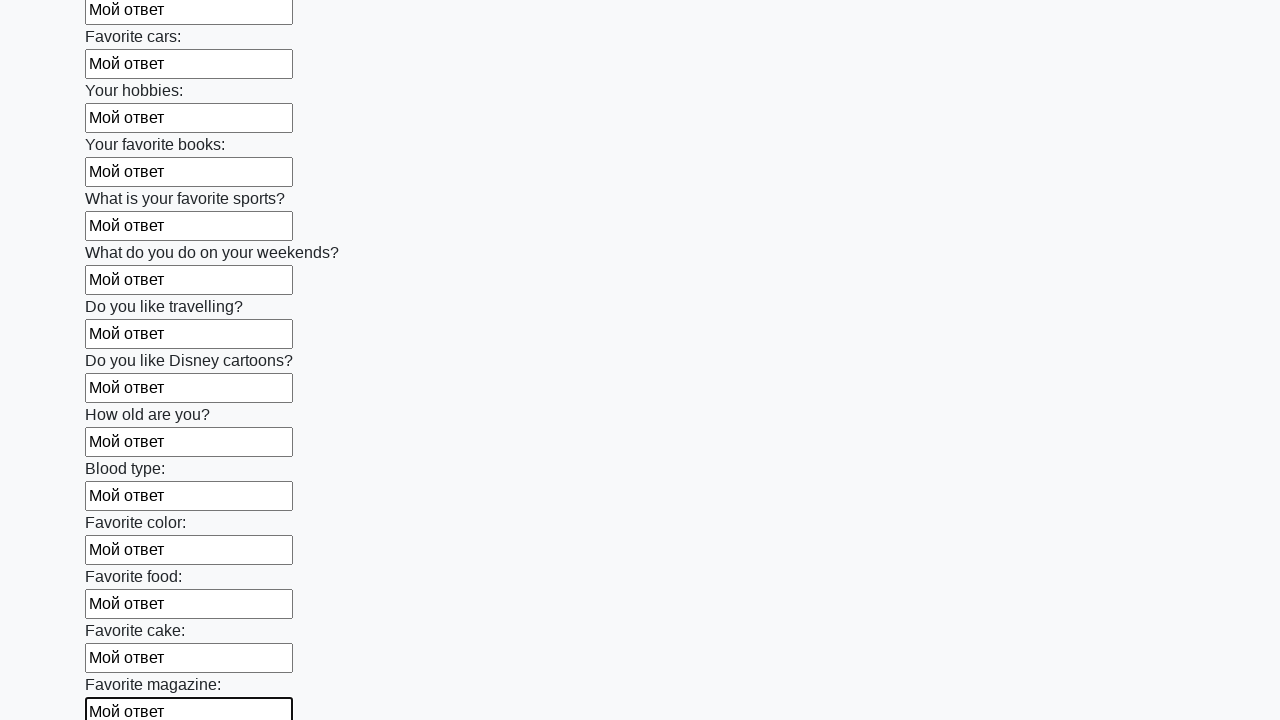

Filled input field with text 'Мой ответ' on input >> nth=23
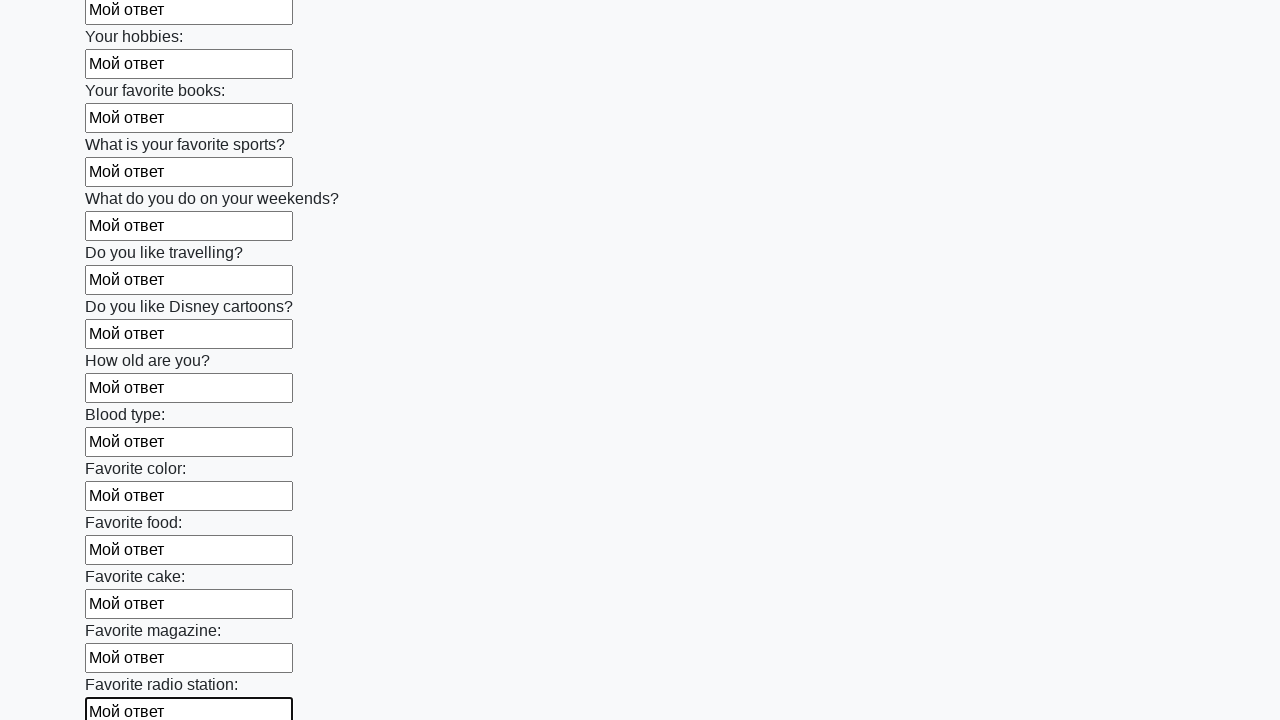

Filled input field with text 'Мой ответ' on input >> nth=24
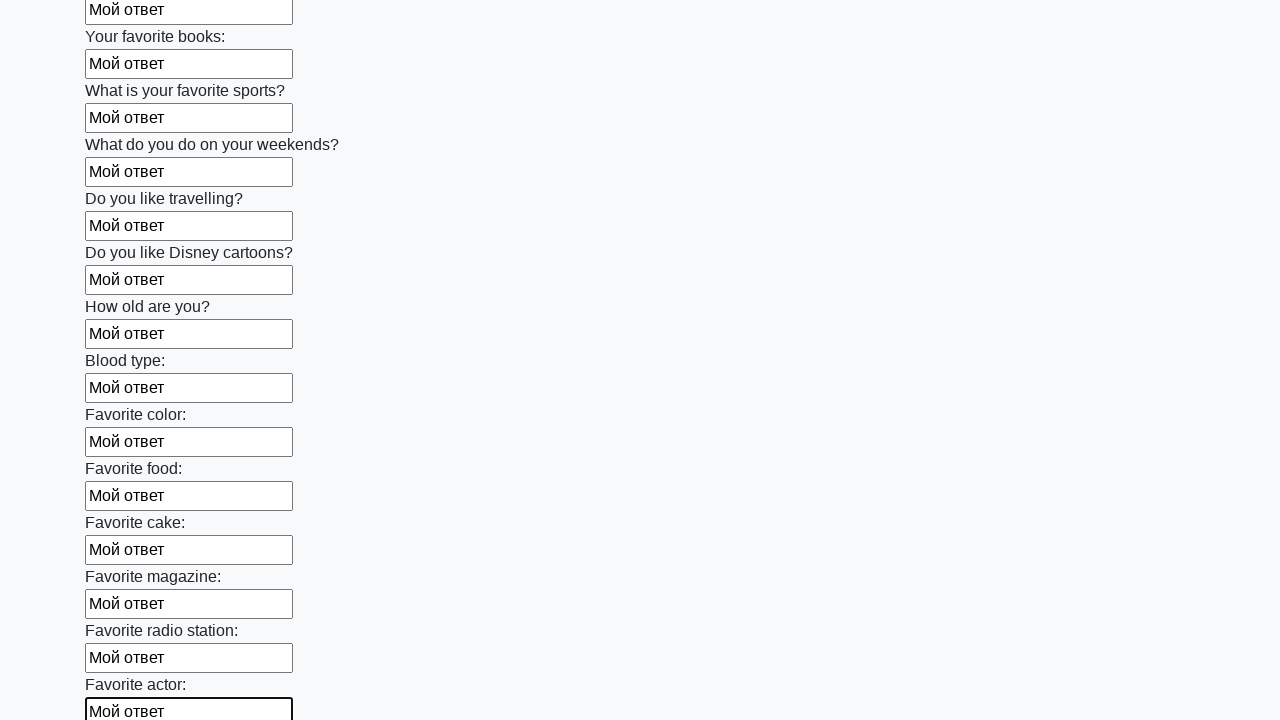

Filled input field with text 'Мой ответ' on input >> nth=25
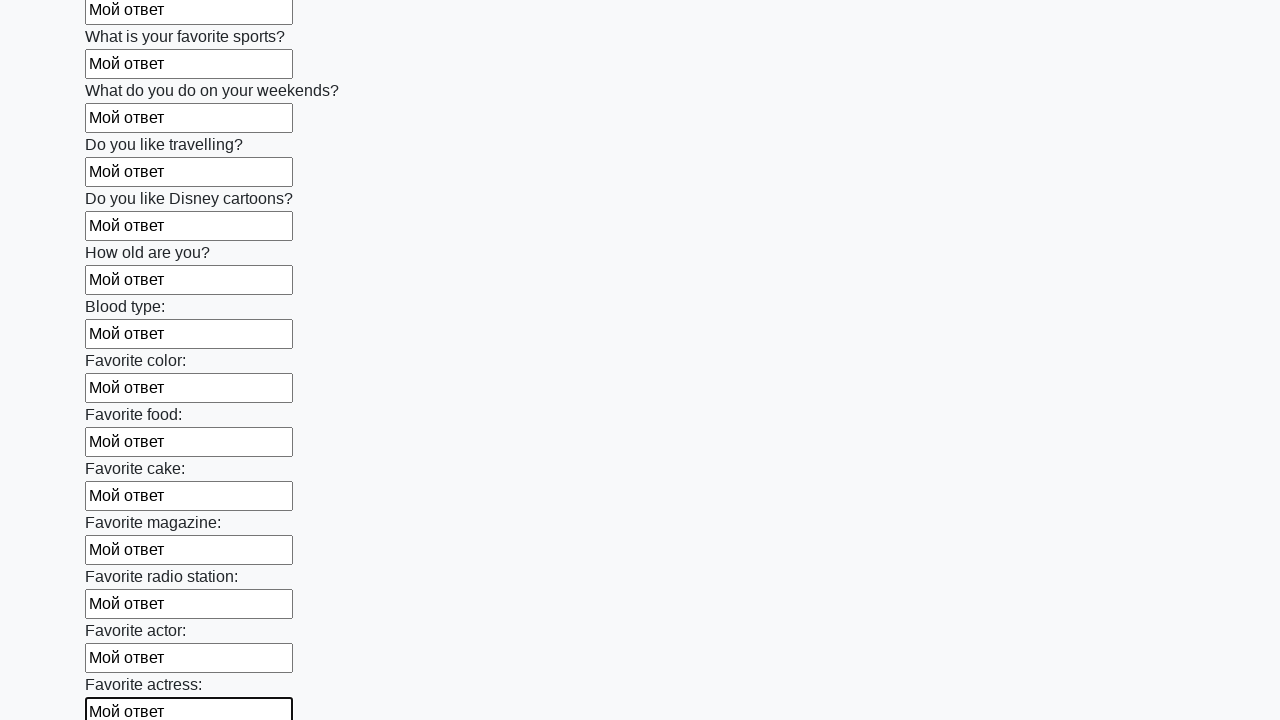

Filled input field with text 'Мой ответ' on input >> nth=26
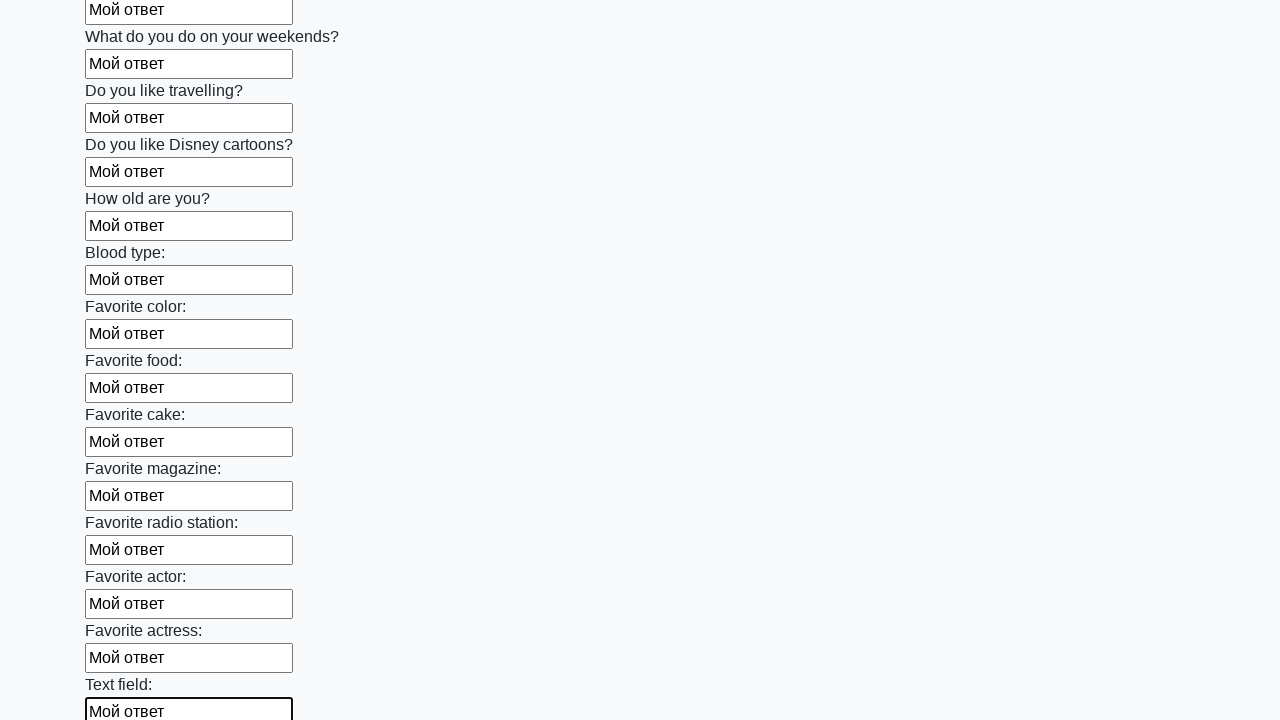

Filled input field with text 'Мой ответ' on input >> nth=27
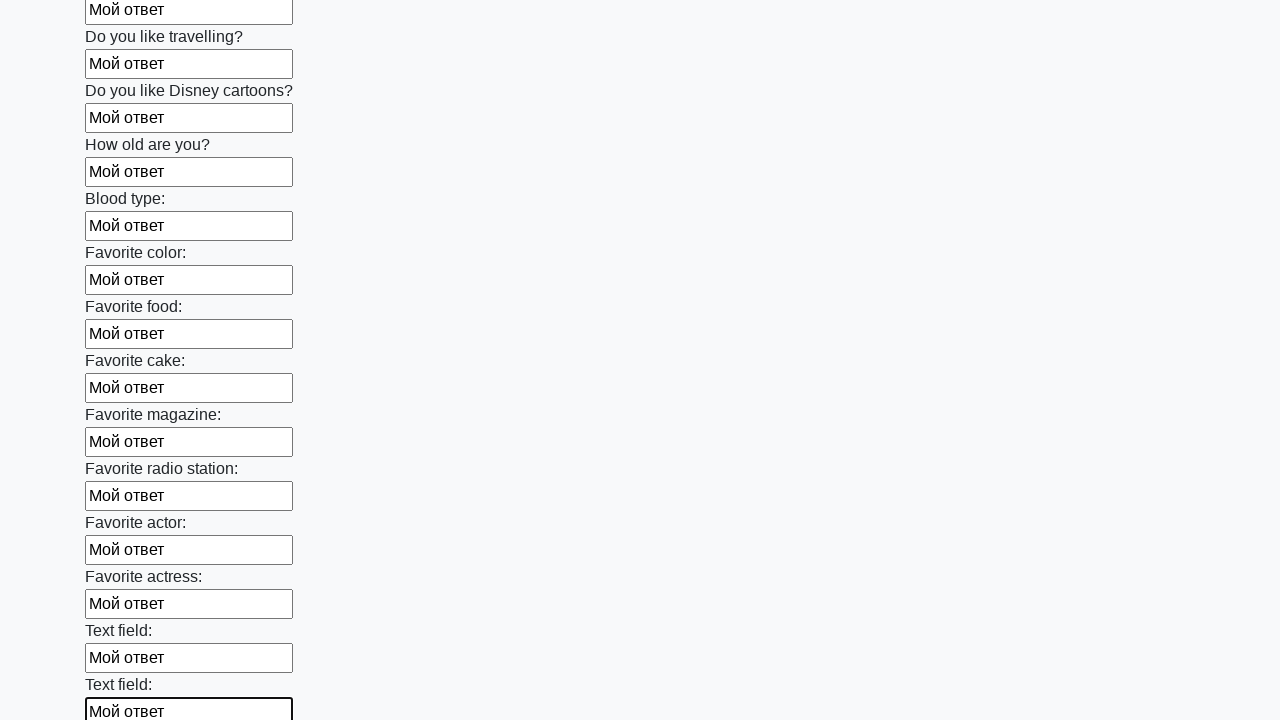

Filled input field with text 'Мой ответ' on input >> nth=28
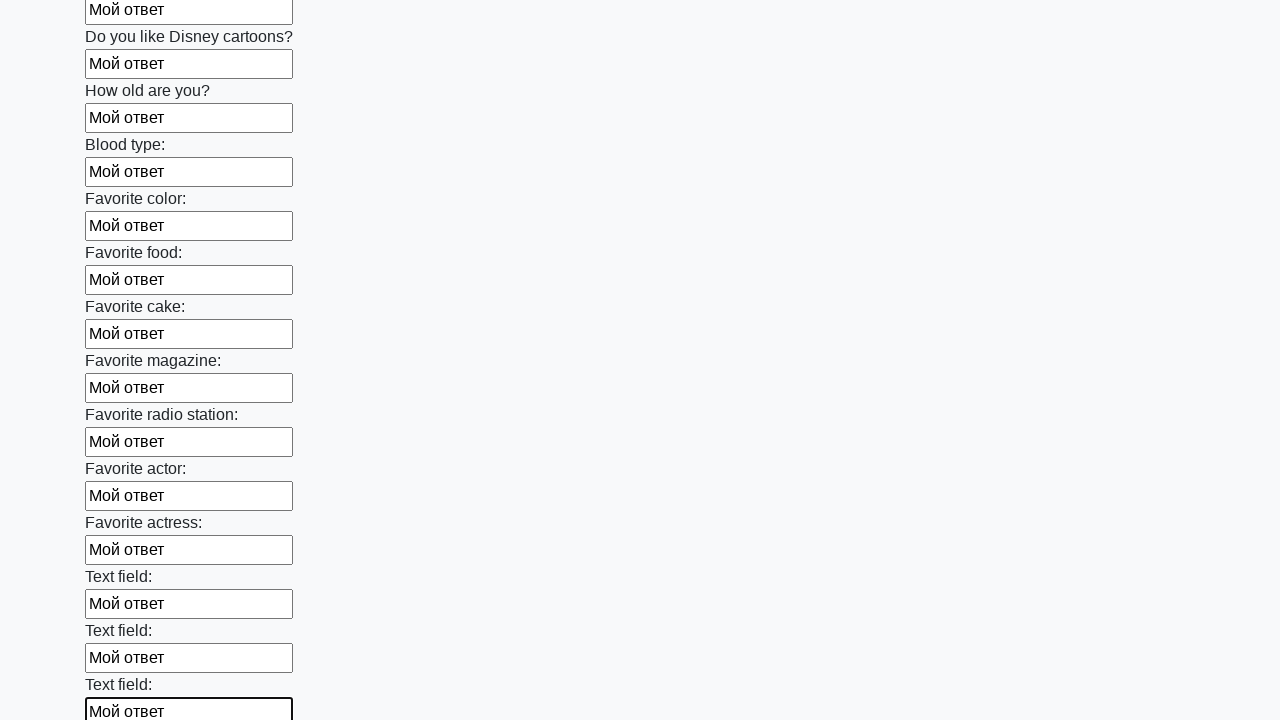

Filled input field with text 'Мой ответ' on input >> nth=29
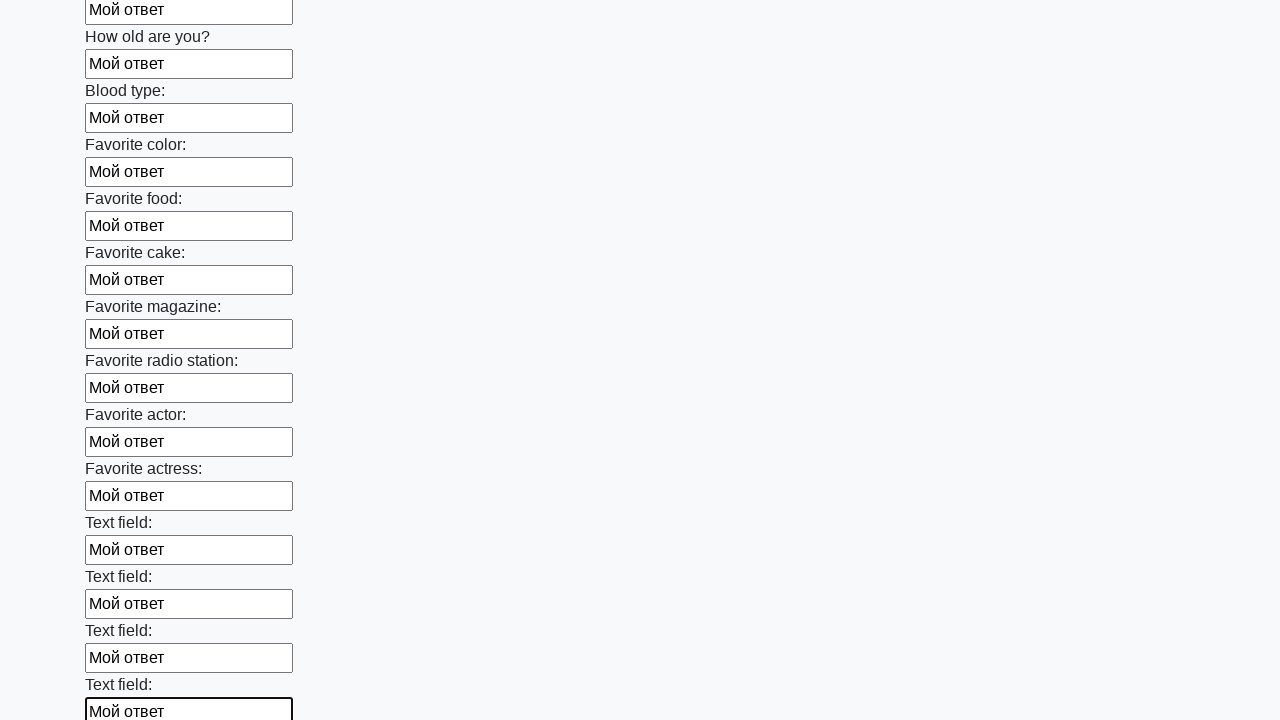

Filled input field with text 'Мой ответ' on input >> nth=30
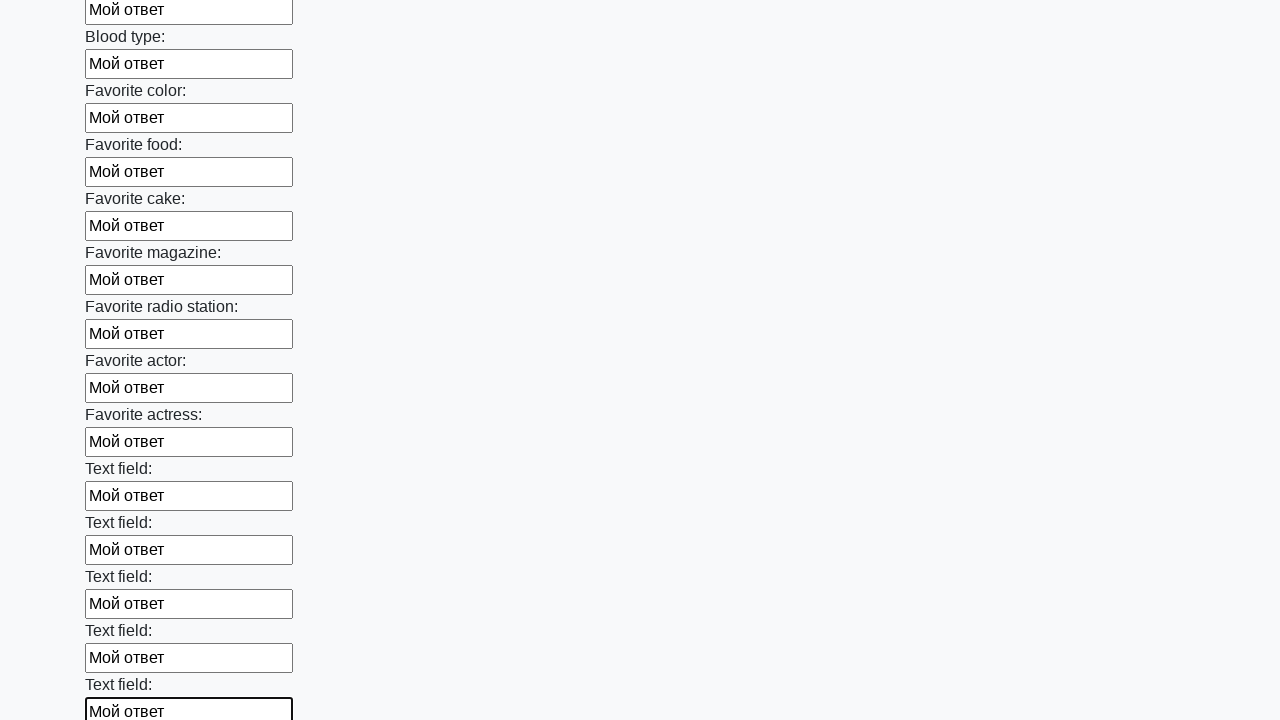

Filled input field with text 'Мой ответ' on input >> nth=31
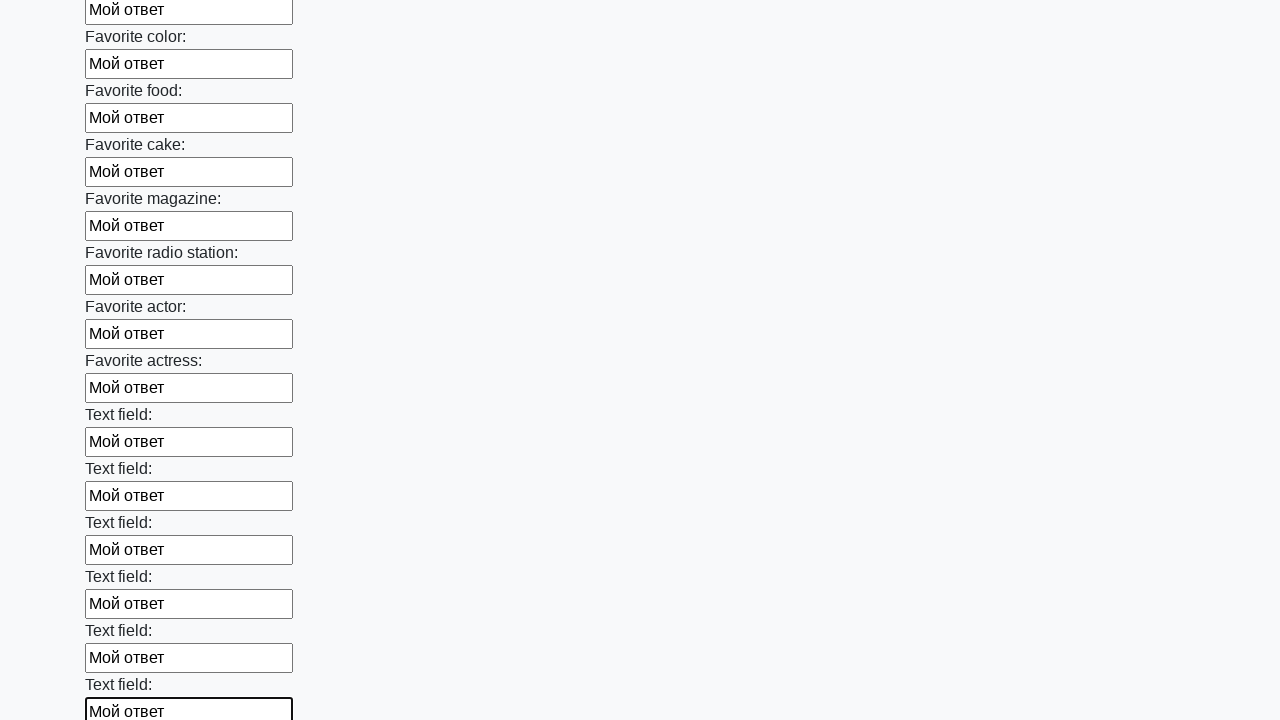

Filled input field with text 'Мой ответ' on input >> nth=32
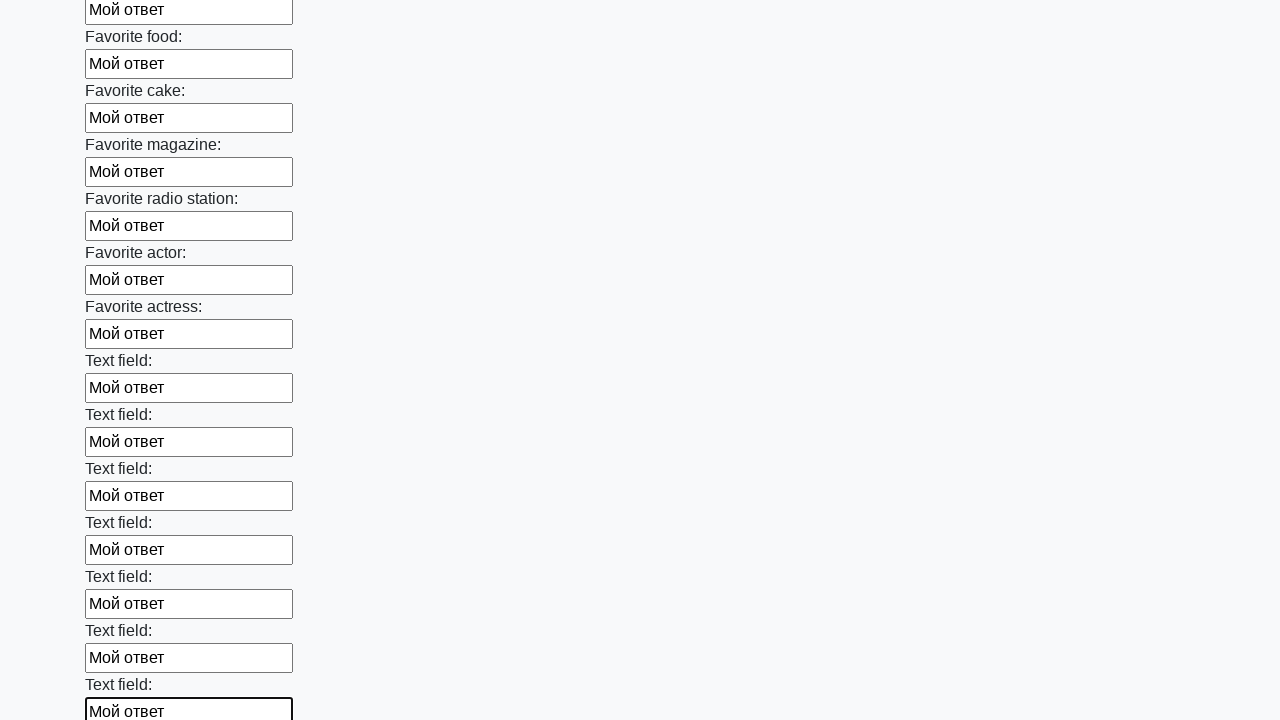

Filled input field with text 'Мой ответ' on input >> nth=33
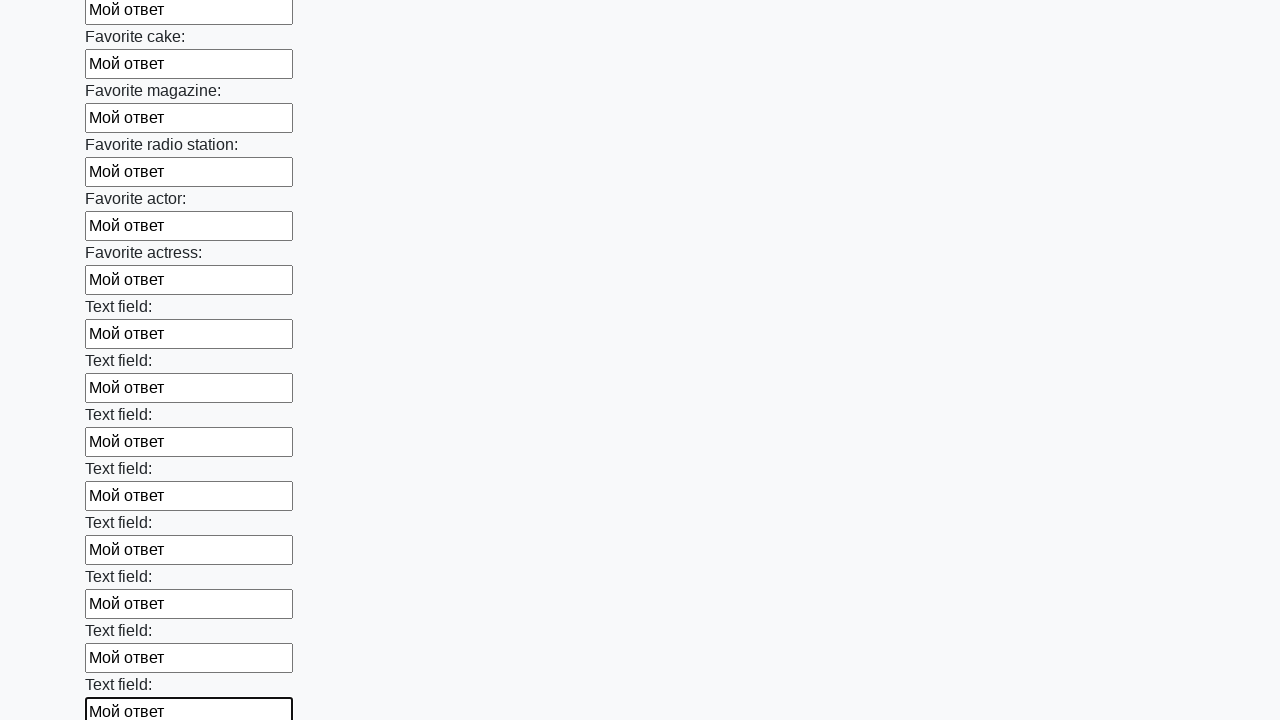

Filled input field with text 'Мой ответ' on input >> nth=34
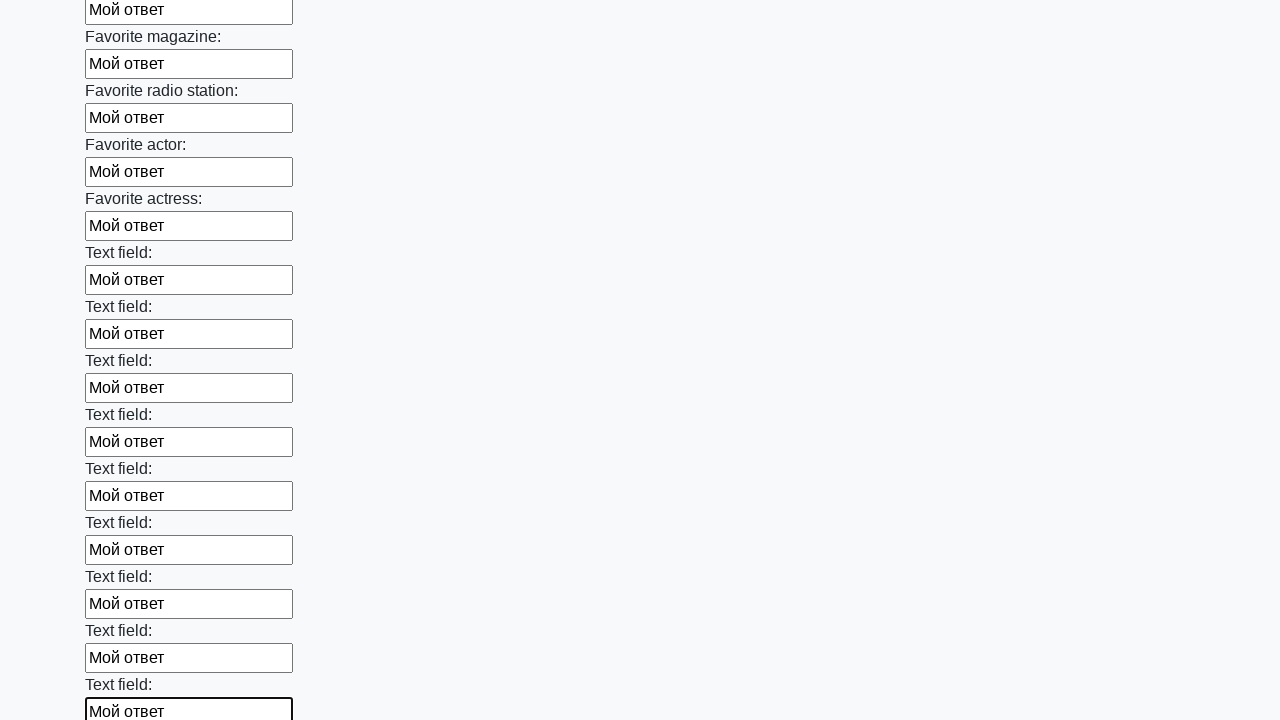

Filled input field with text 'Мой ответ' on input >> nth=35
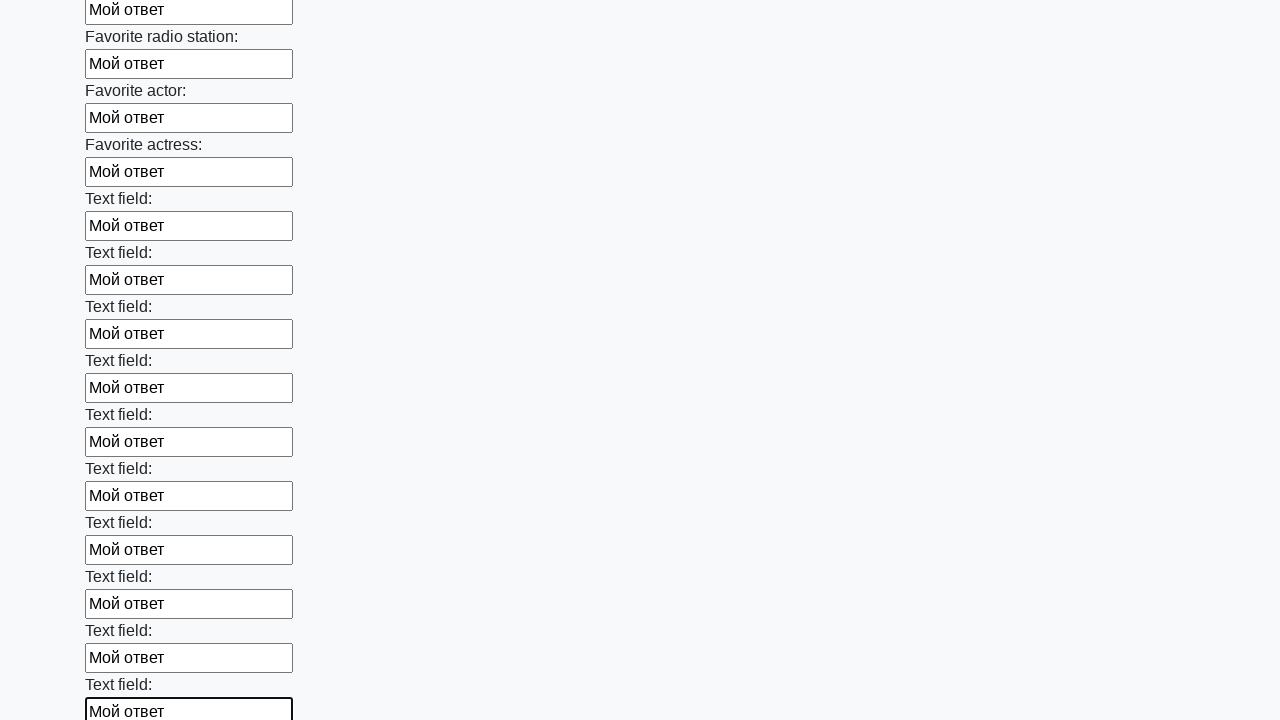

Filled input field with text 'Мой ответ' on input >> nth=36
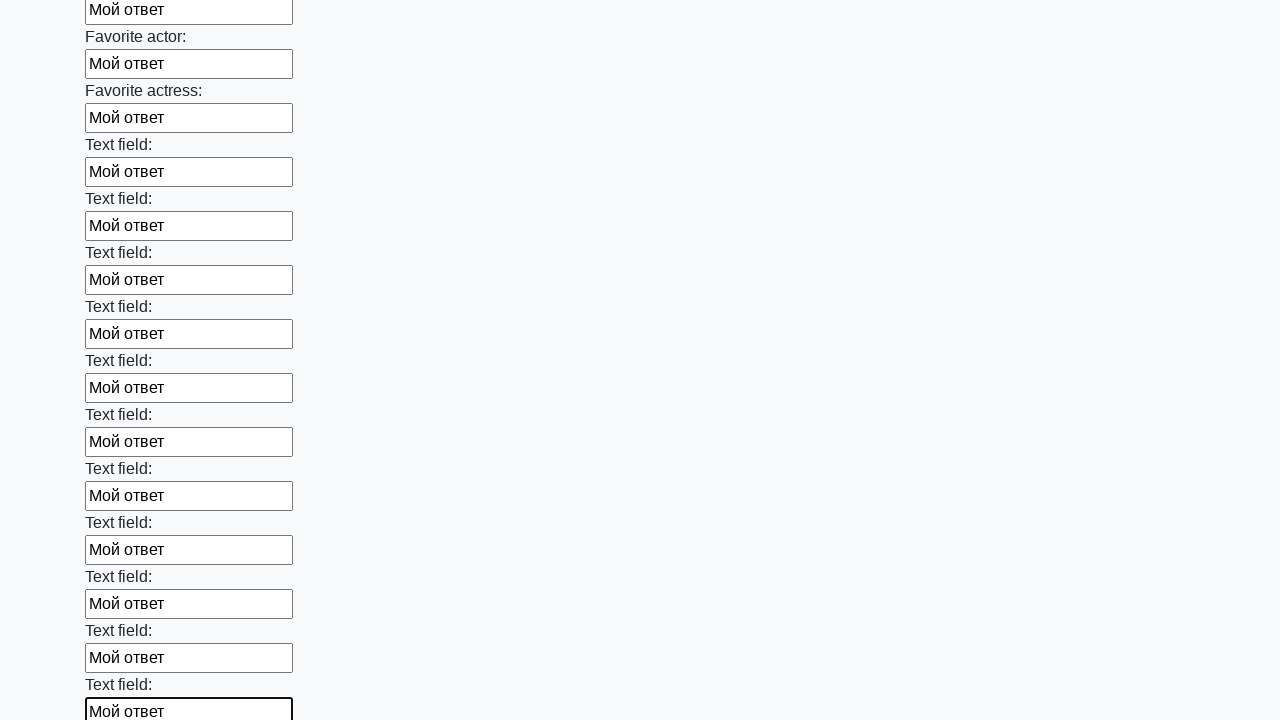

Filled input field with text 'Мой ответ' on input >> nth=37
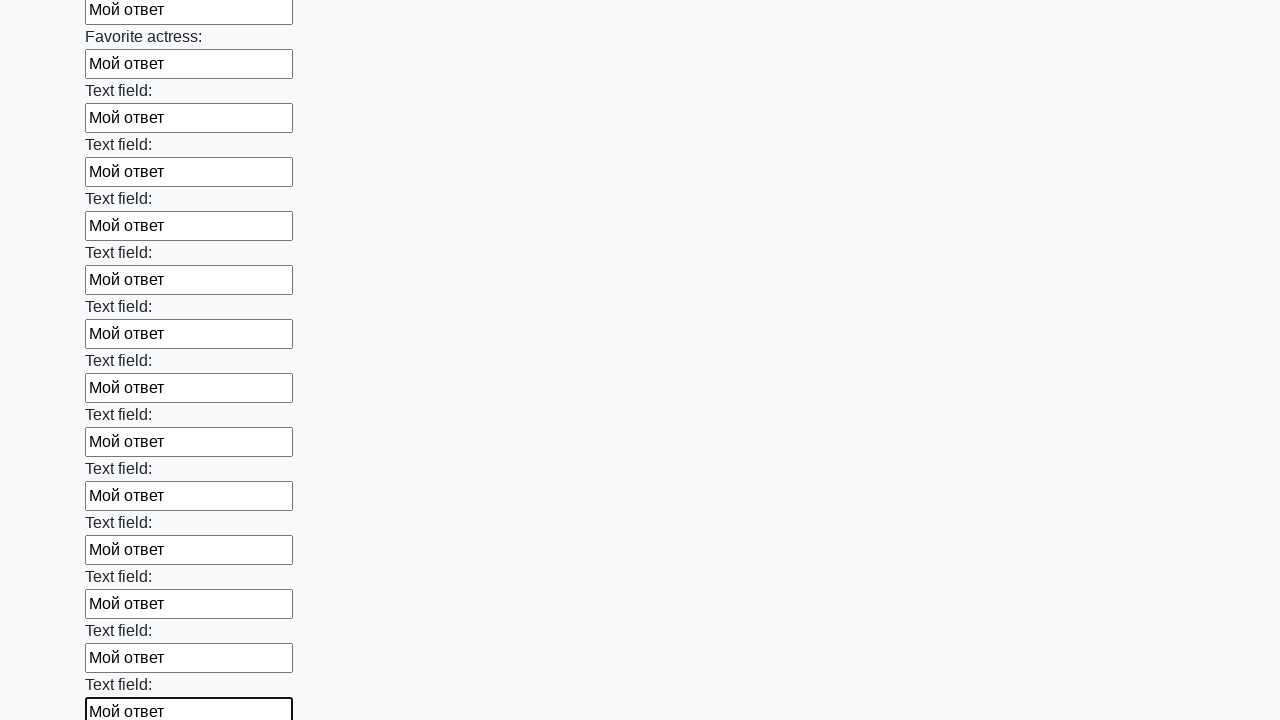

Filled input field with text 'Мой ответ' on input >> nth=38
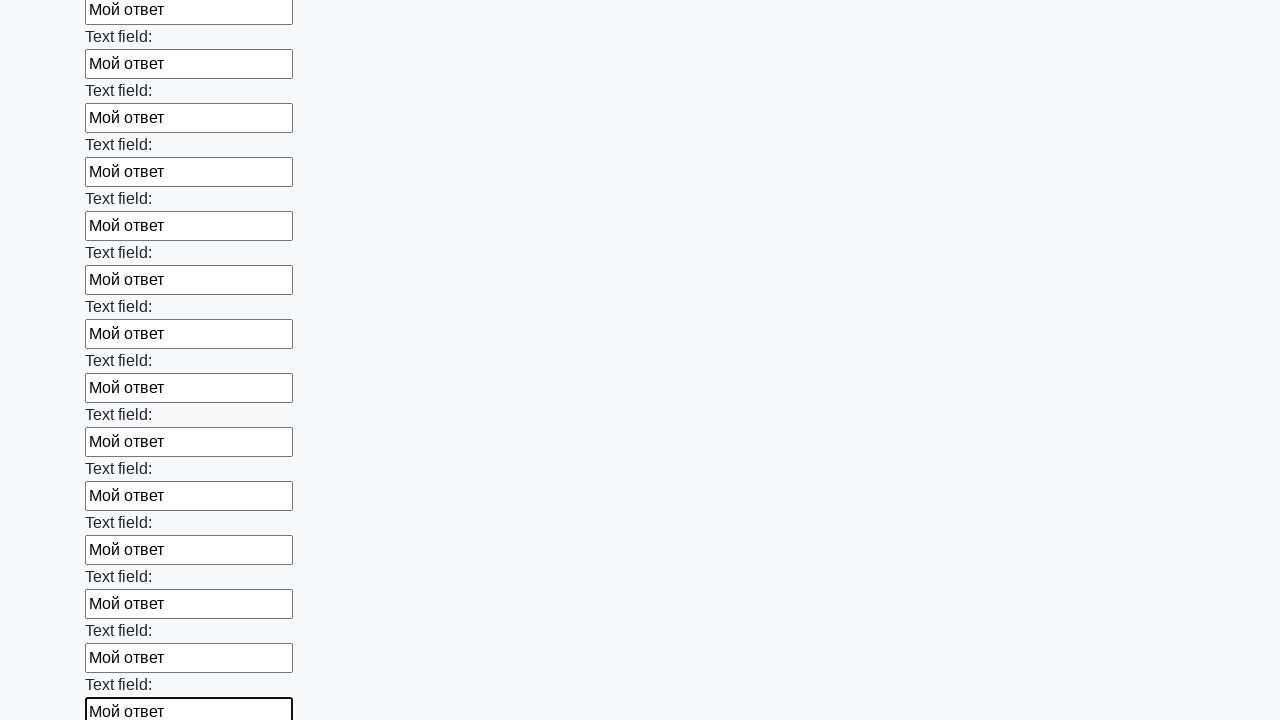

Filled input field with text 'Мой ответ' on input >> nth=39
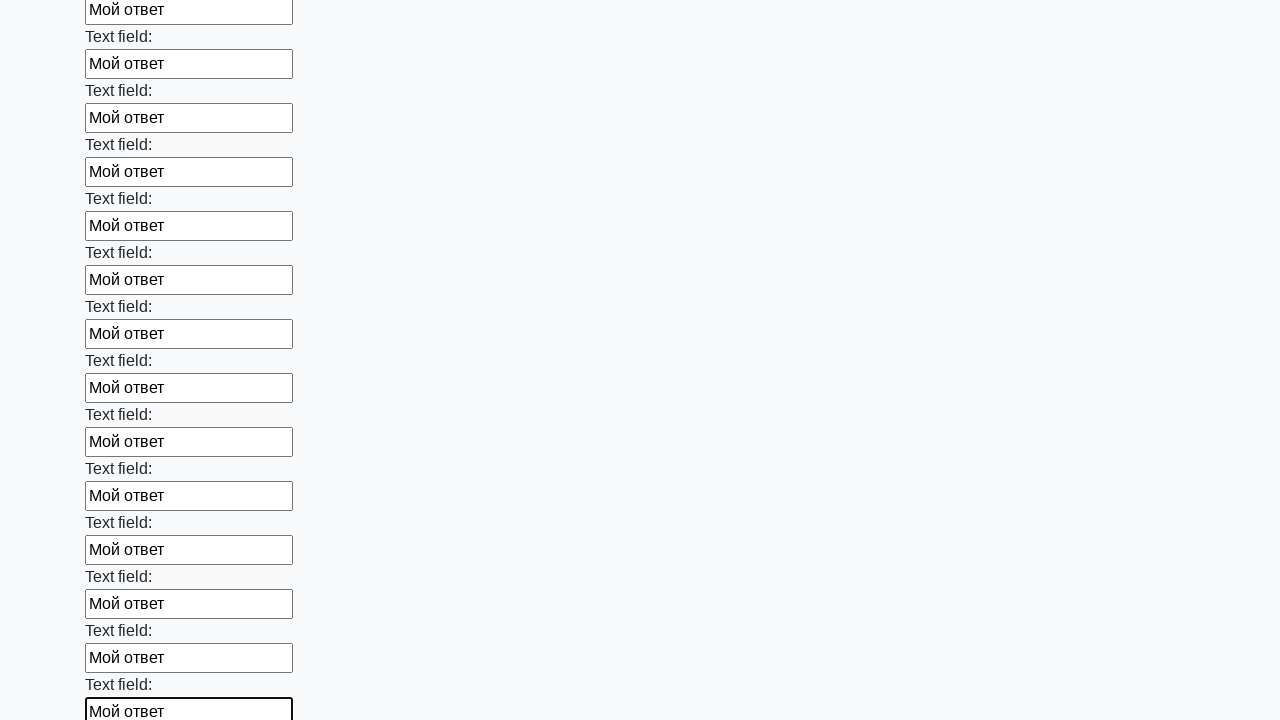

Filled input field with text 'Мой ответ' on input >> nth=40
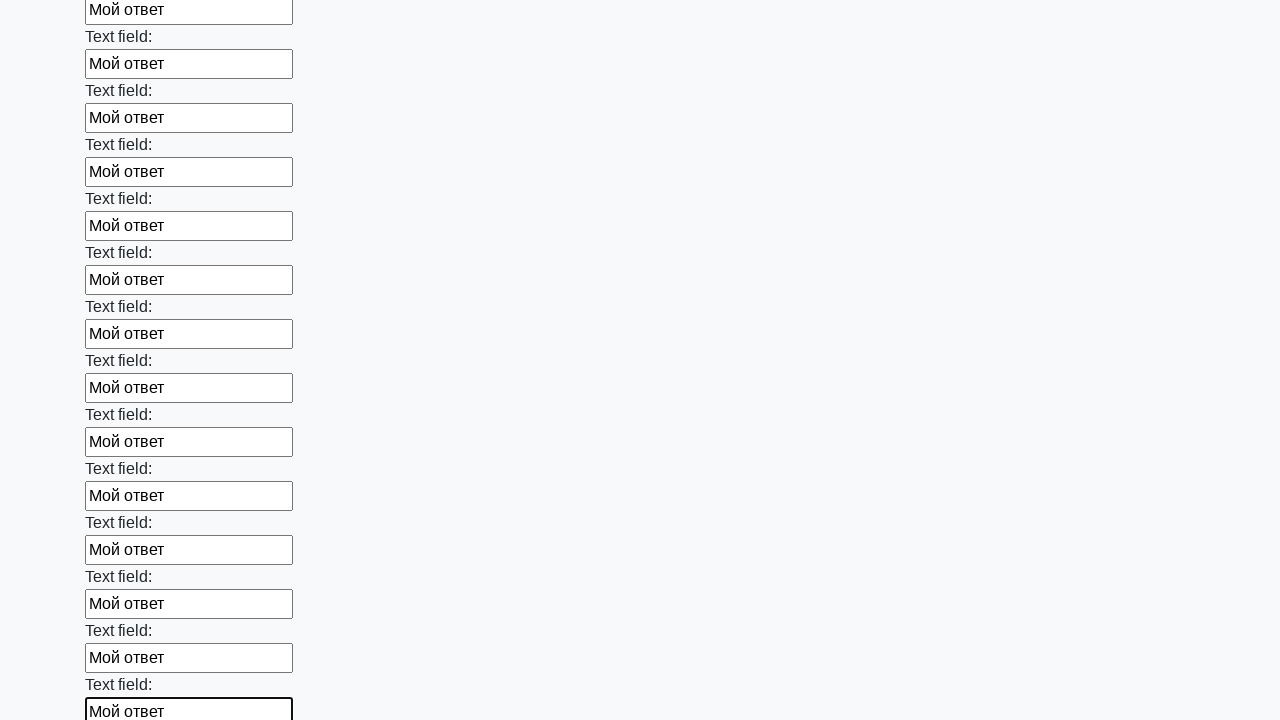

Filled input field with text 'Мой ответ' on input >> nth=41
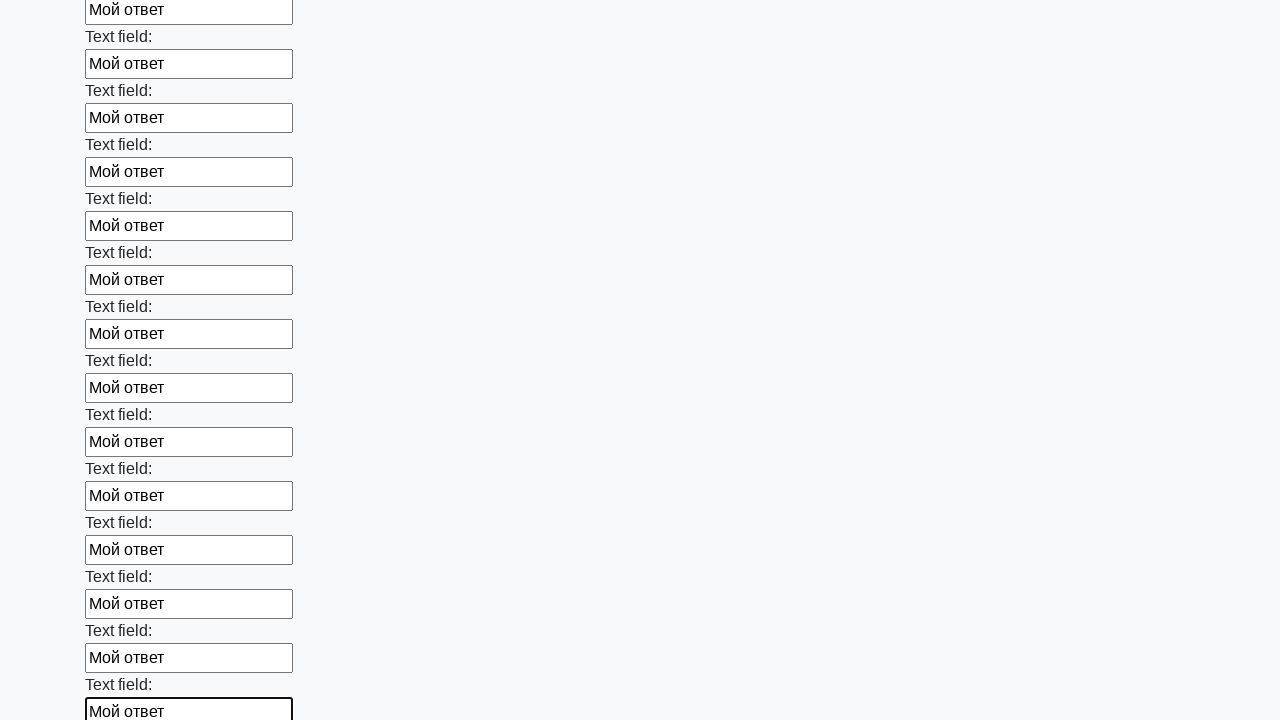

Filled input field with text 'Мой ответ' on input >> nth=42
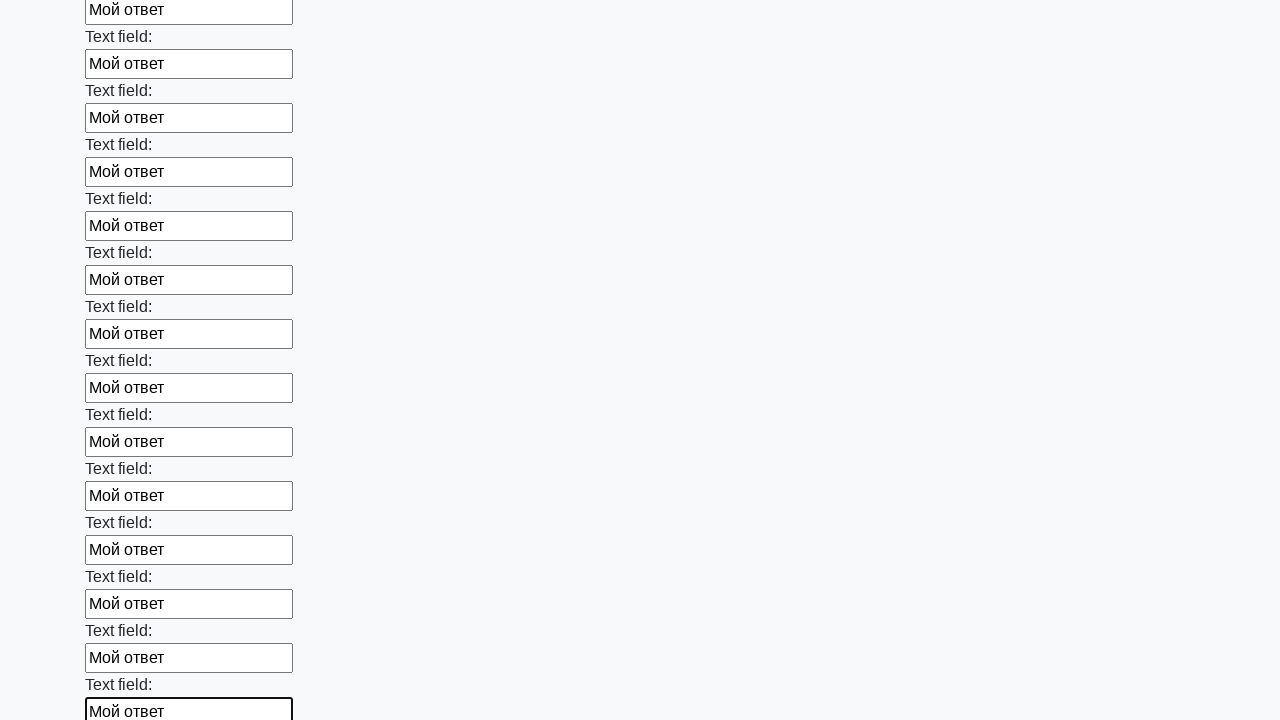

Filled input field with text 'Мой ответ' on input >> nth=43
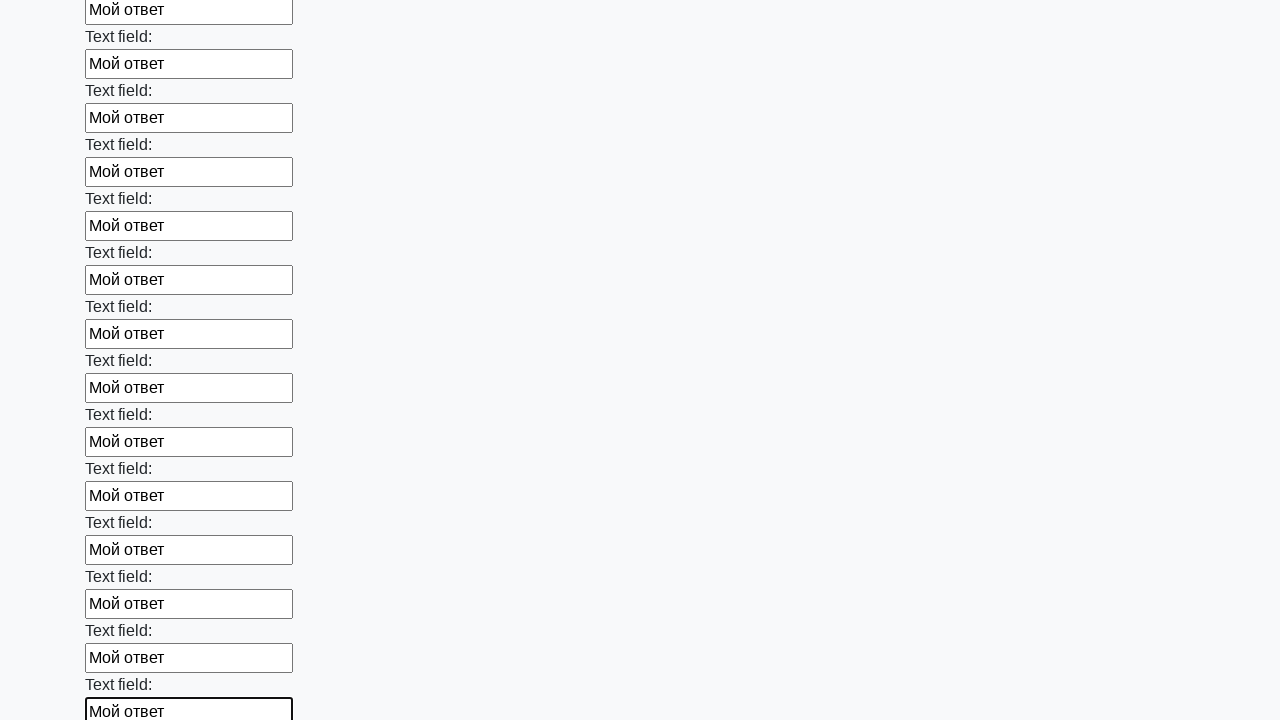

Filled input field with text 'Мой ответ' on input >> nth=44
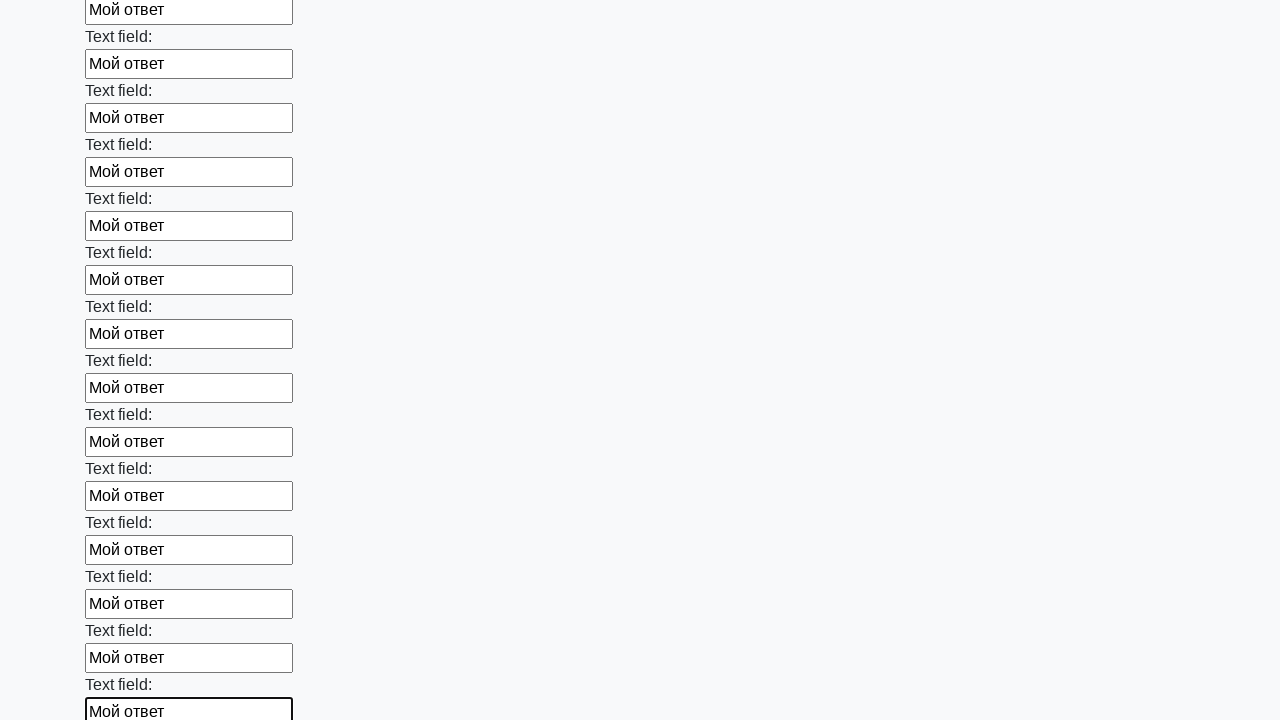

Filled input field with text 'Мой ответ' on input >> nth=45
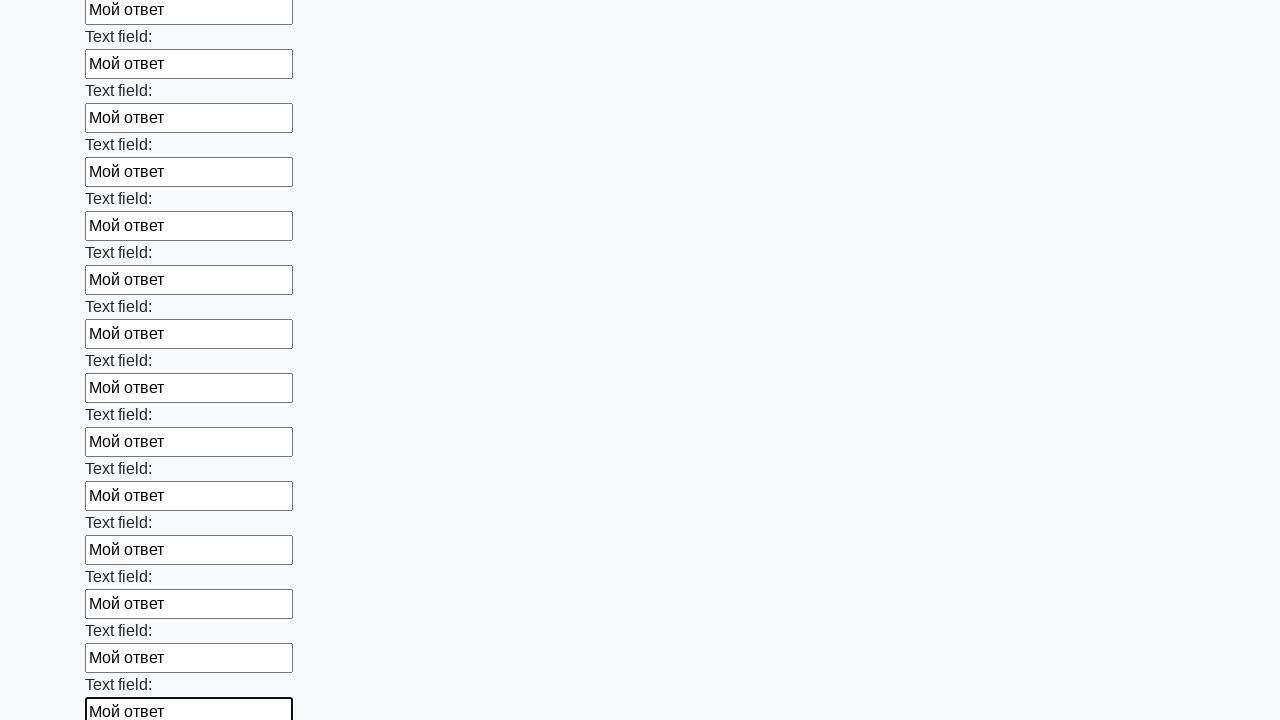

Filled input field with text 'Мой ответ' on input >> nth=46
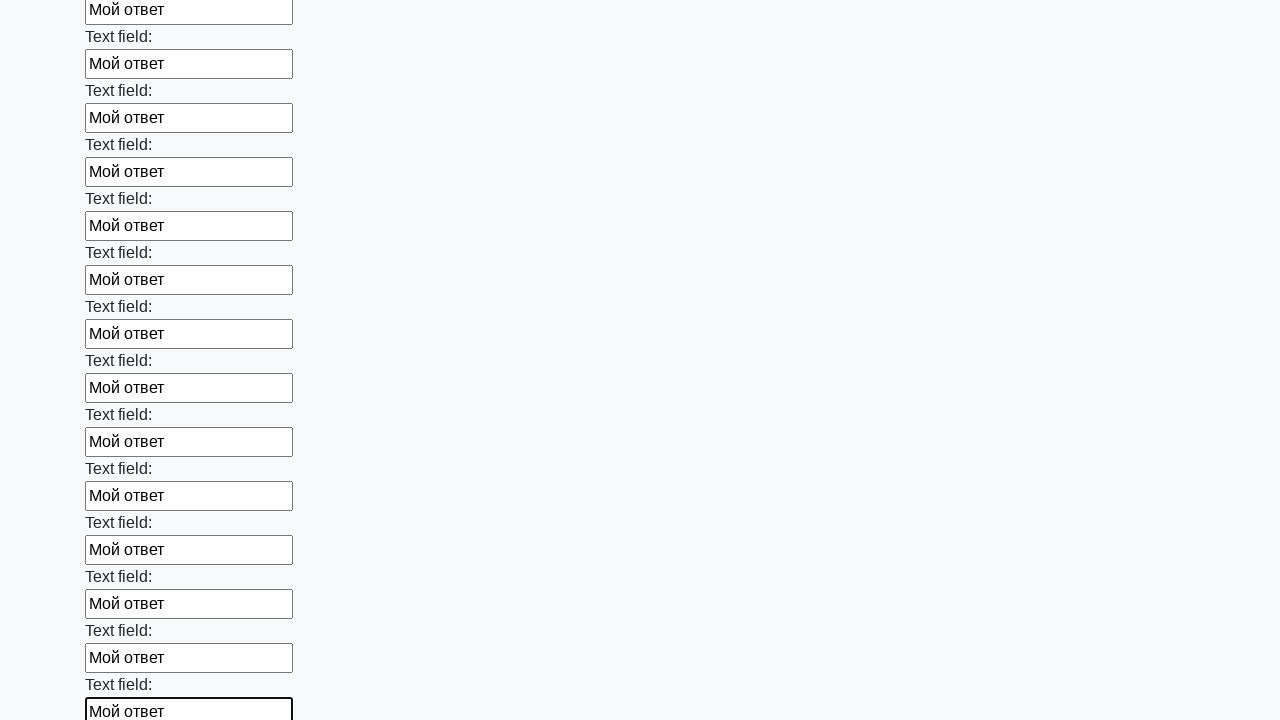

Filled input field with text 'Мой ответ' on input >> nth=47
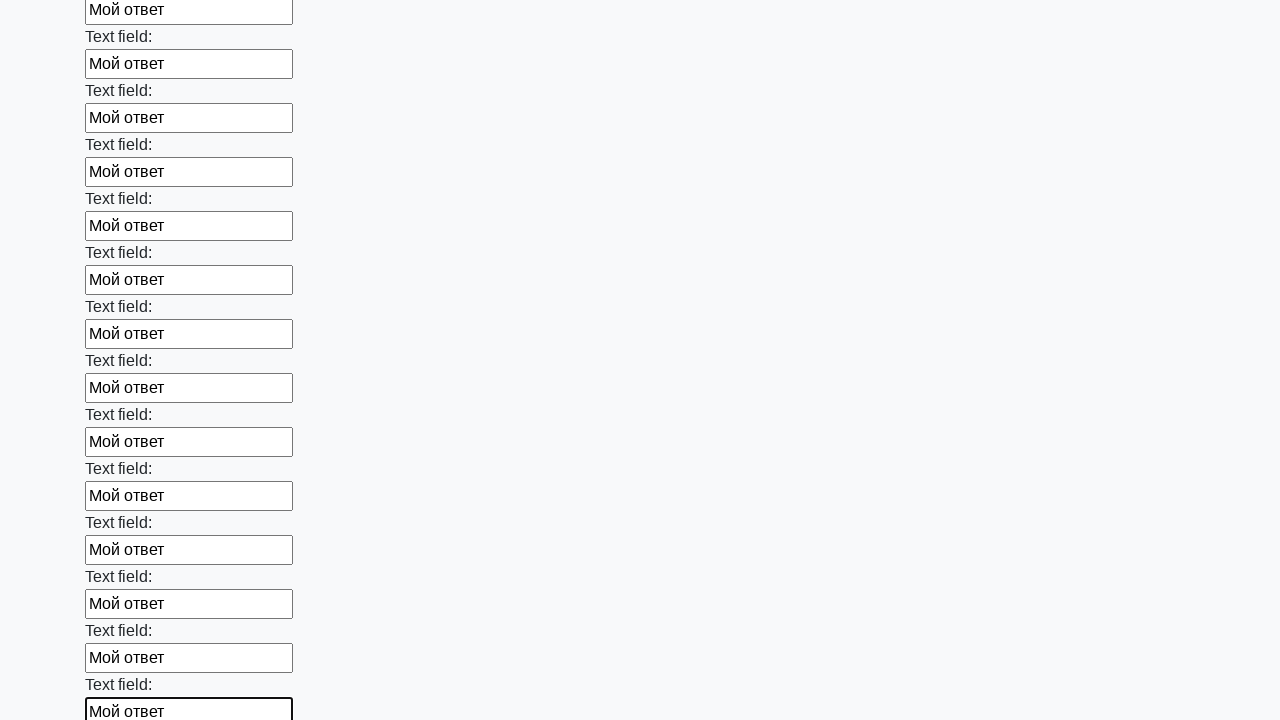

Filled input field with text 'Мой ответ' on input >> nth=48
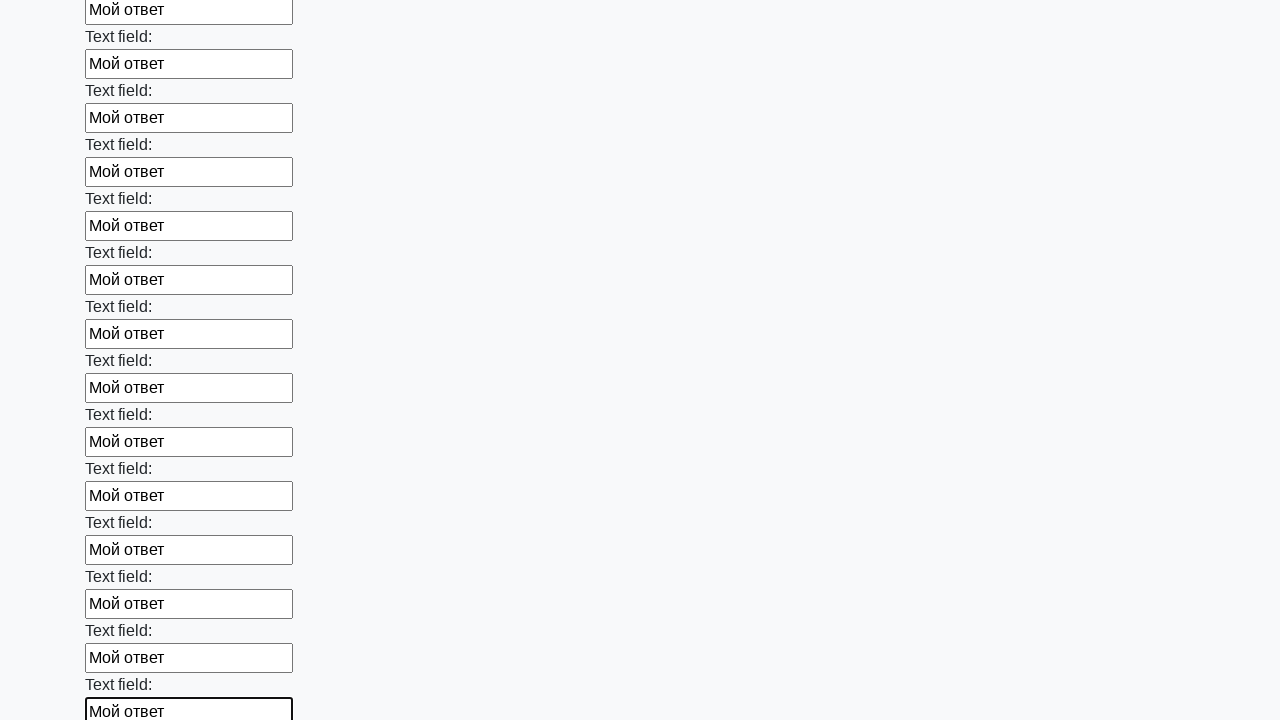

Filled input field with text 'Мой ответ' on input >> nth=49
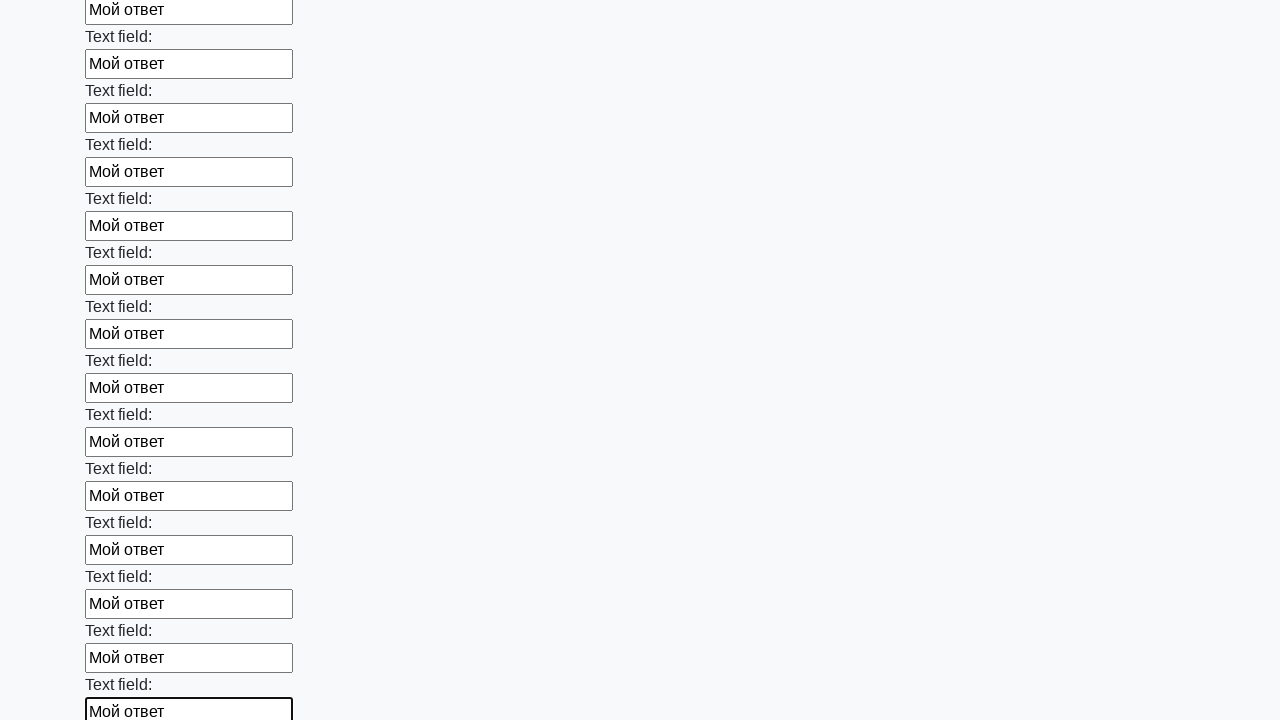

Filled input field with text 'Мой ответ' on input >> nth=50
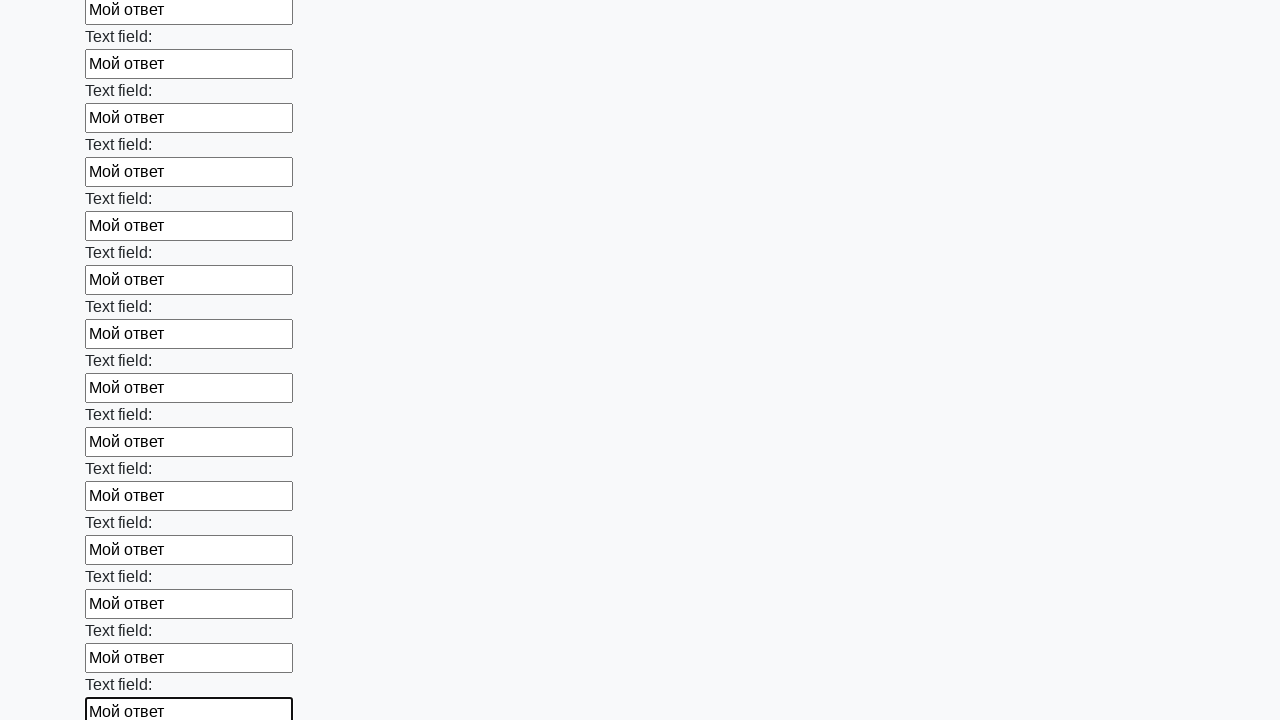

Filled input field with text 'Мой ответ' on input >> nth=51
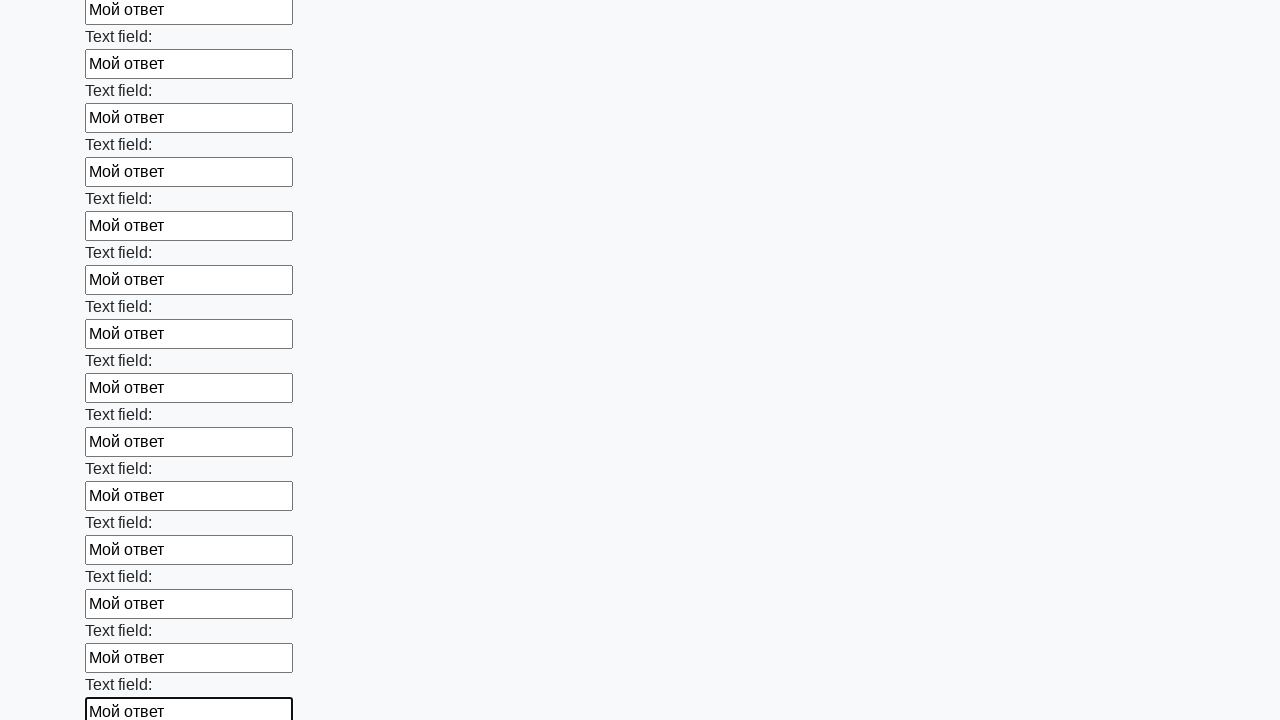

Filled input field with text 'Мой ответ' on input >> nth=52
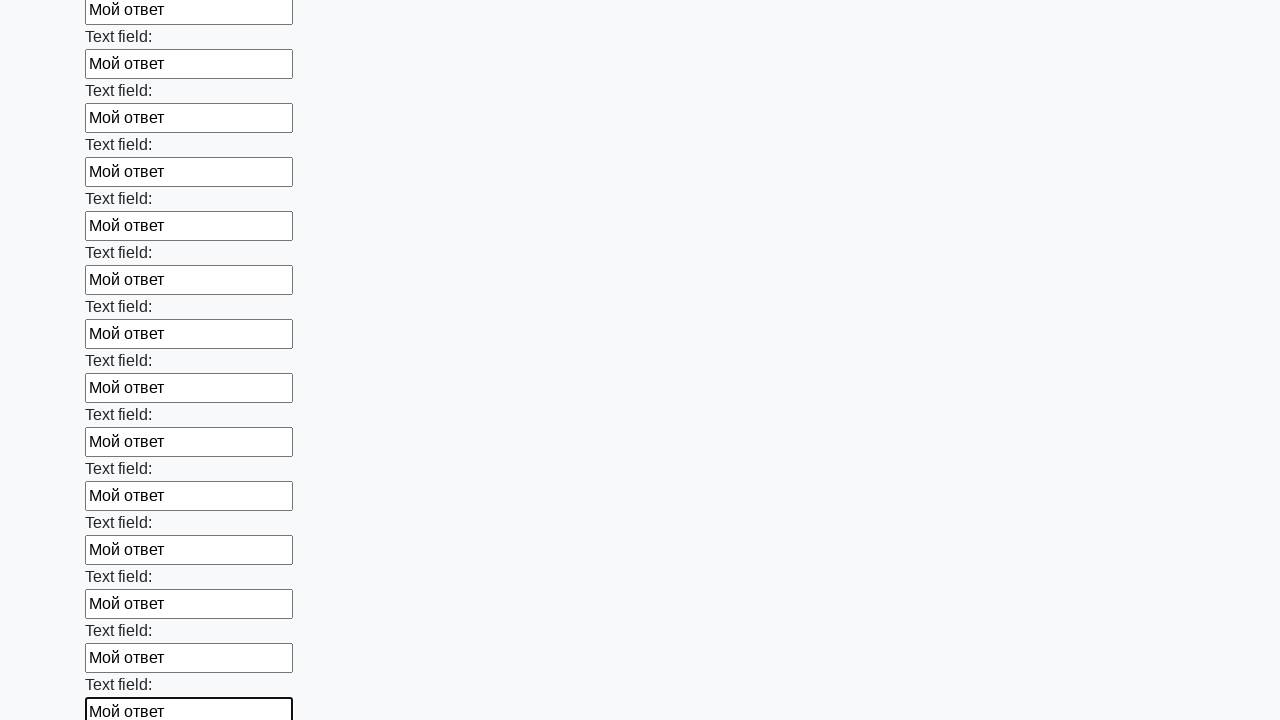

Filled input field with text 'Мой ответ' on input >> nth=53
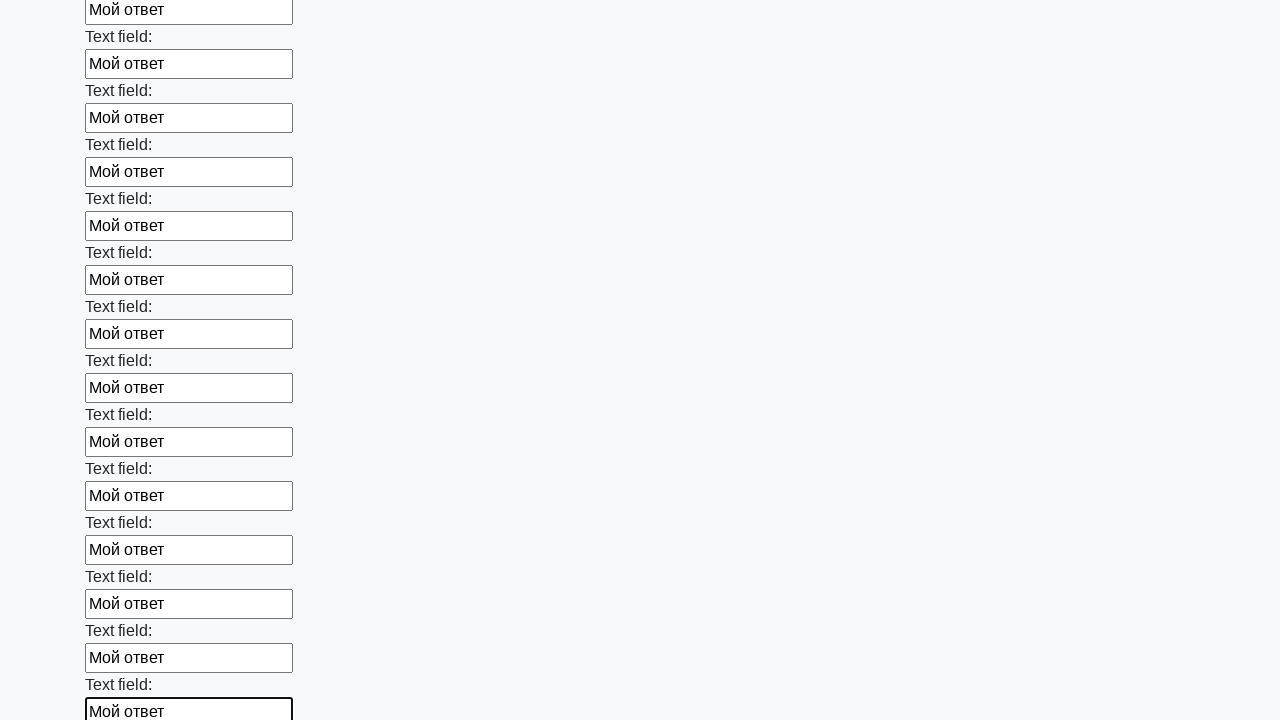

Filled input field with text 'Мой ответ' on input >> nth=54
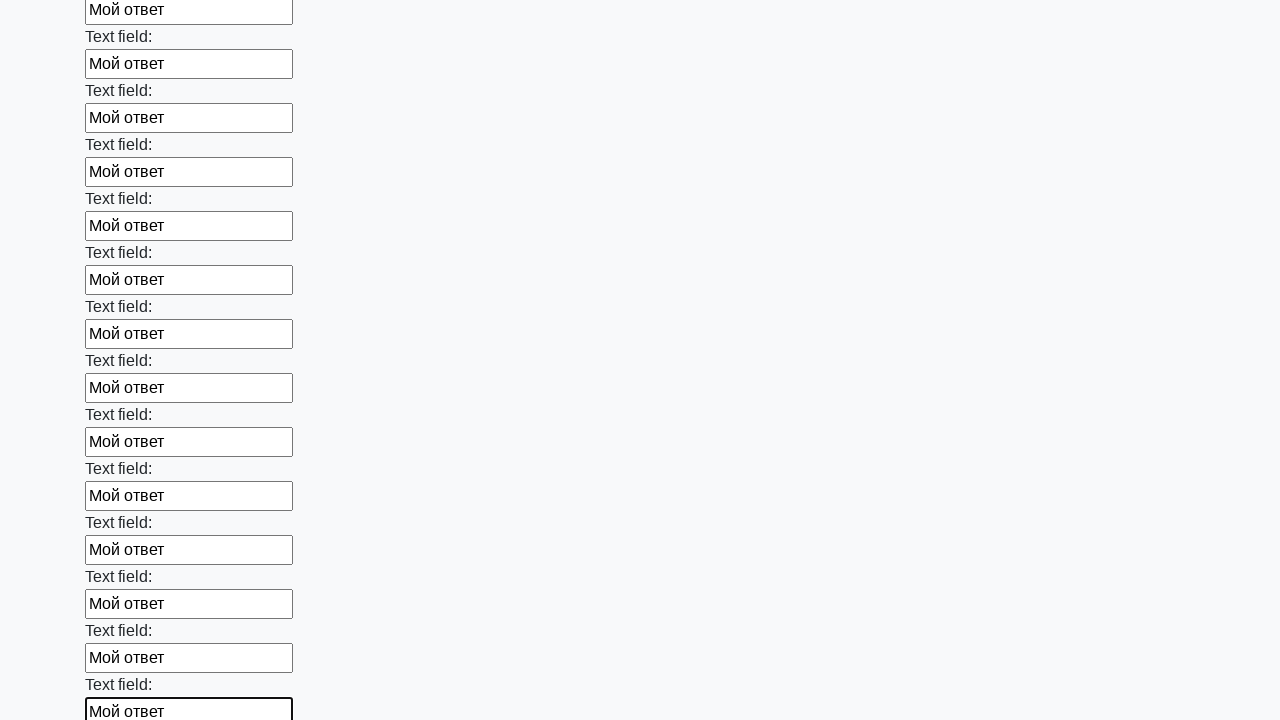

Filled input field with text 'Мой ответ' on input >> nth=55
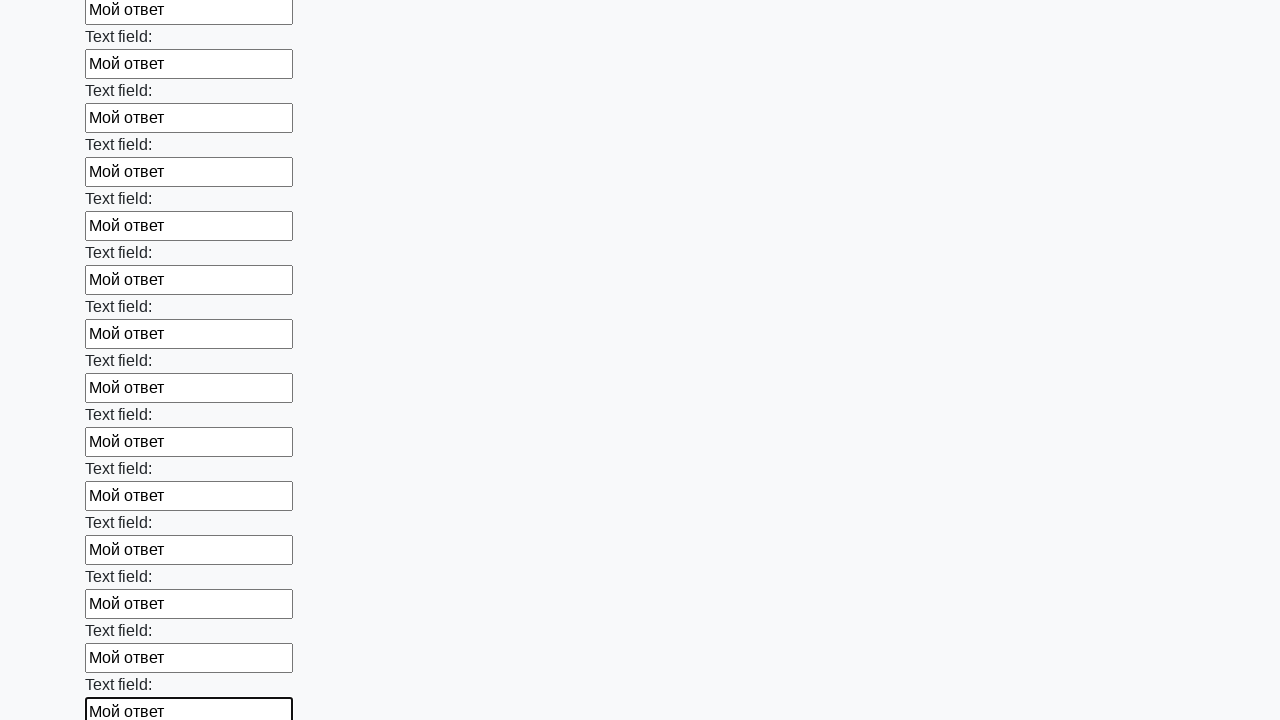

Filled input field with text 'Мой ответ' on input >> nth=56
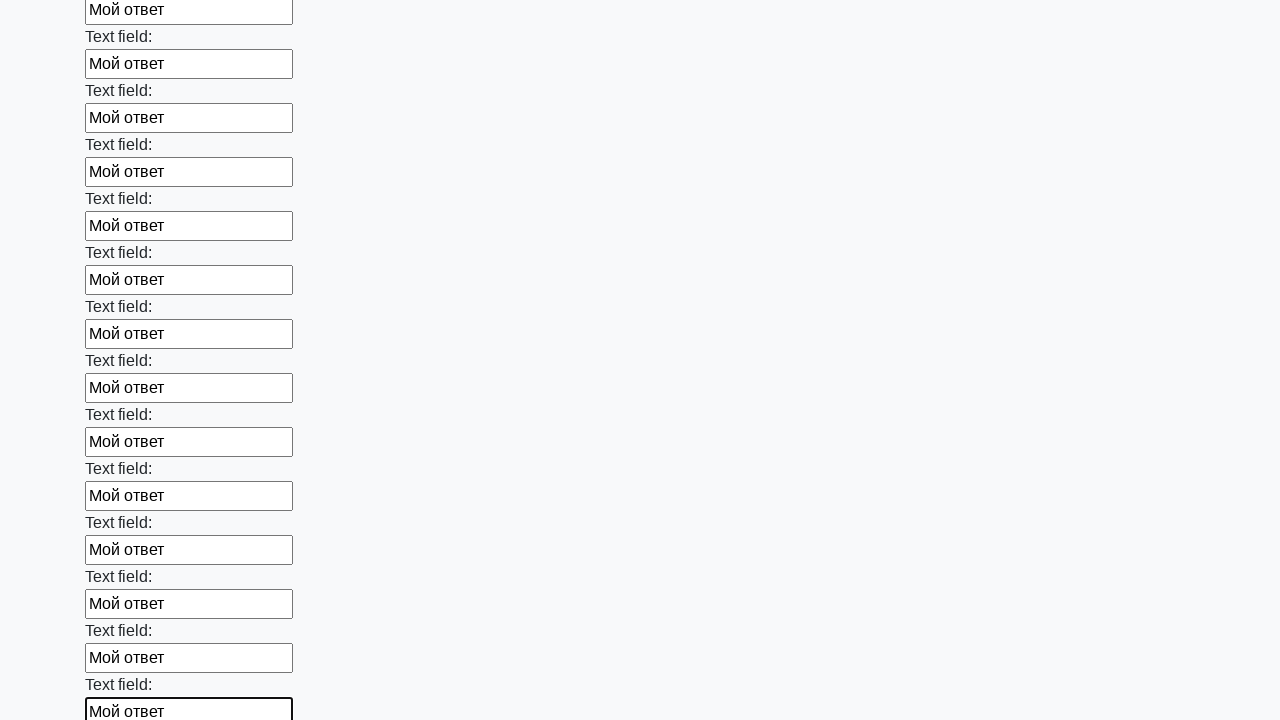

Filled input field with text 'Мой ответ' on input >> nth=57
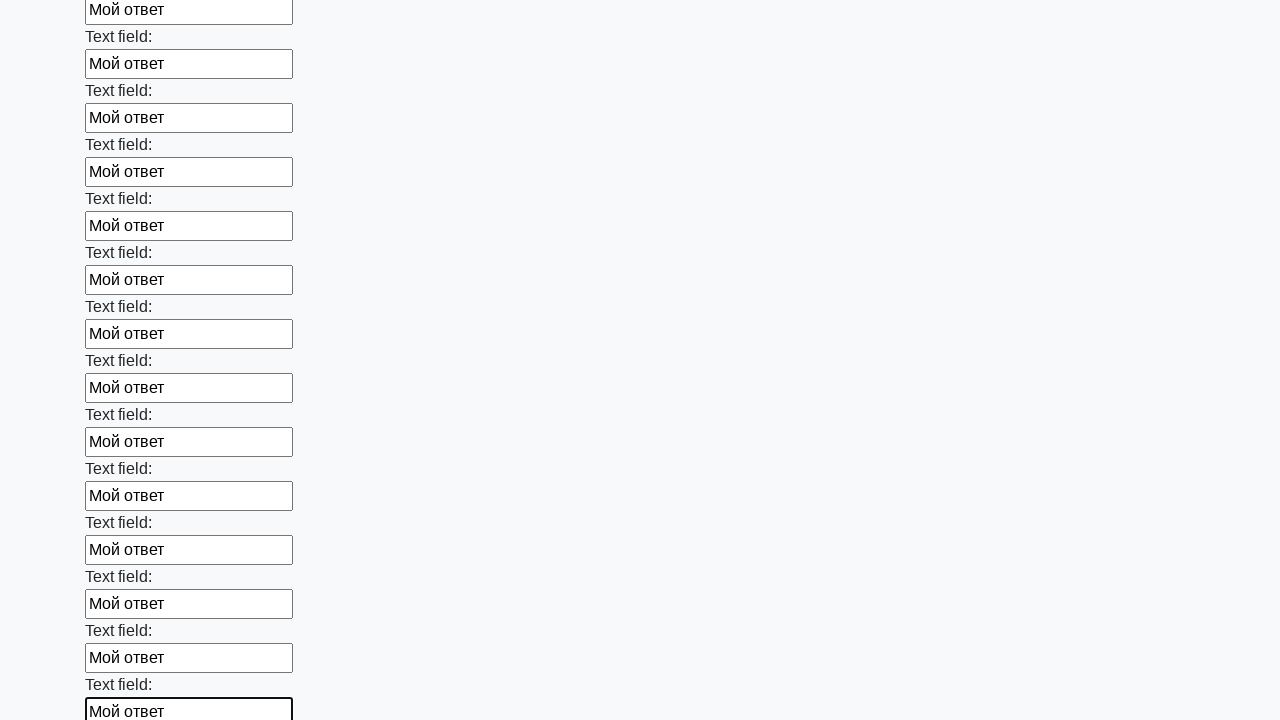

Filled input field with text 'Мой ответ' on input >> nth=58
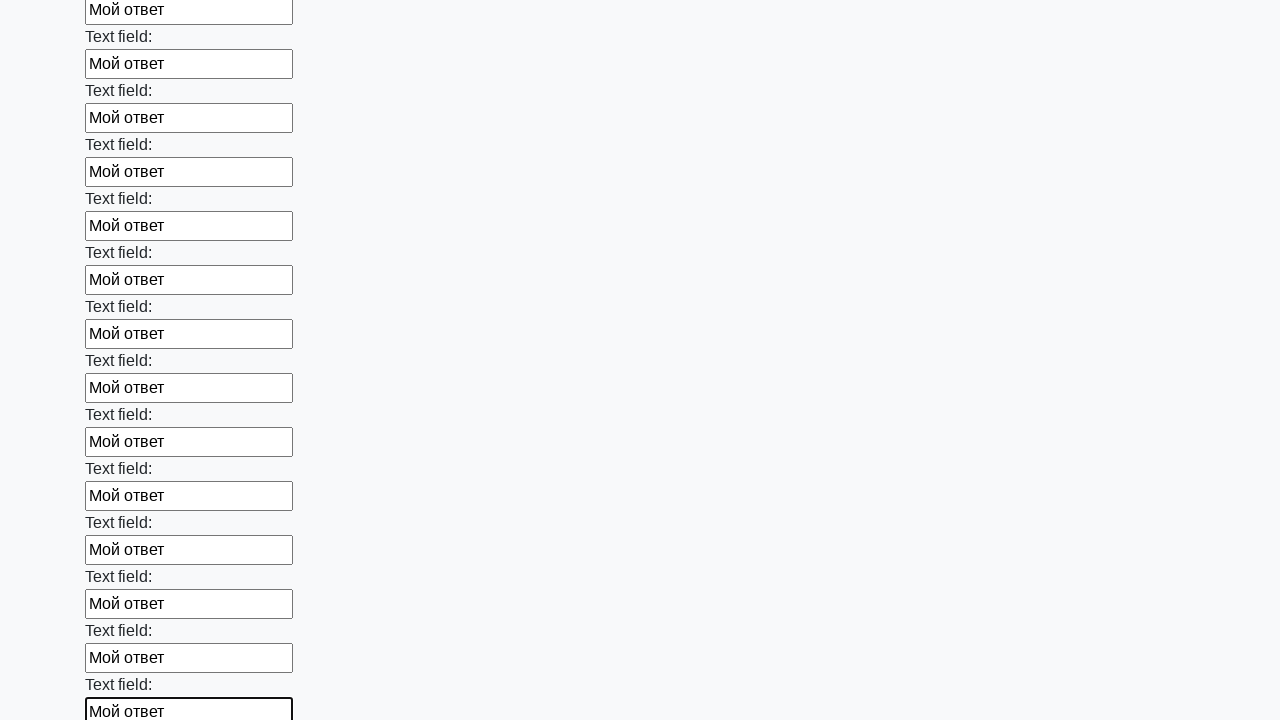

Filled input field with text 'Мой ответ' on input >> nth=59
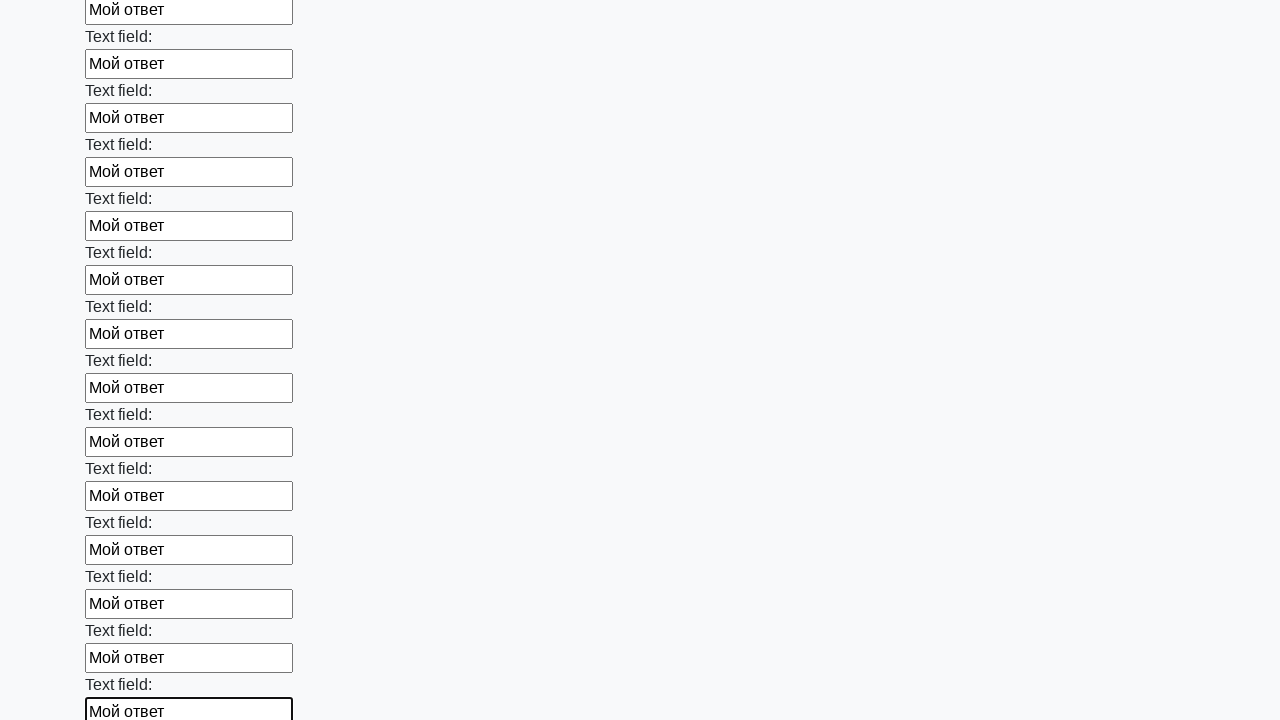

Filled input field with text 'Мой ответ' on input >> nth=60
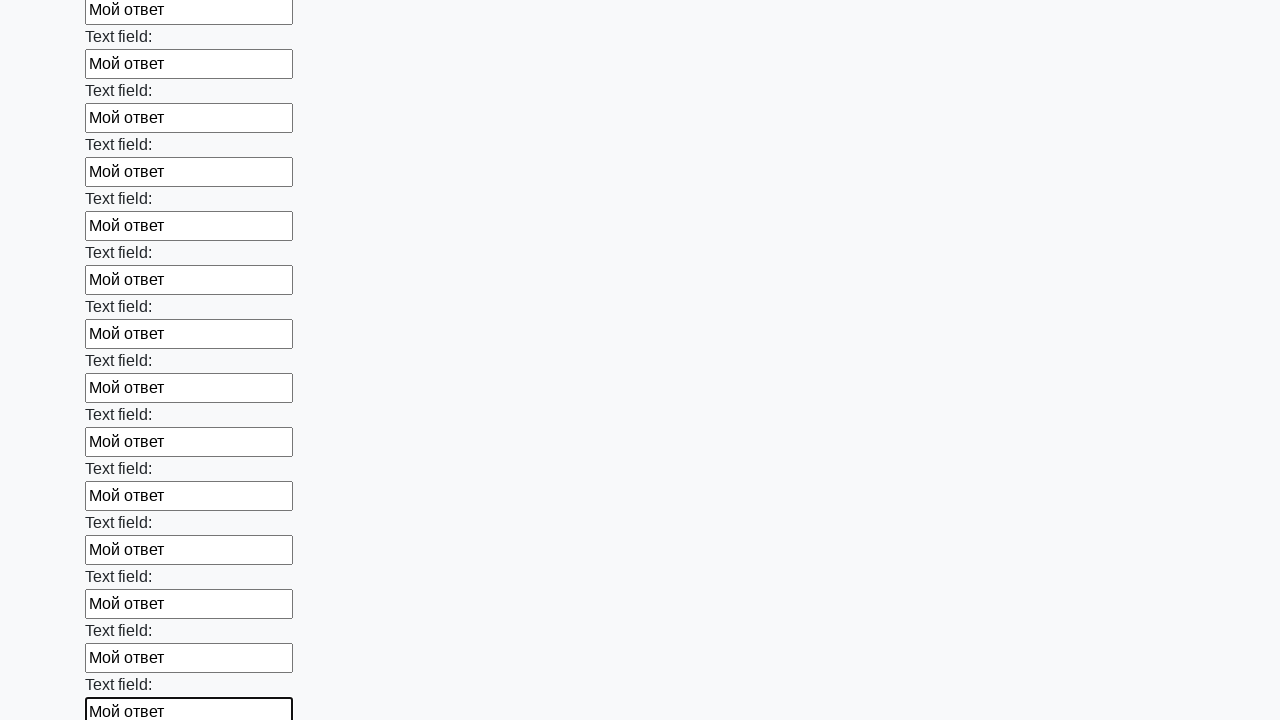

Filled input field with text 'Мой ответ' on input >> nth=61
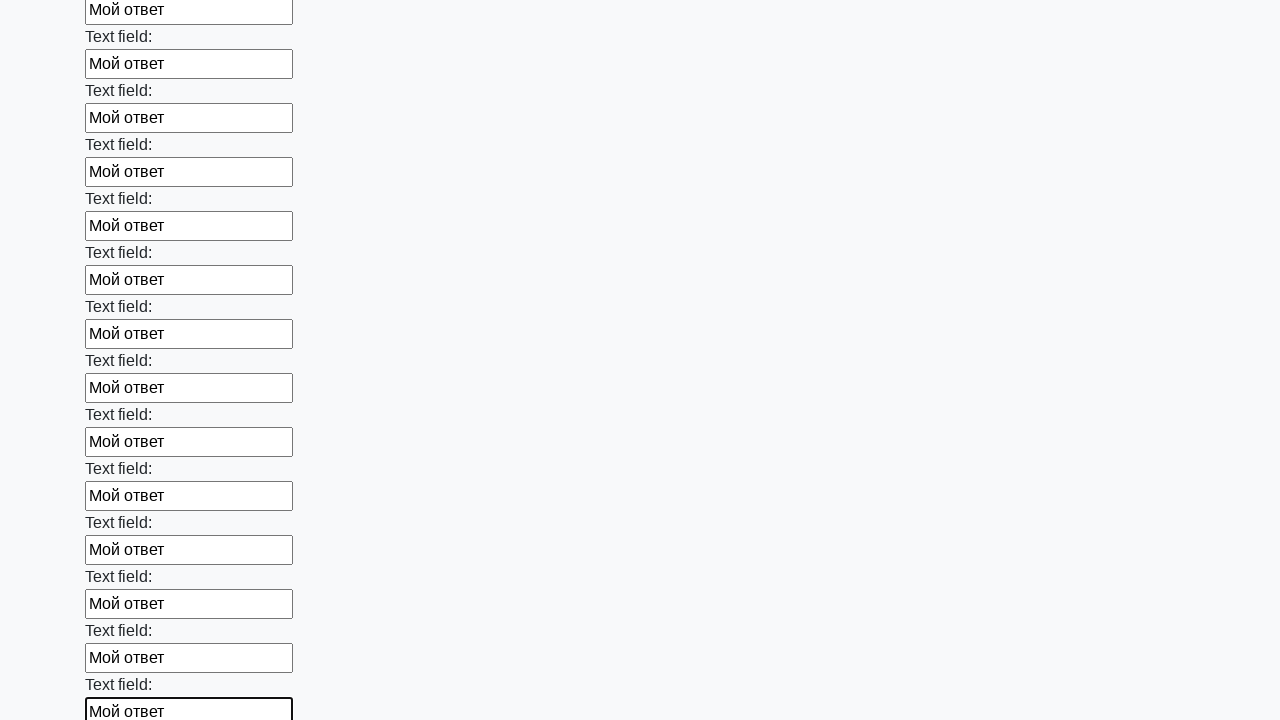

Filled input field with text 'Мой ответ' on input >> nth=62
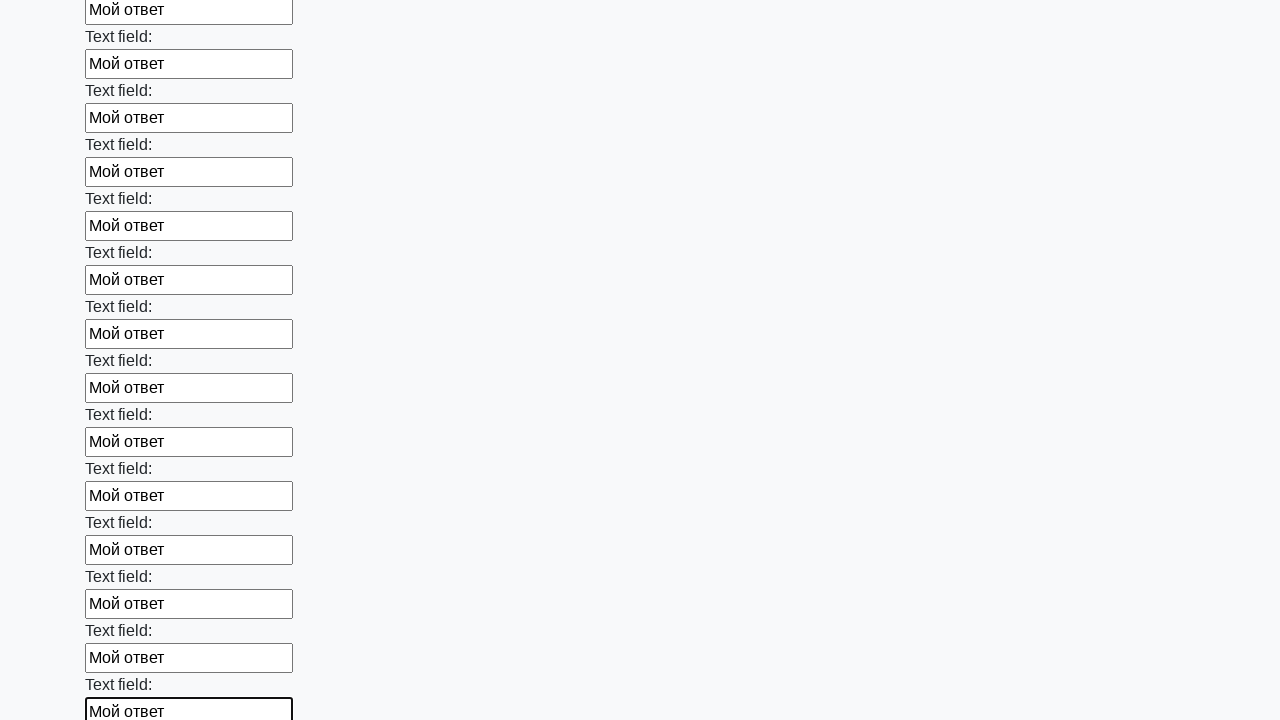

Filled input field with text 'Мой ответ' on input >> nth=63
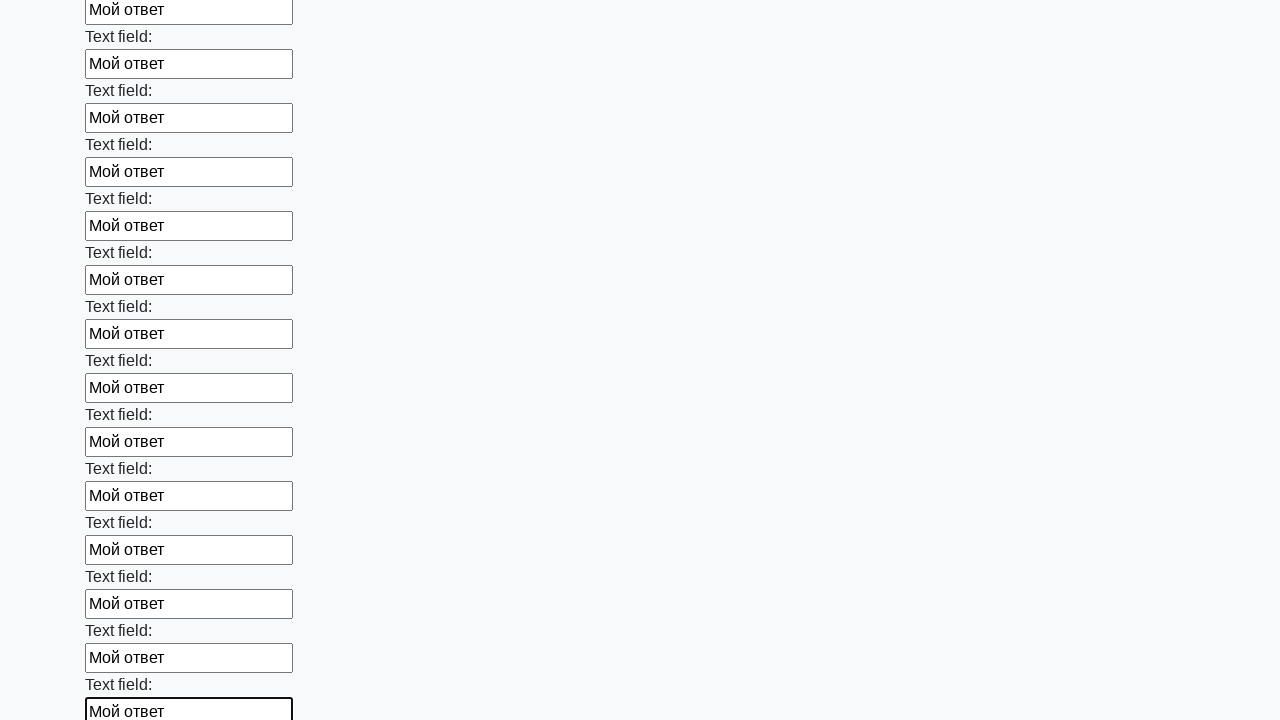

Filled input field with text 'Мой ответ' on input >> nth=64
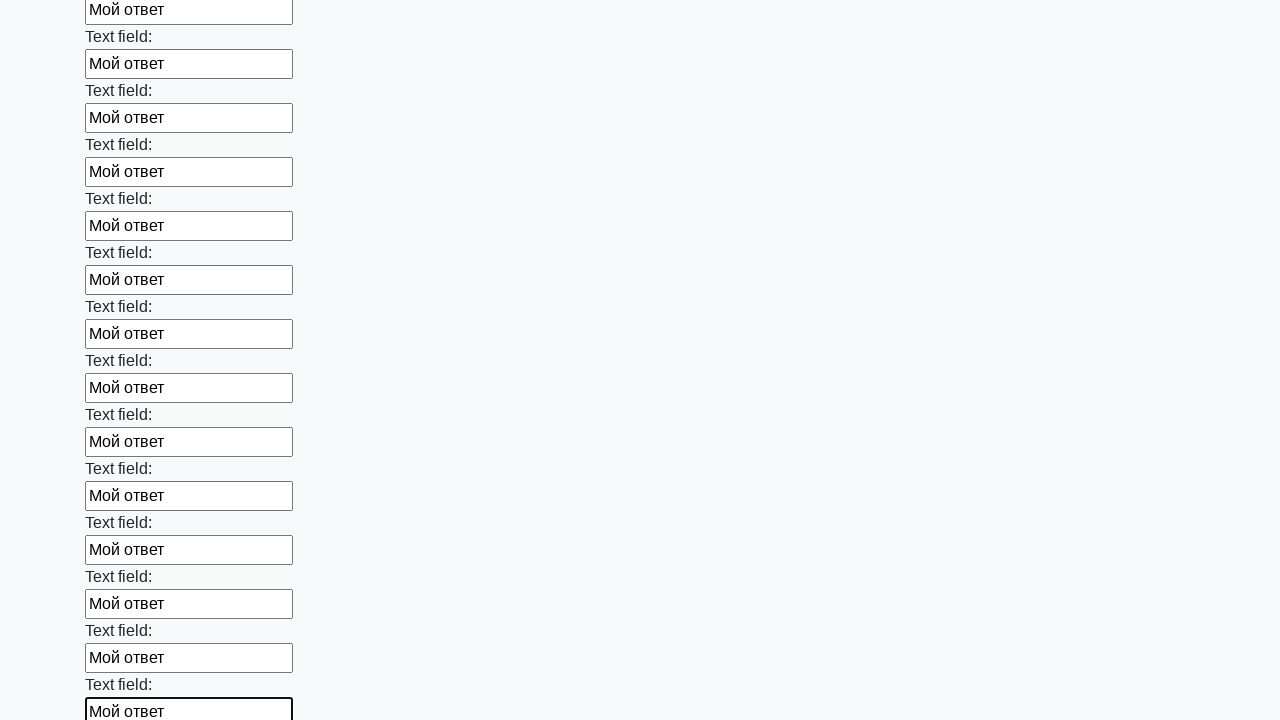

Filled input field with text 'Мой ответ' on input >> nth=65
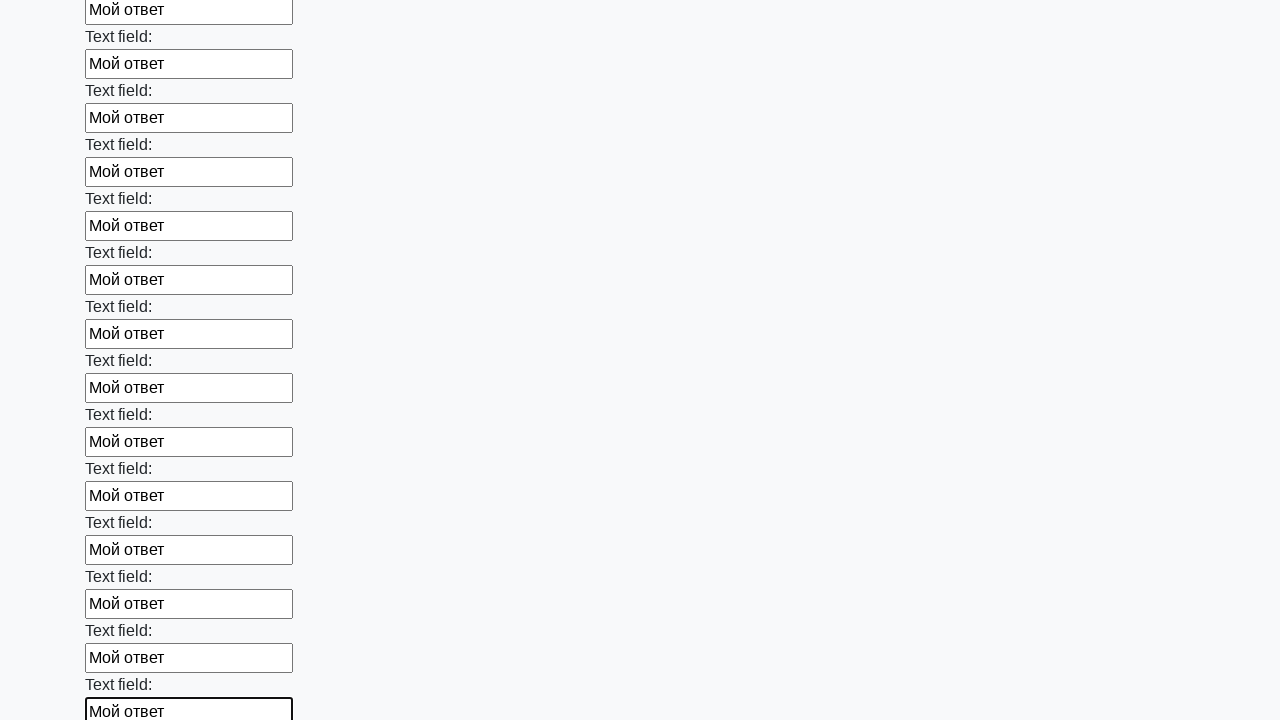

Filled input field with text 'Мой ответ' on input >> nth=66
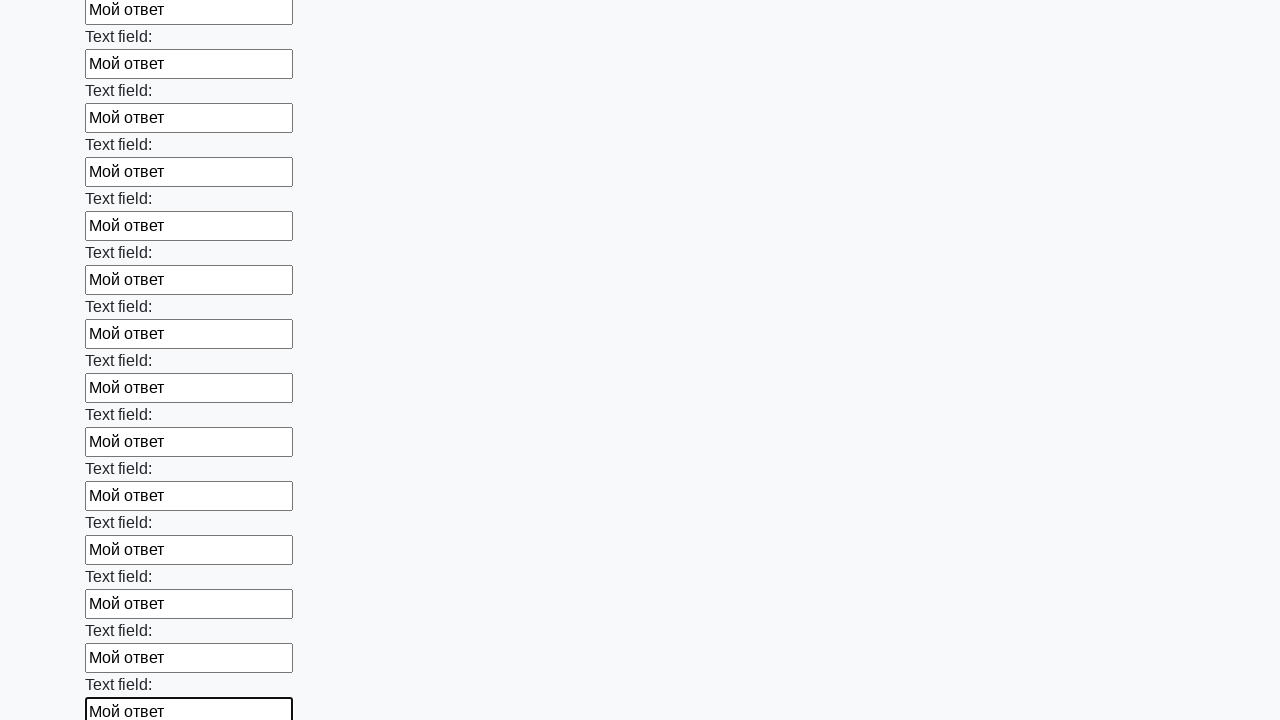

Filled input field with text 'Мой ответ' on input >> nth=67
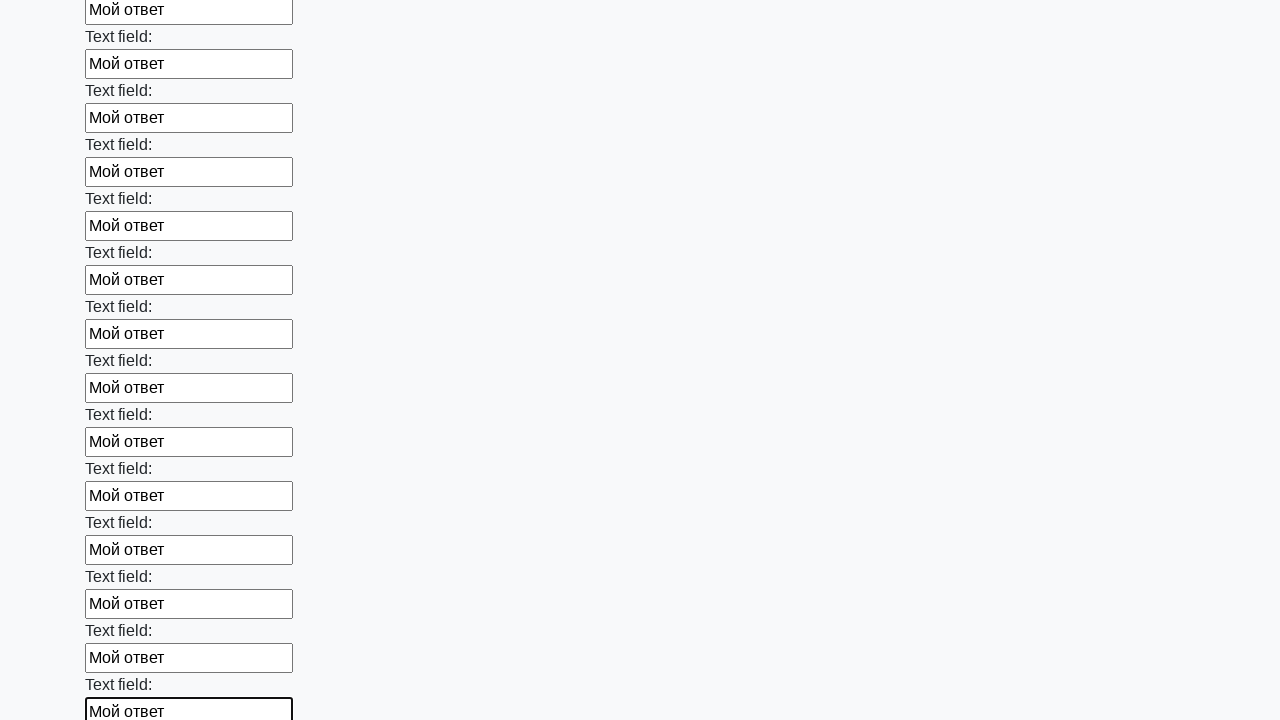

Filled input field with text 'Мой ответ' on input >> nth=68
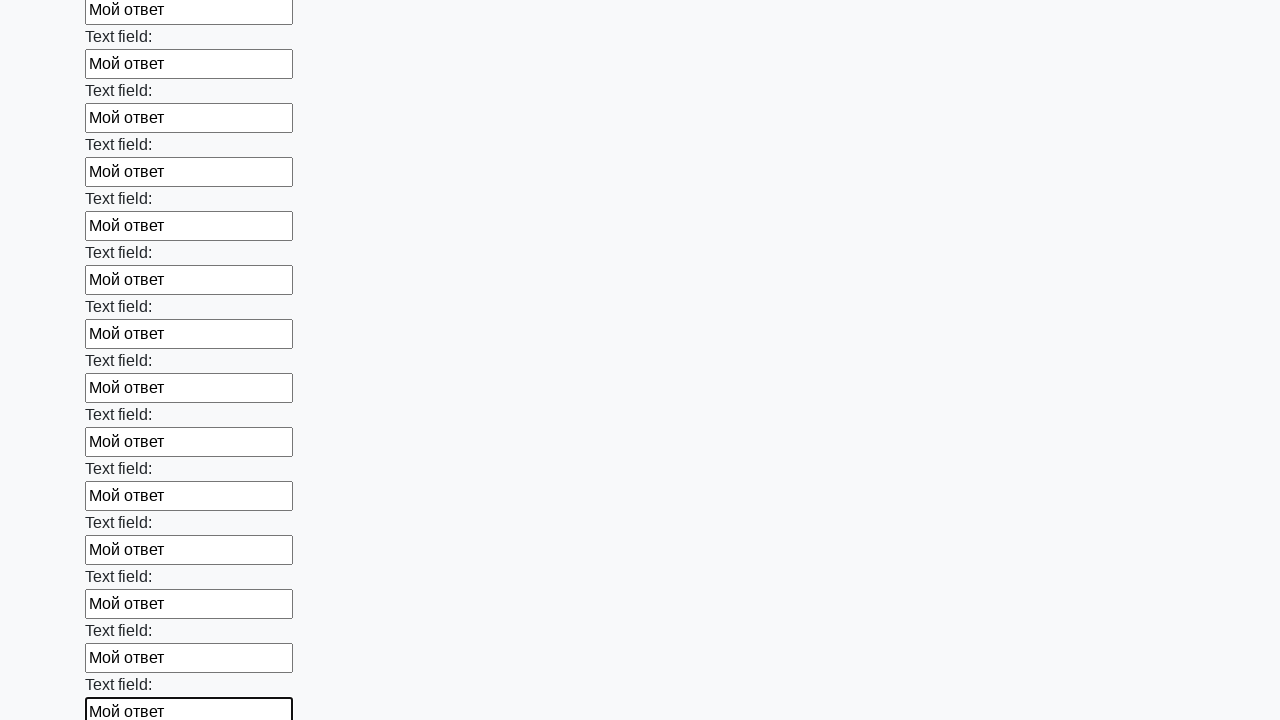

Filled input field with text 'Мой ответ' on input >> nth=69
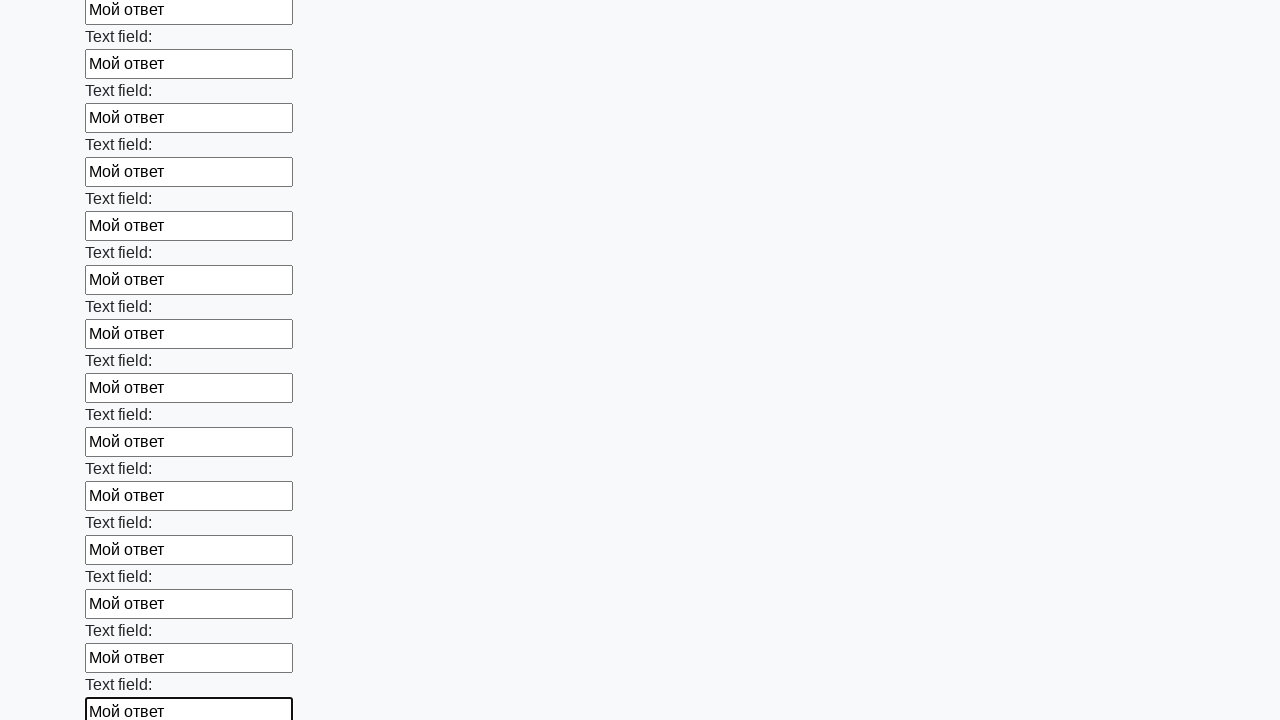

Filled input field with text 'Мой ответ' on input >> nth=70
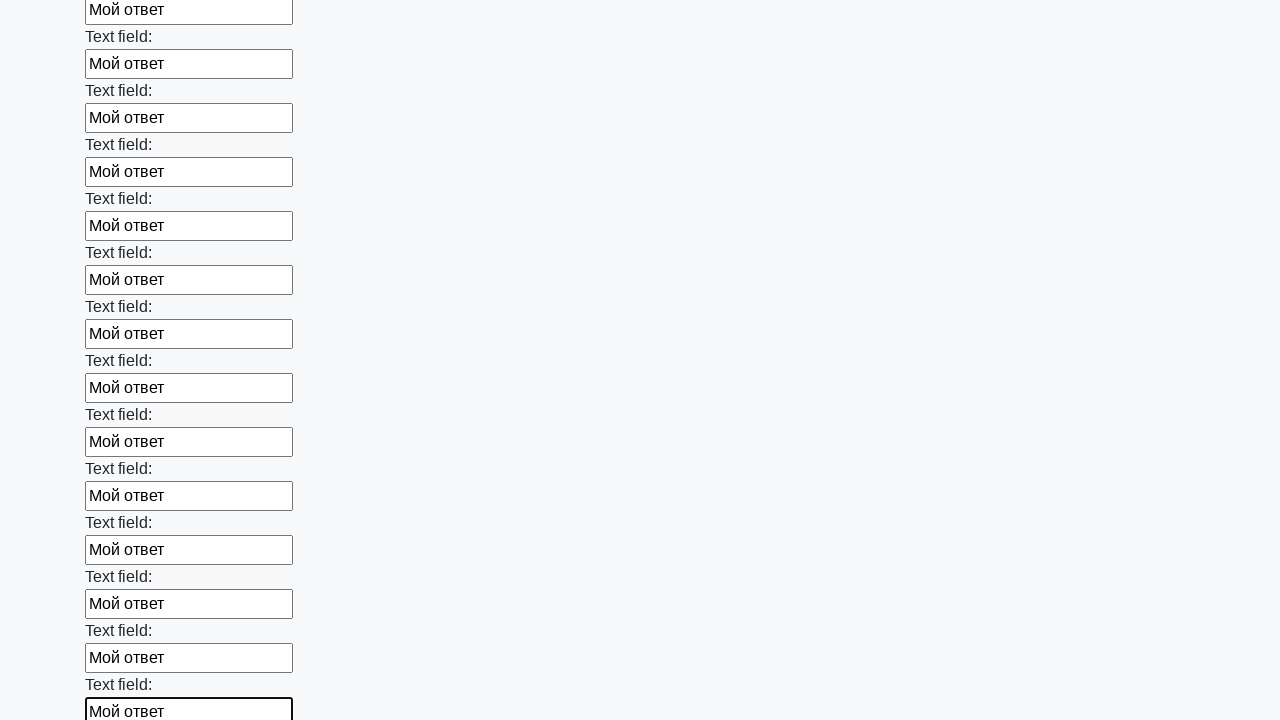

Filled input field with text 'Мой ответ' on input >> nth=71
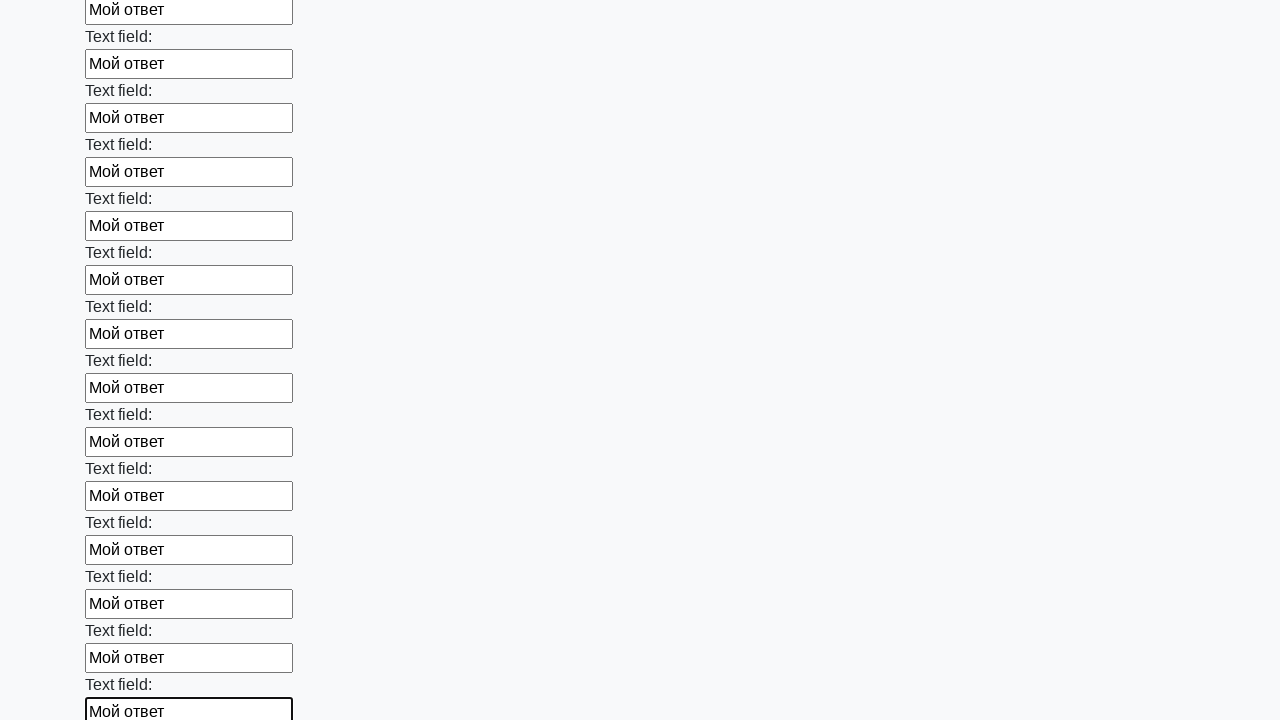

Filled input field with text 'Мой ответ' on input >> nth=72
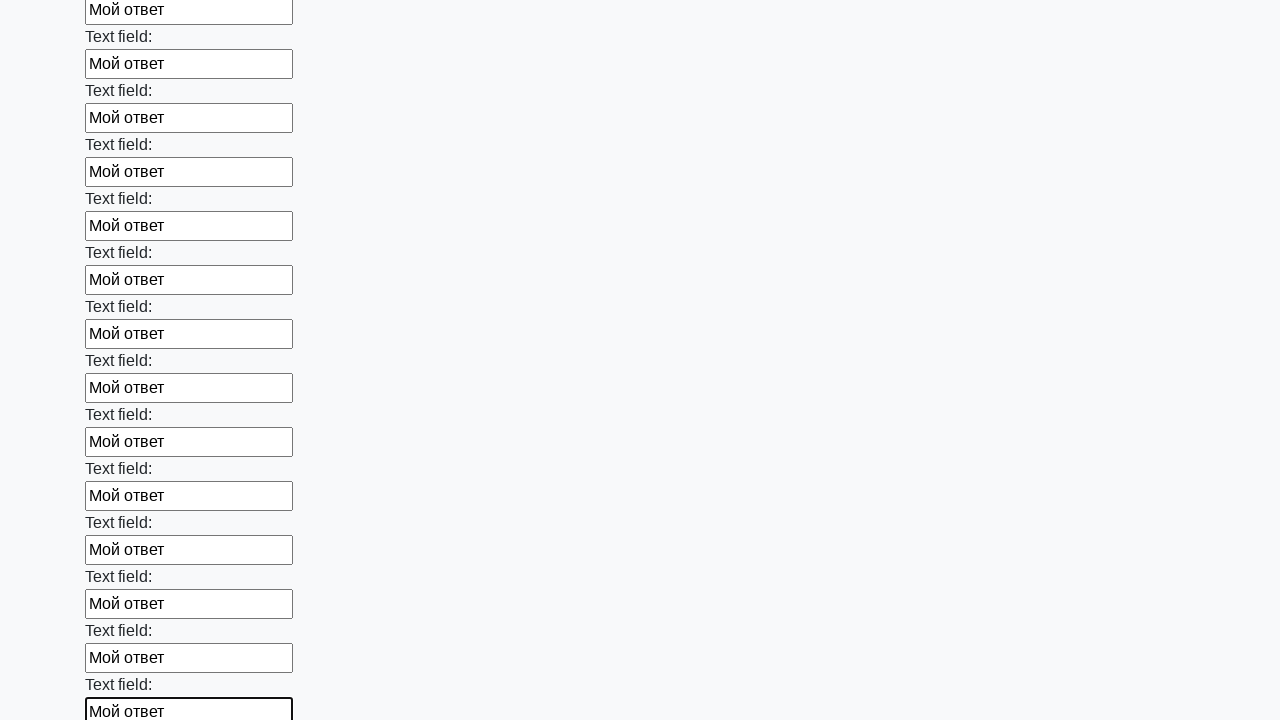

Filled input field with text 'Мой ответ' on input >> nth=73
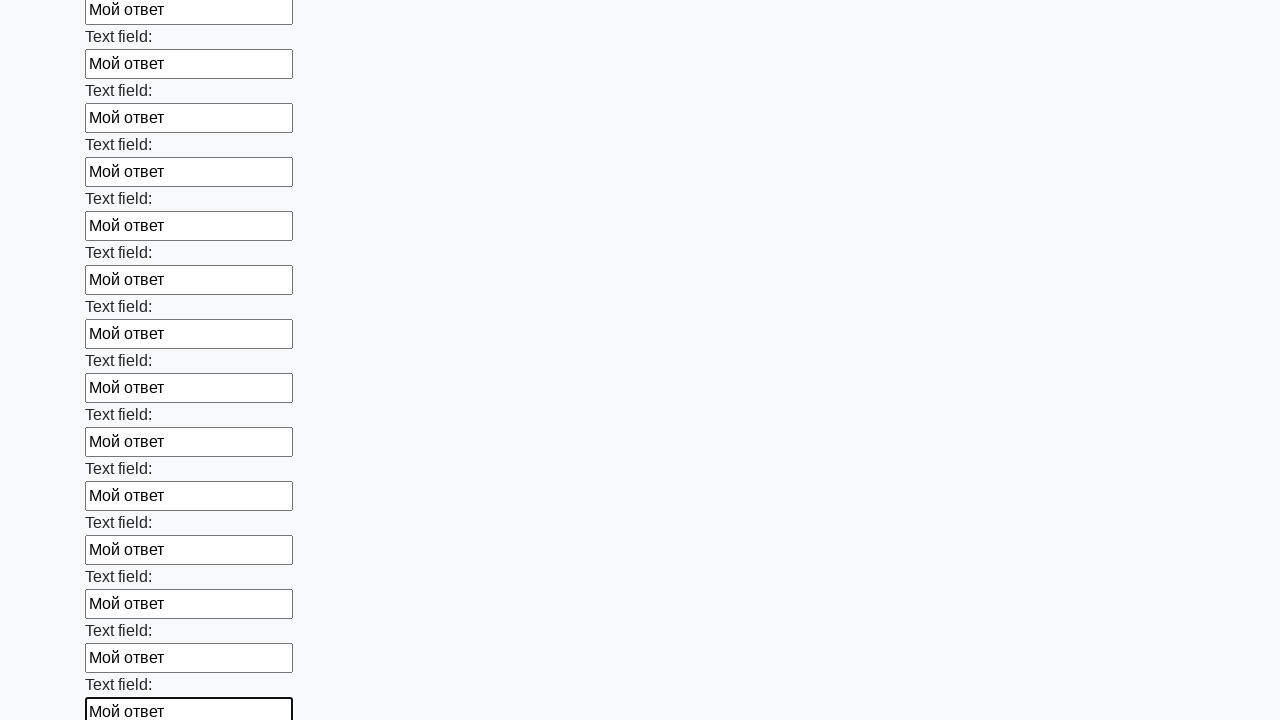

Filled input field with text 'Мой ответ' on input >> nth=74
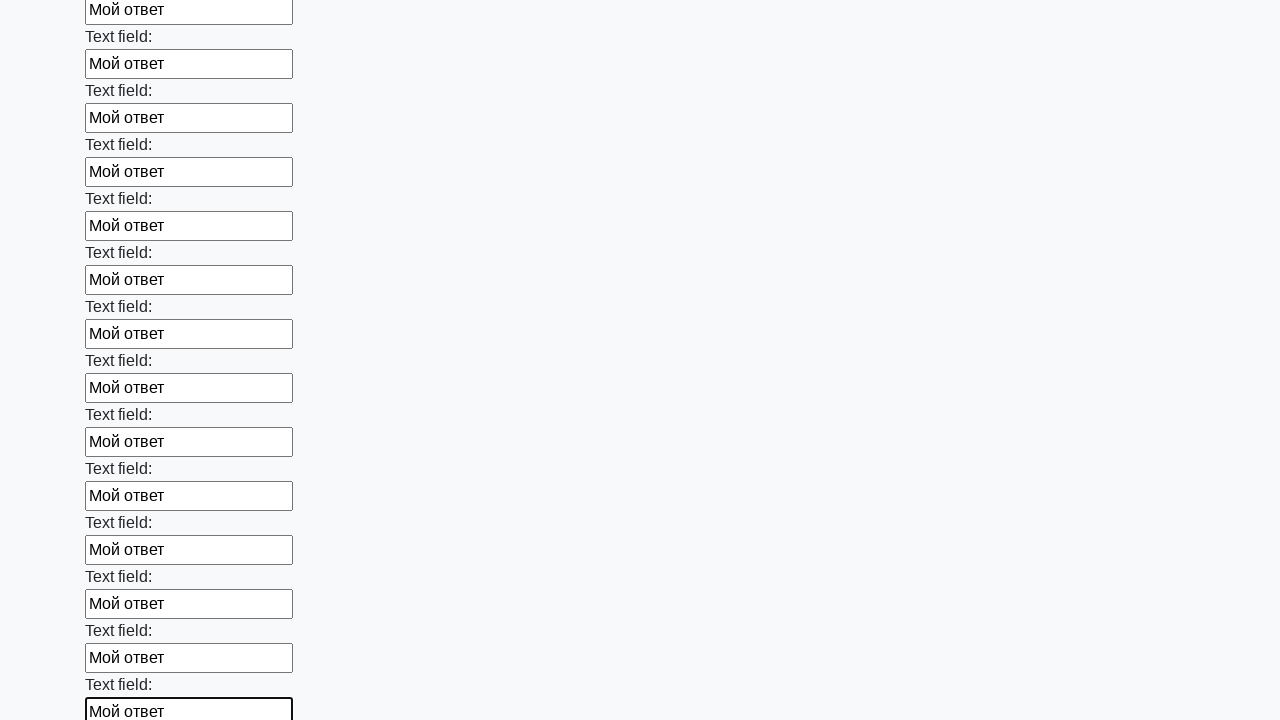

Filled input field with text 'Мой ответ' on input >> nth=75
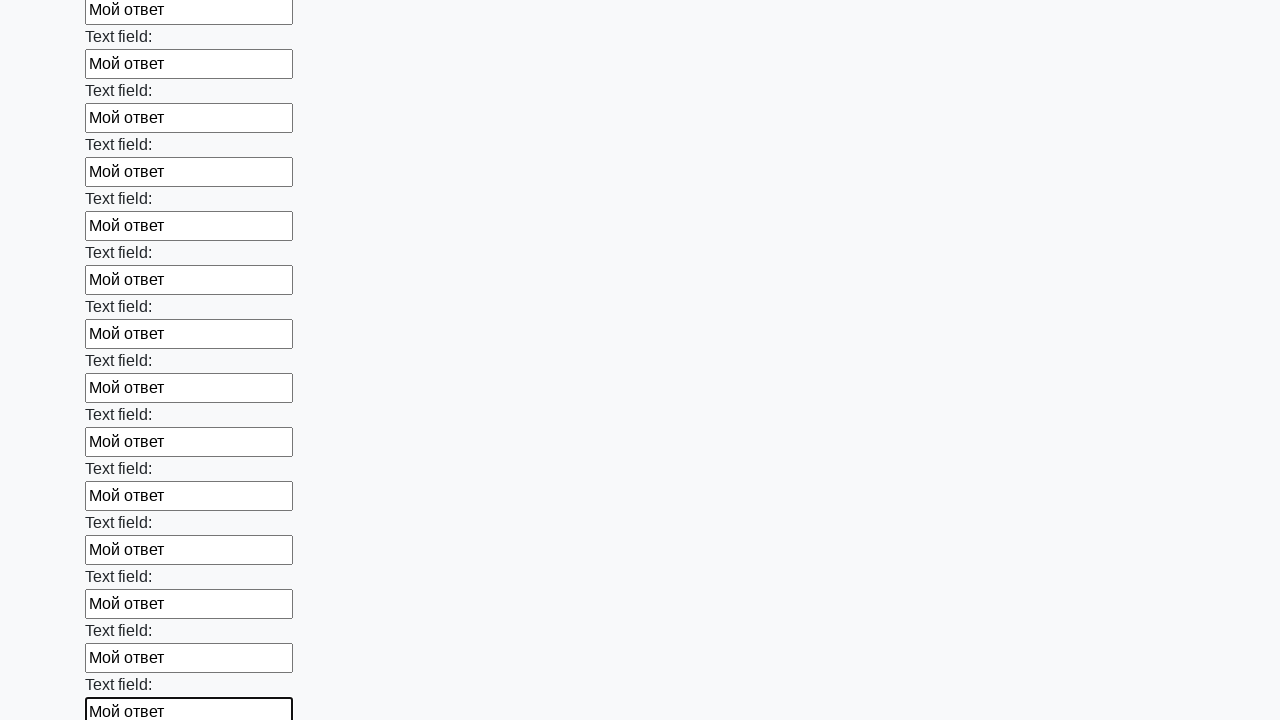

Filled input field with text 'Мой ответ' on input >> nth=76
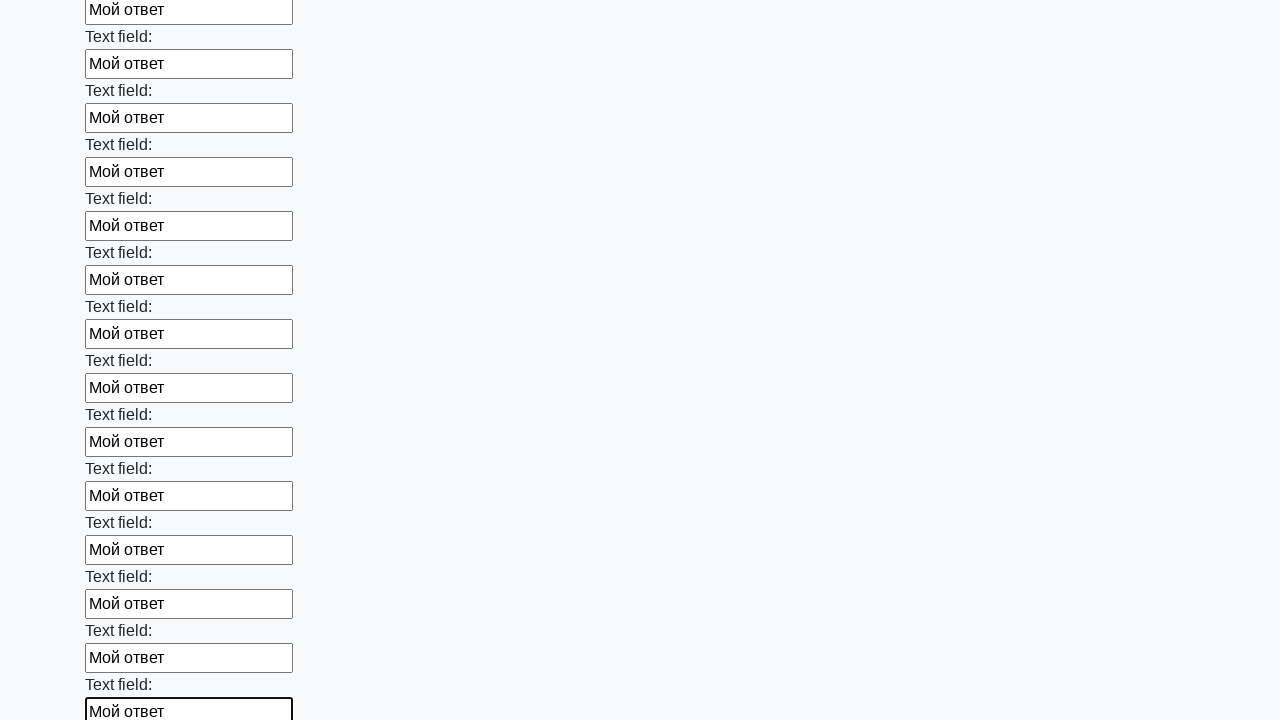

Filled input field with text 'Мой ответ' on input >> nth=77
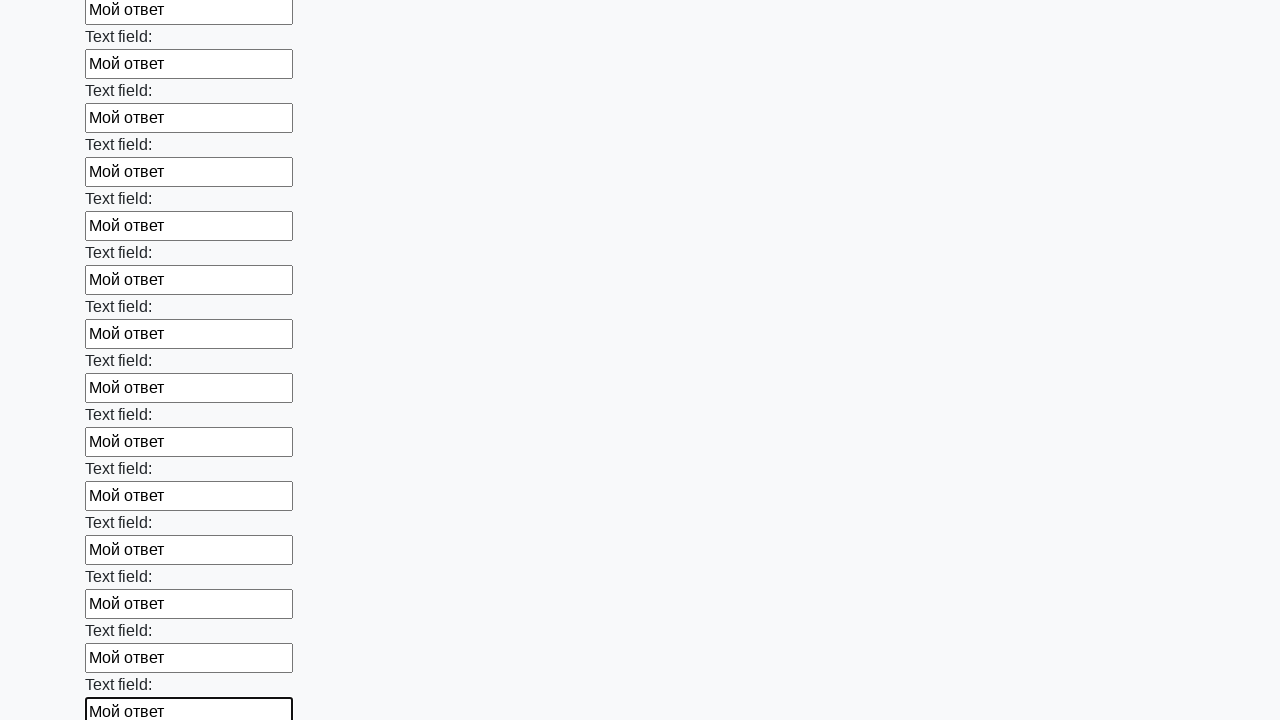

Filled input field with text 'Мой ответ' on input >> nth=78
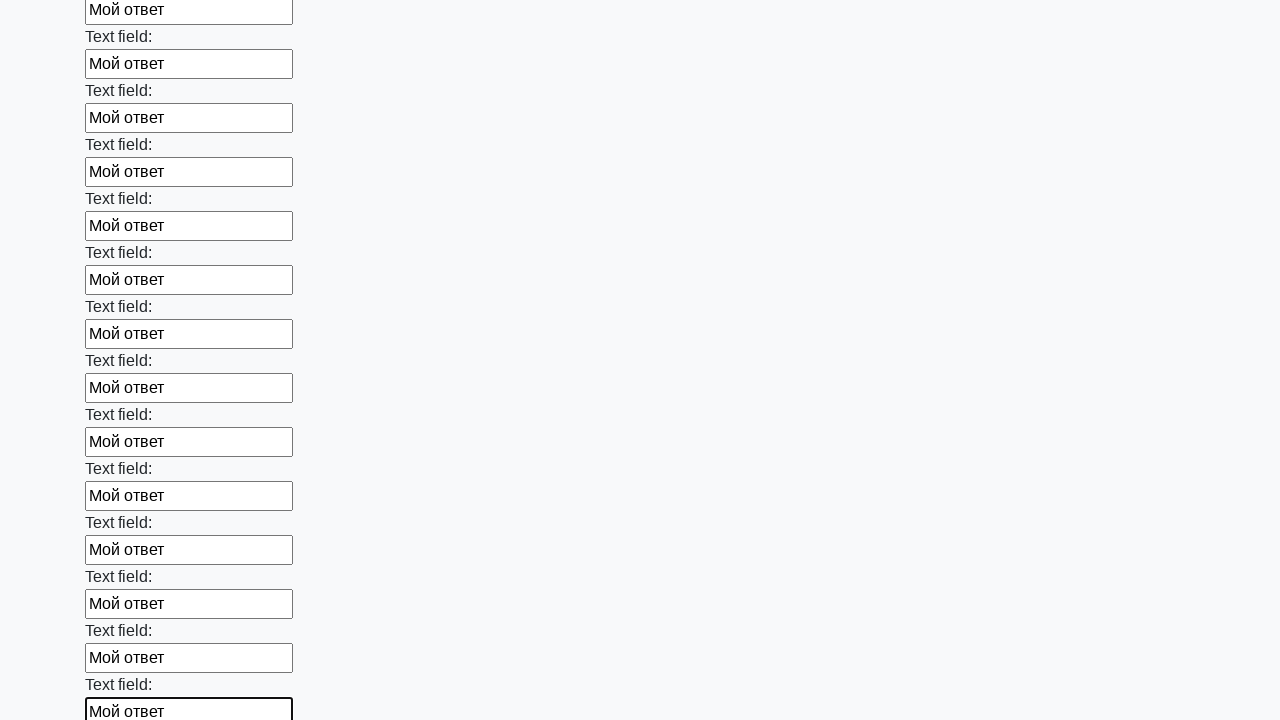

Filled input field with text 'Мой ответ' on input >> nth=79
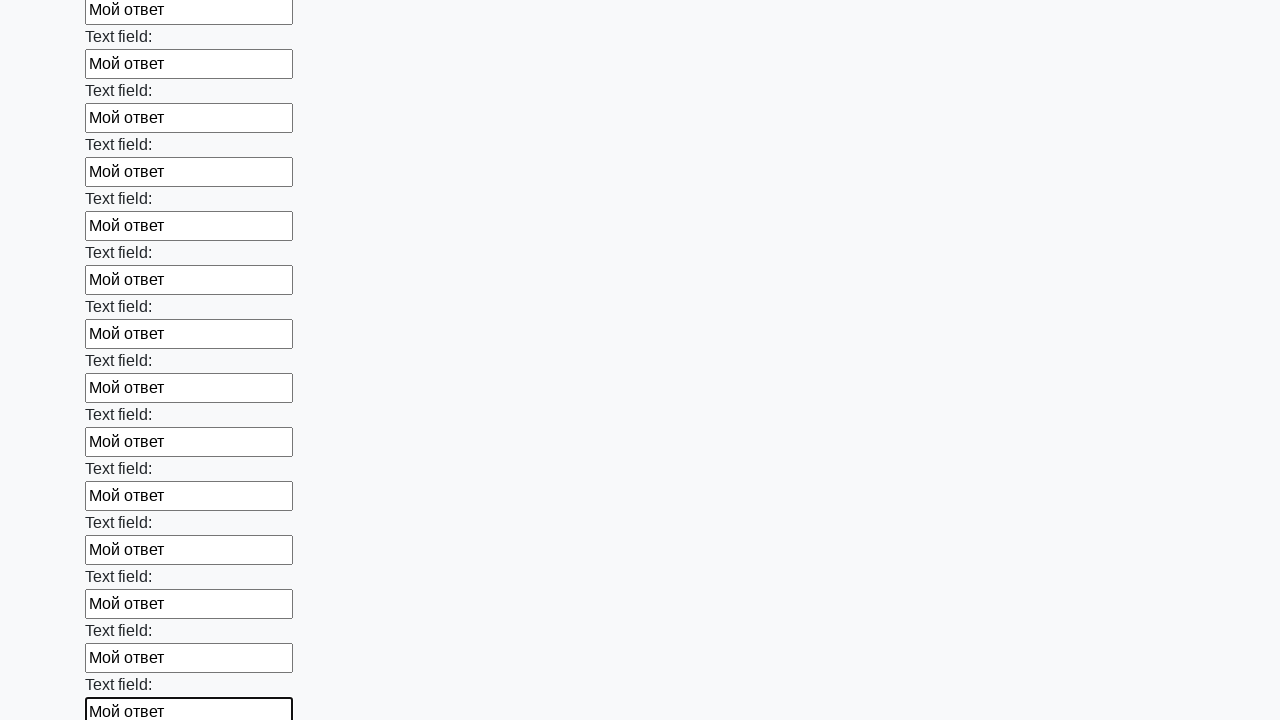

Filled input field with text 'Мой ответ' on input >> nth=80
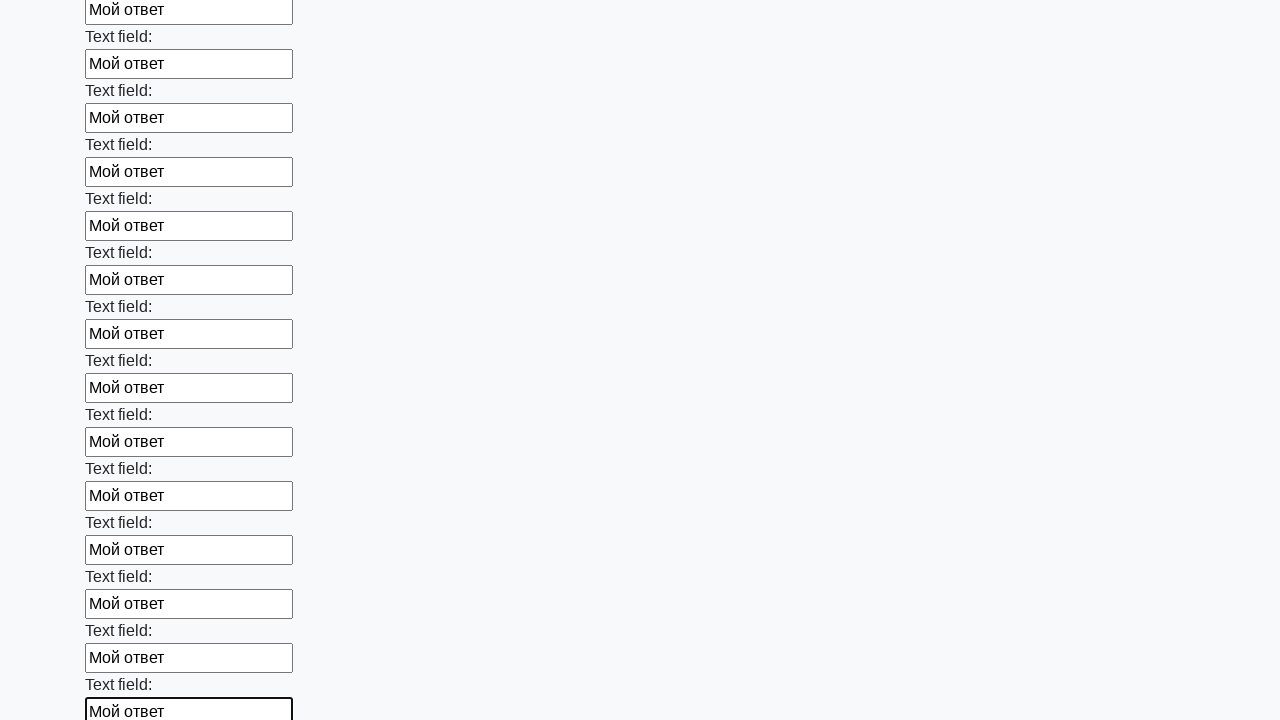

Filled input field with text 'Мой ответ' on input >> nth=81
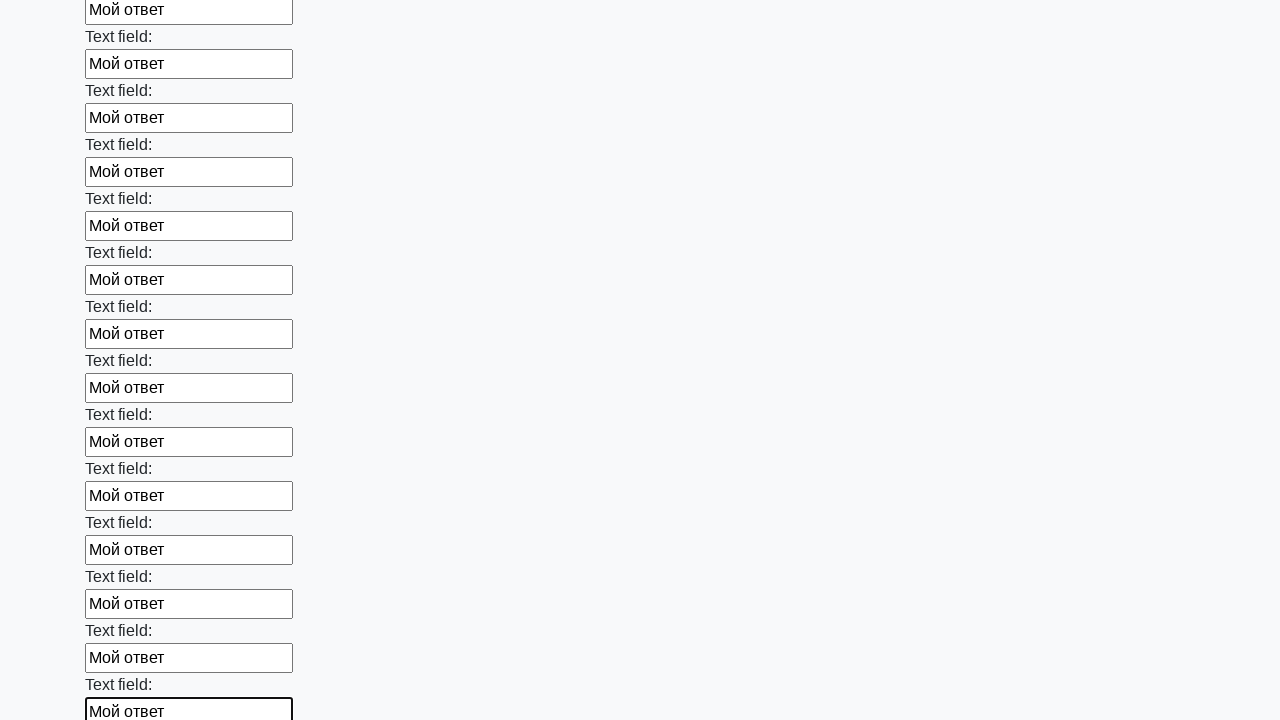

Filled input field with text 'Мой ответ' on input >> nth=82
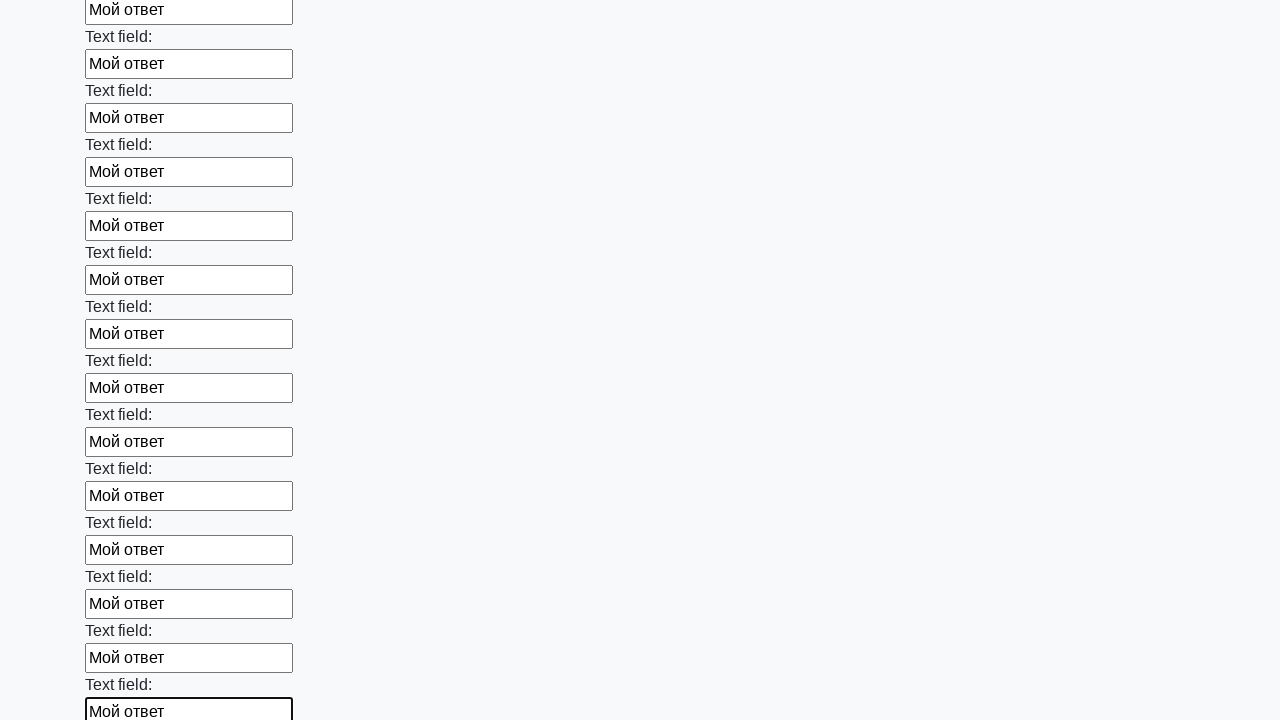

Filled input field with text 'Мой ответ' on input >> nth=83
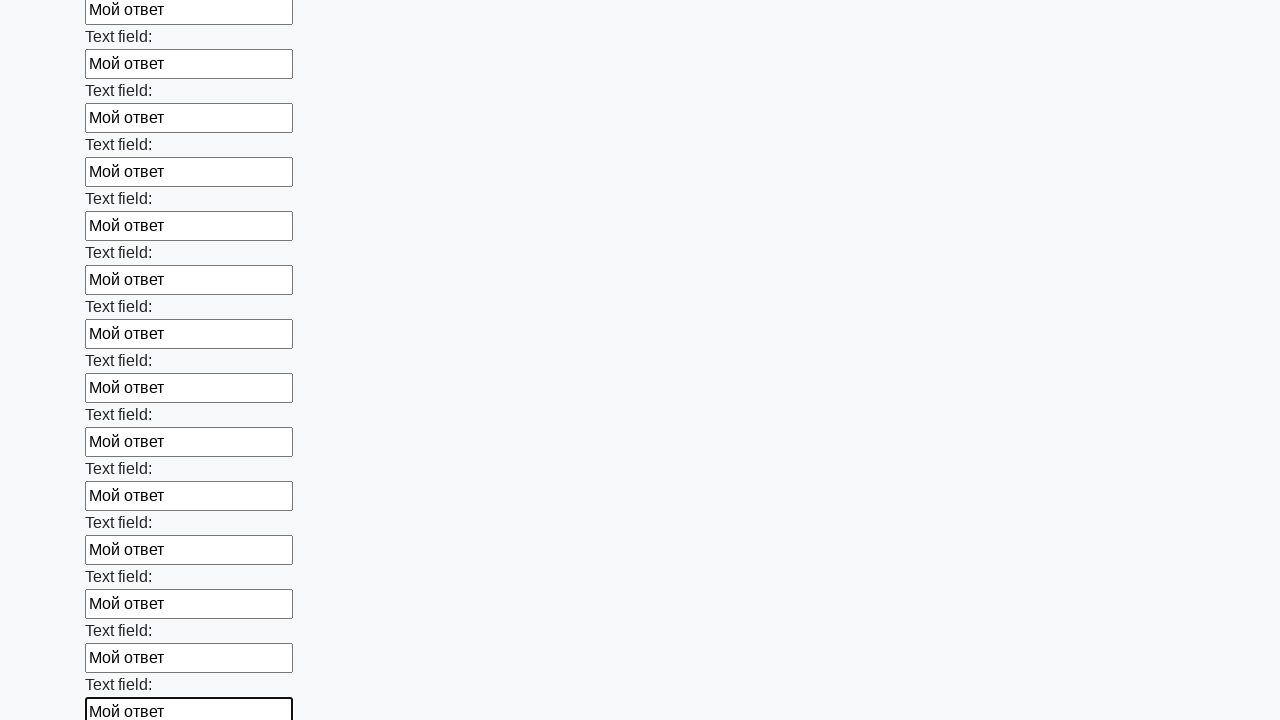

Filled input field with text 'Мой ответ' on input >> nth=84
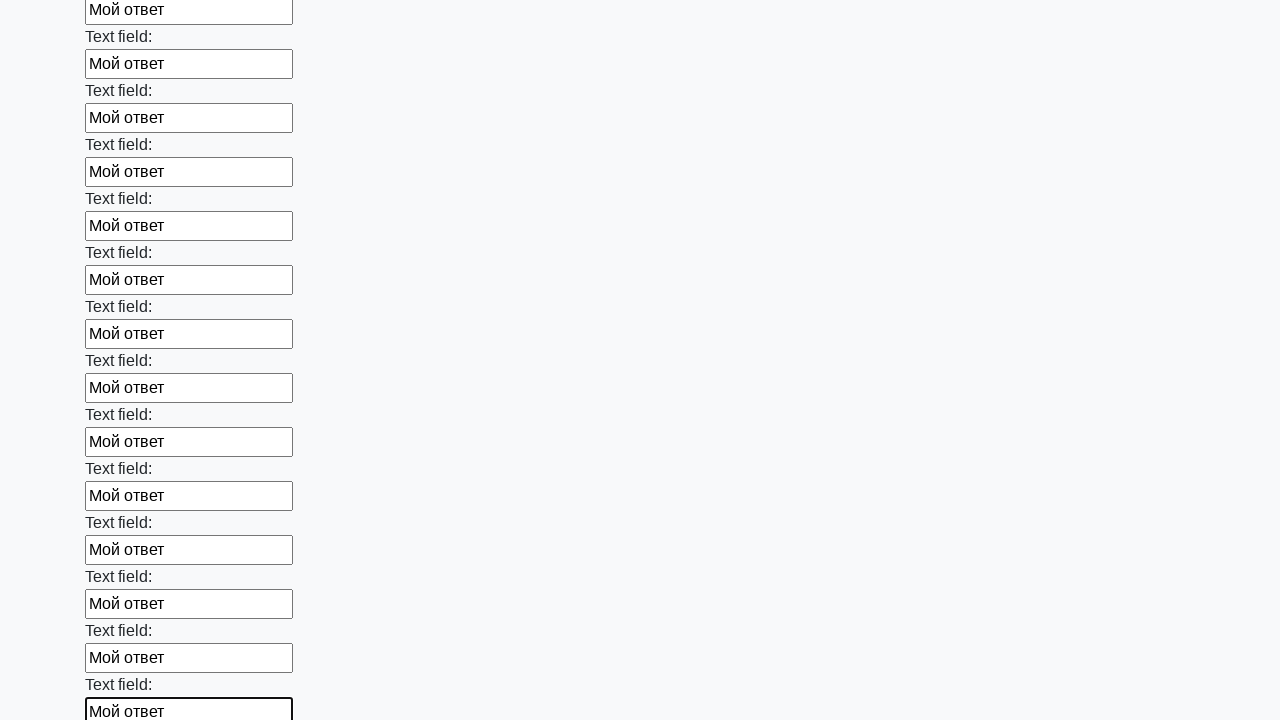

Filled input field with text 'Мой ответ' on input >> nth=85
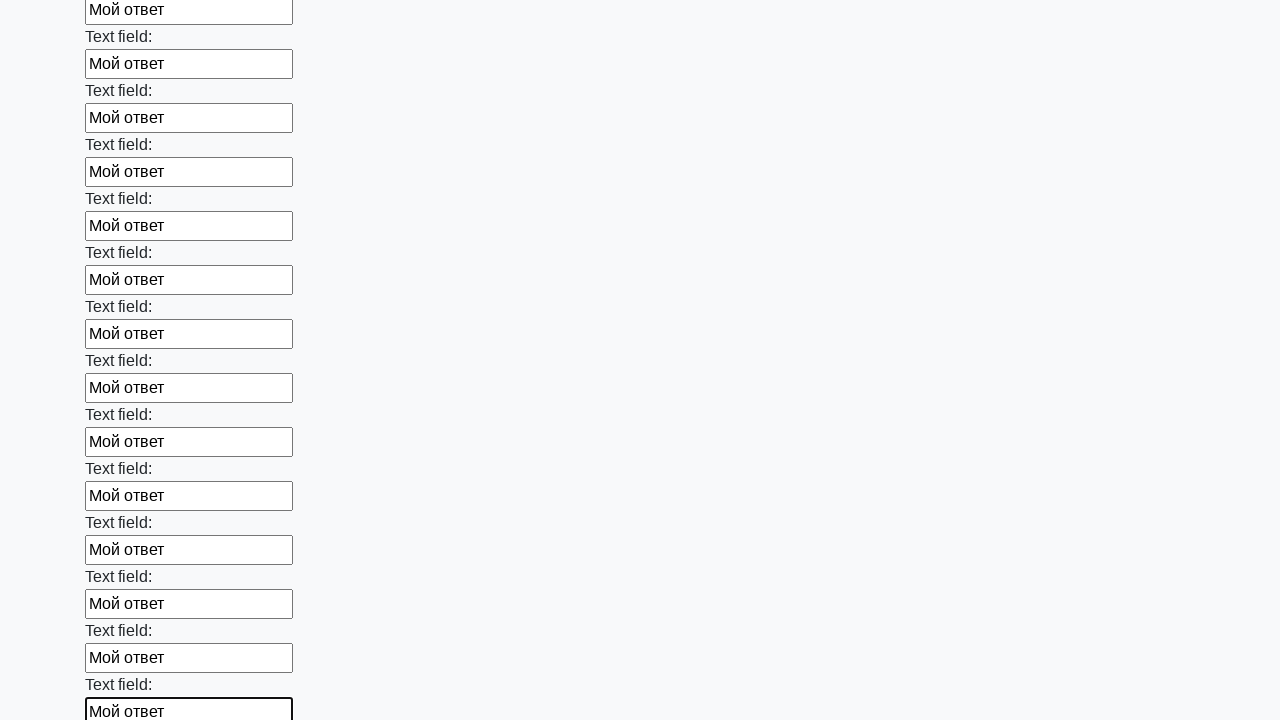

Filled input field with text 'Мой ответ' on input >> nth=86
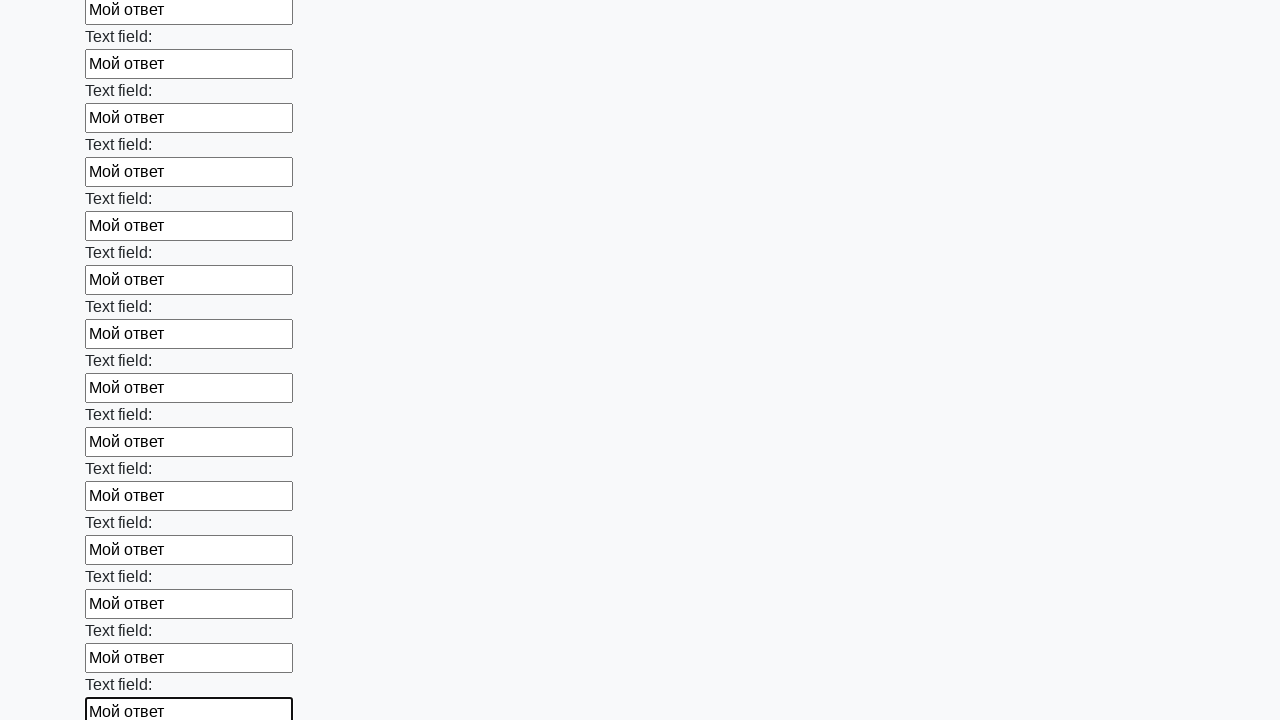

Filled input field with text 'Мой ответ' on input >> nth=87
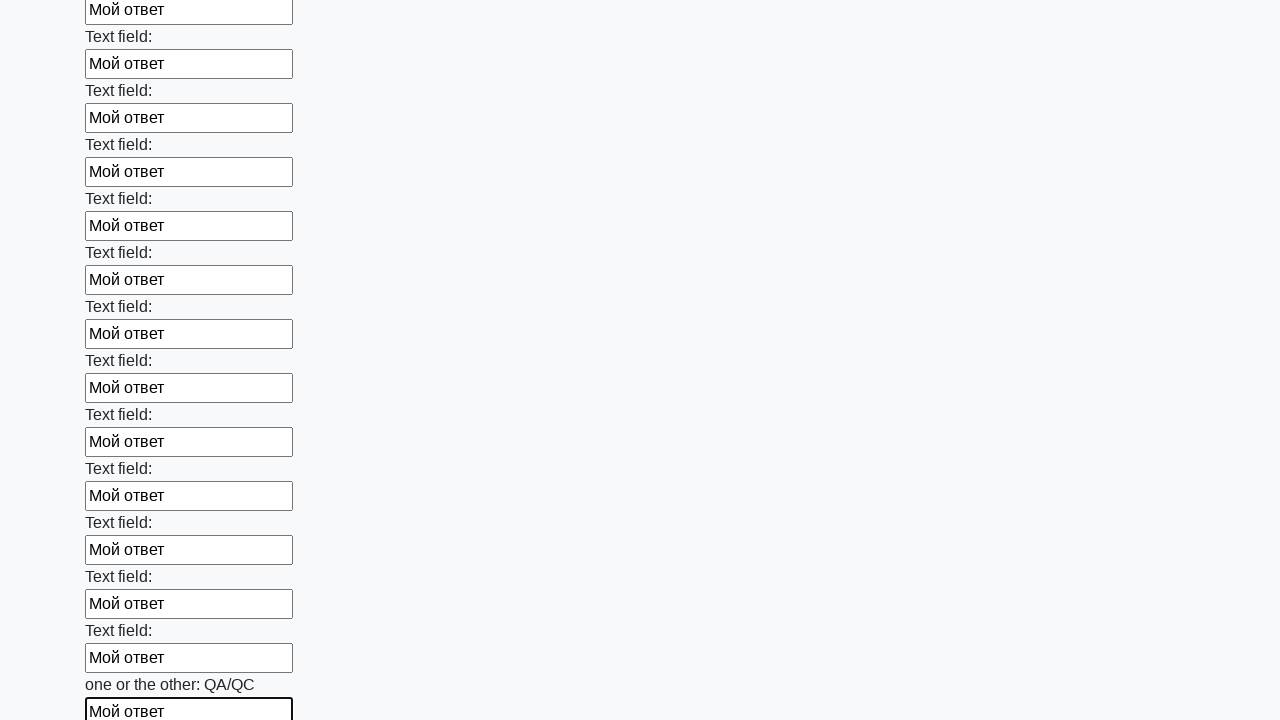

Filled input field with text 'Мой ответ' on input >> nth=88
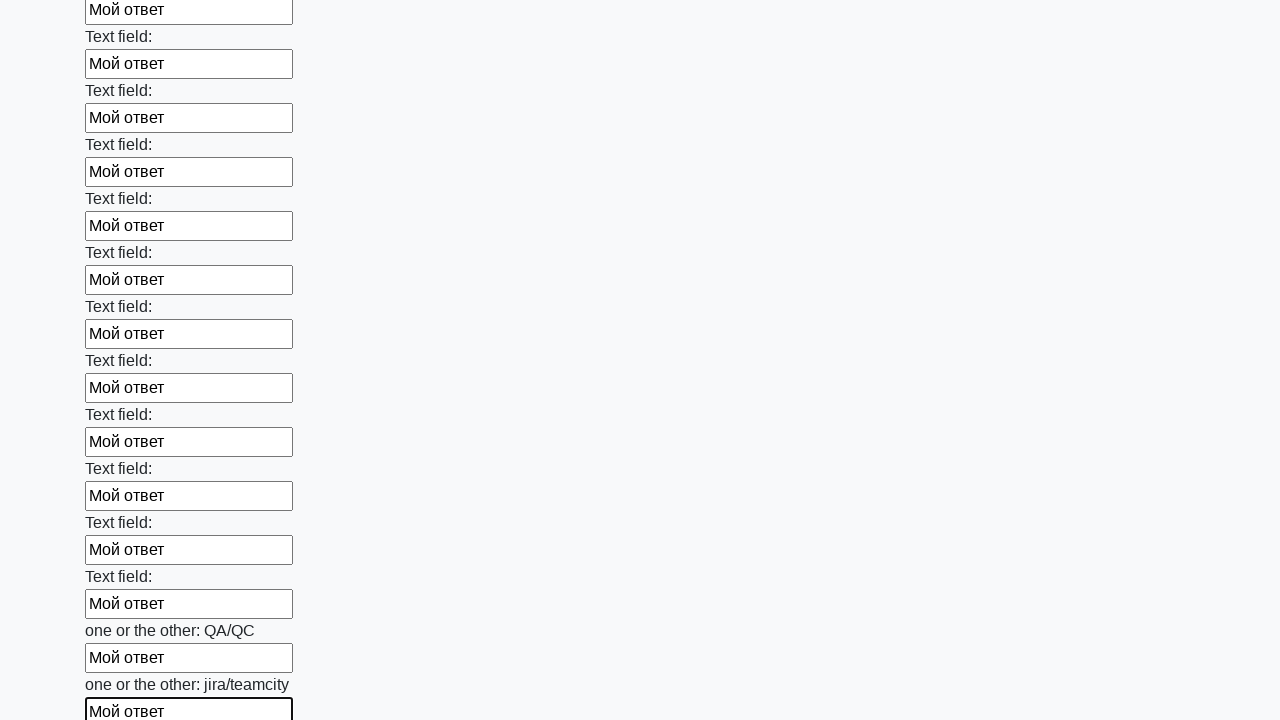

Filled input field with text 'Мой ответ' on input >> nth=89
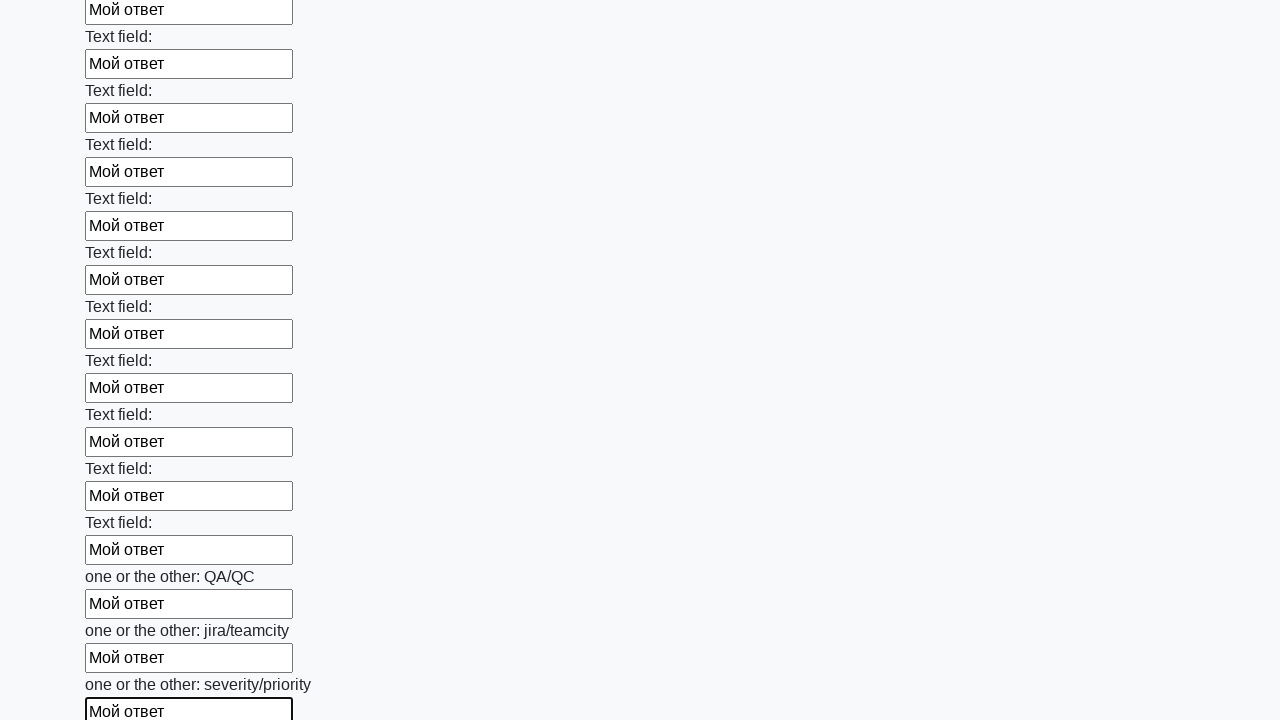

Filled input field with text 'Мой ответ' on input >> nth=90
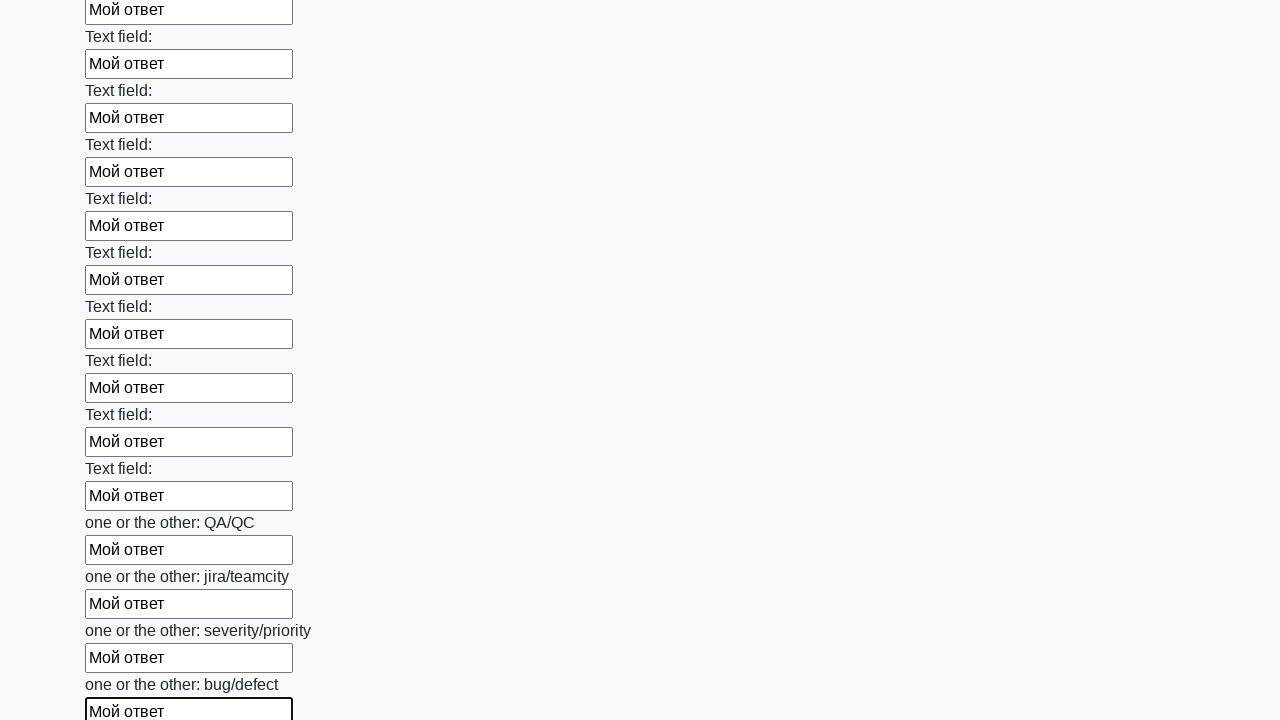

Filled input field with text 'Мой ответ' on input >> nth=91
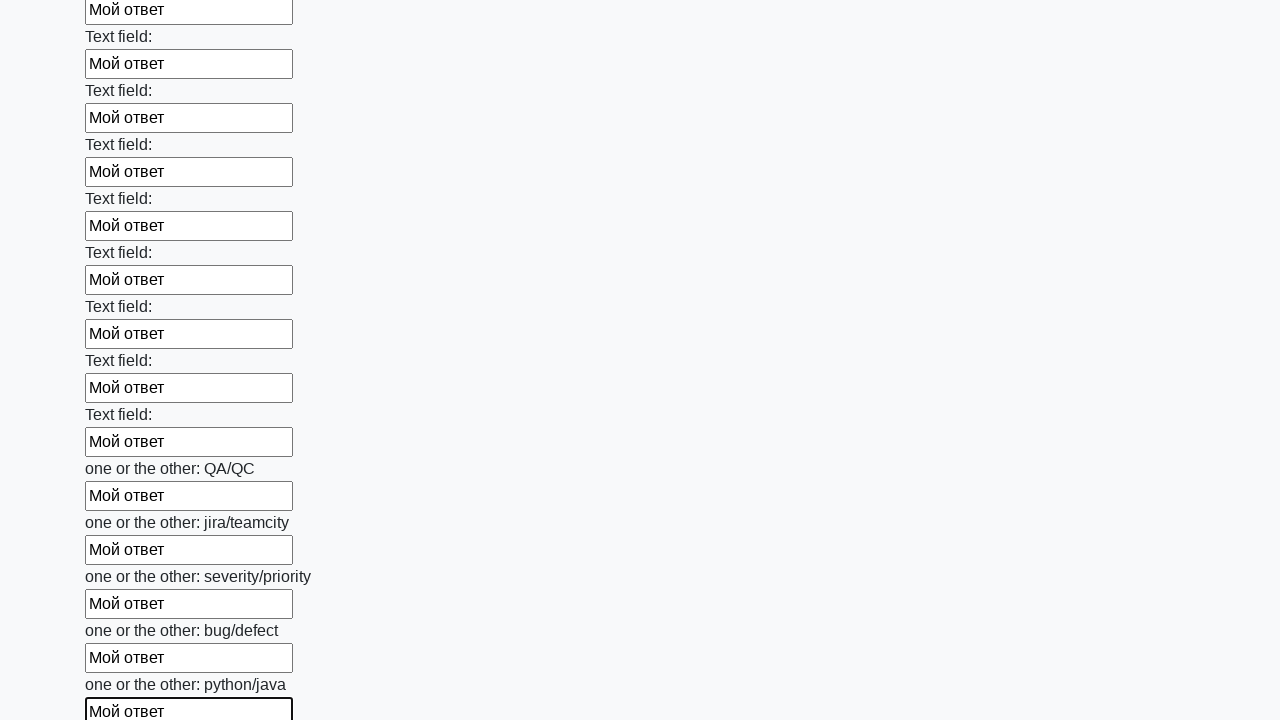

Filled input field with text 'Мой ответ' on input >> nth=92
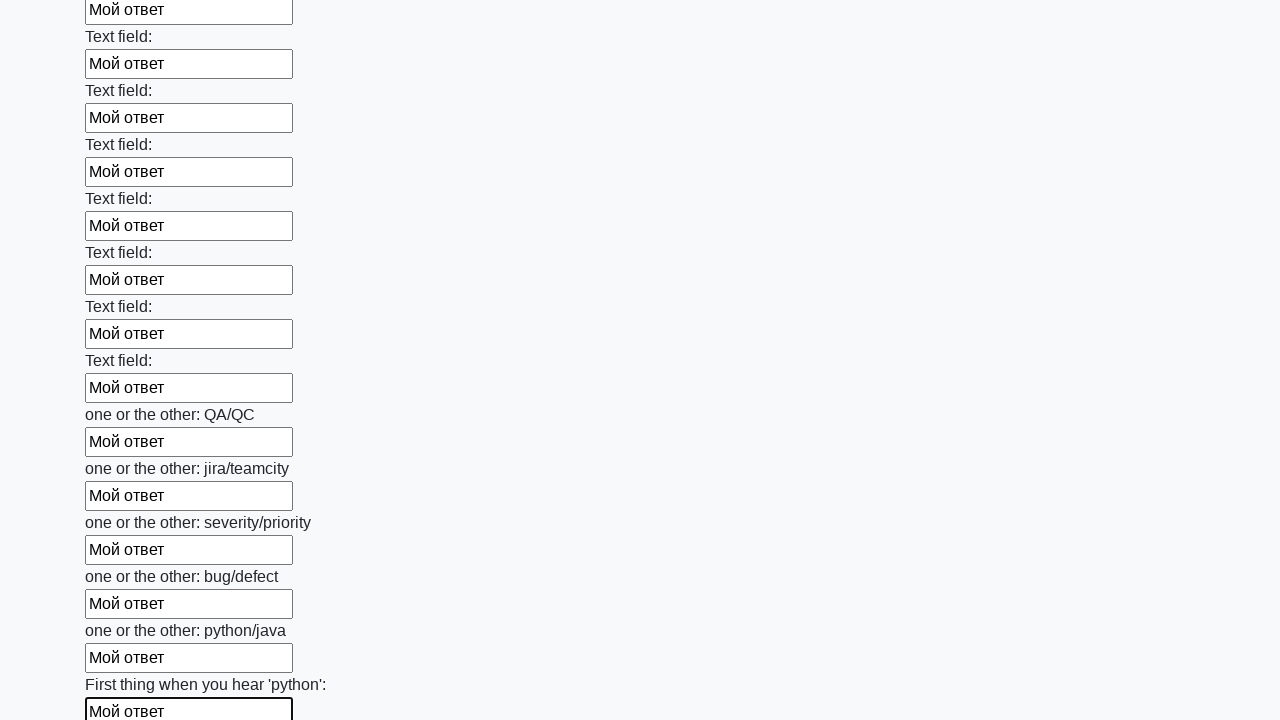

Filled input field with text 'Мой ответ' on input >> nth=93
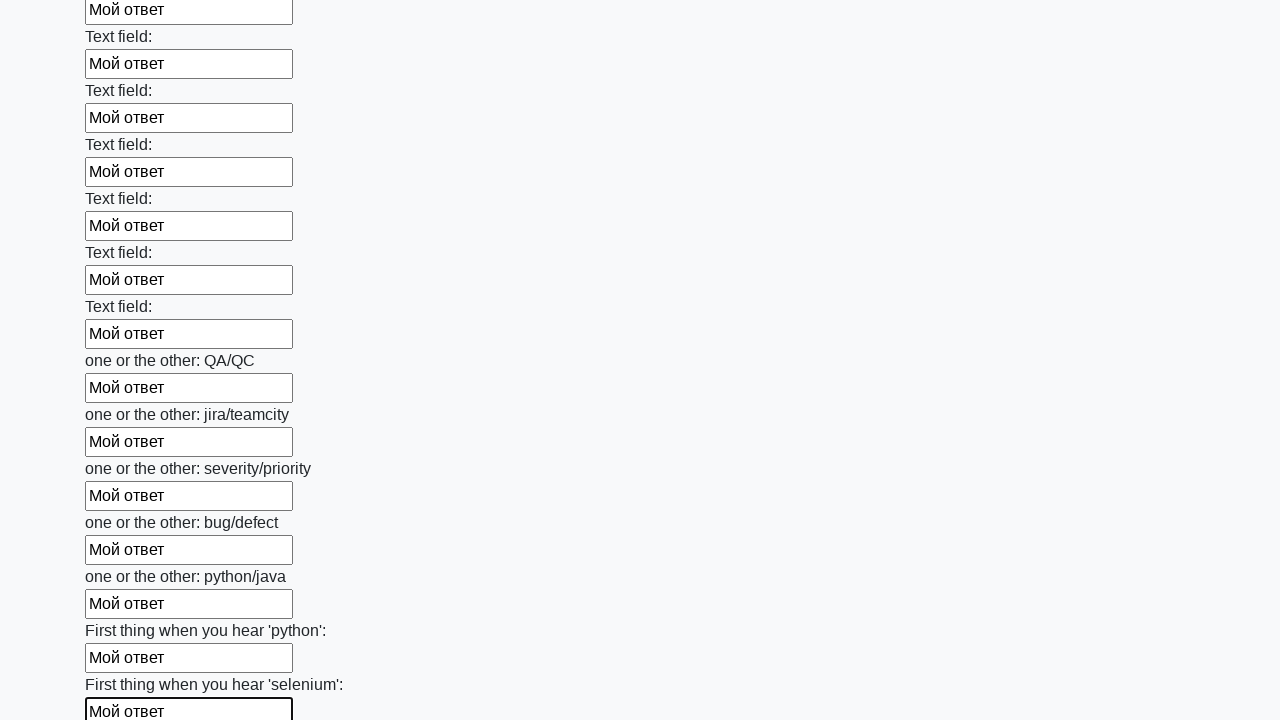

Filled input field with text 'Мой ответ' on input >> nth=94
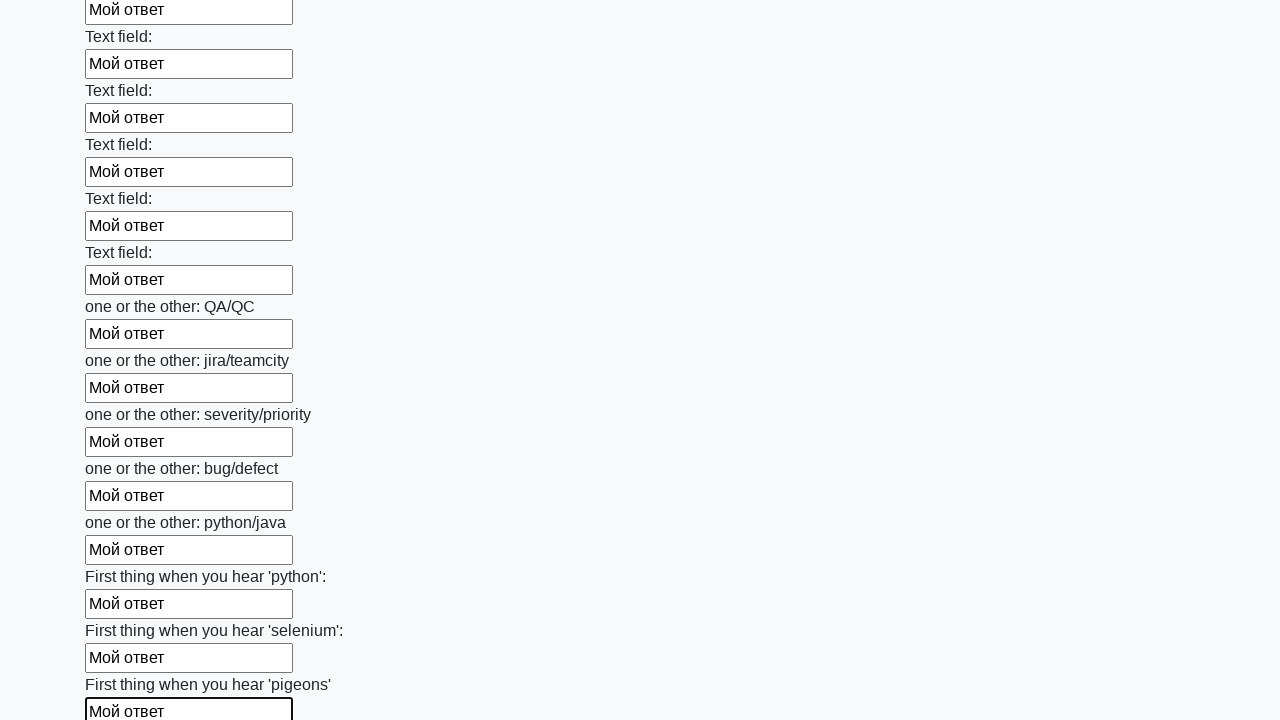

Filled input field with text 'Мой ответ' on input >> nth=95
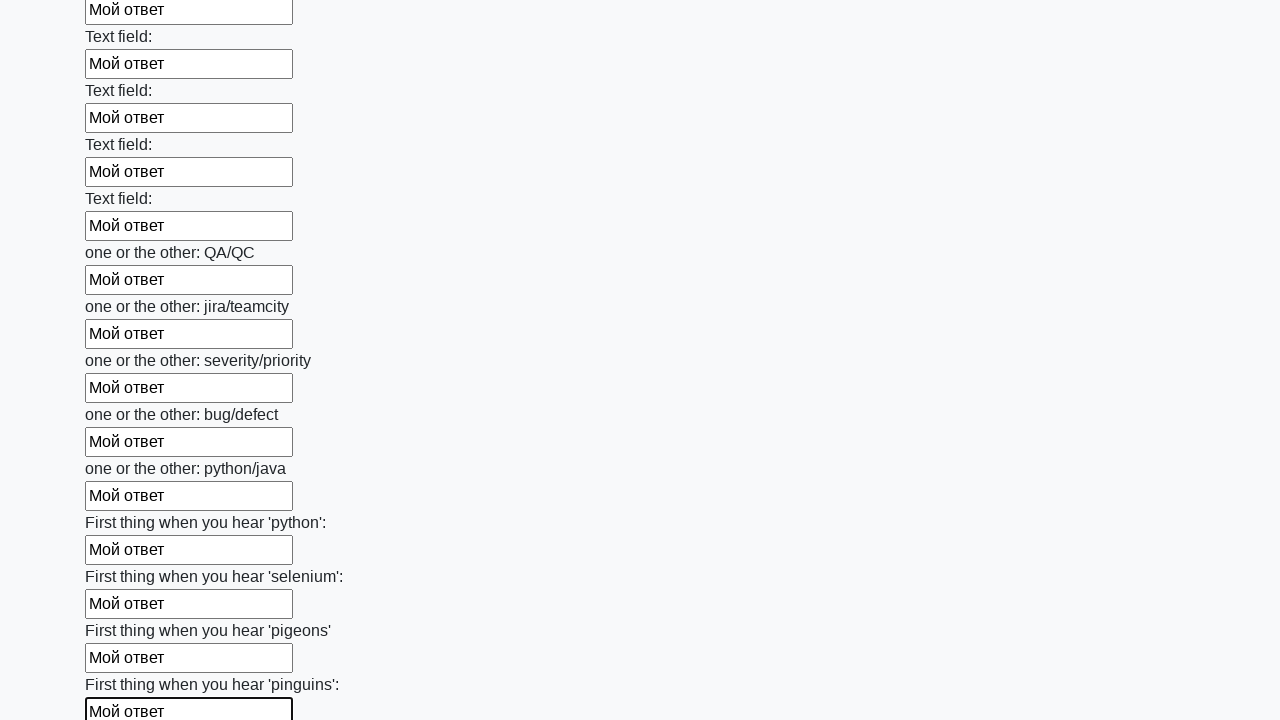

Filled input field with text 'Мой ответ' on input >> nth=96
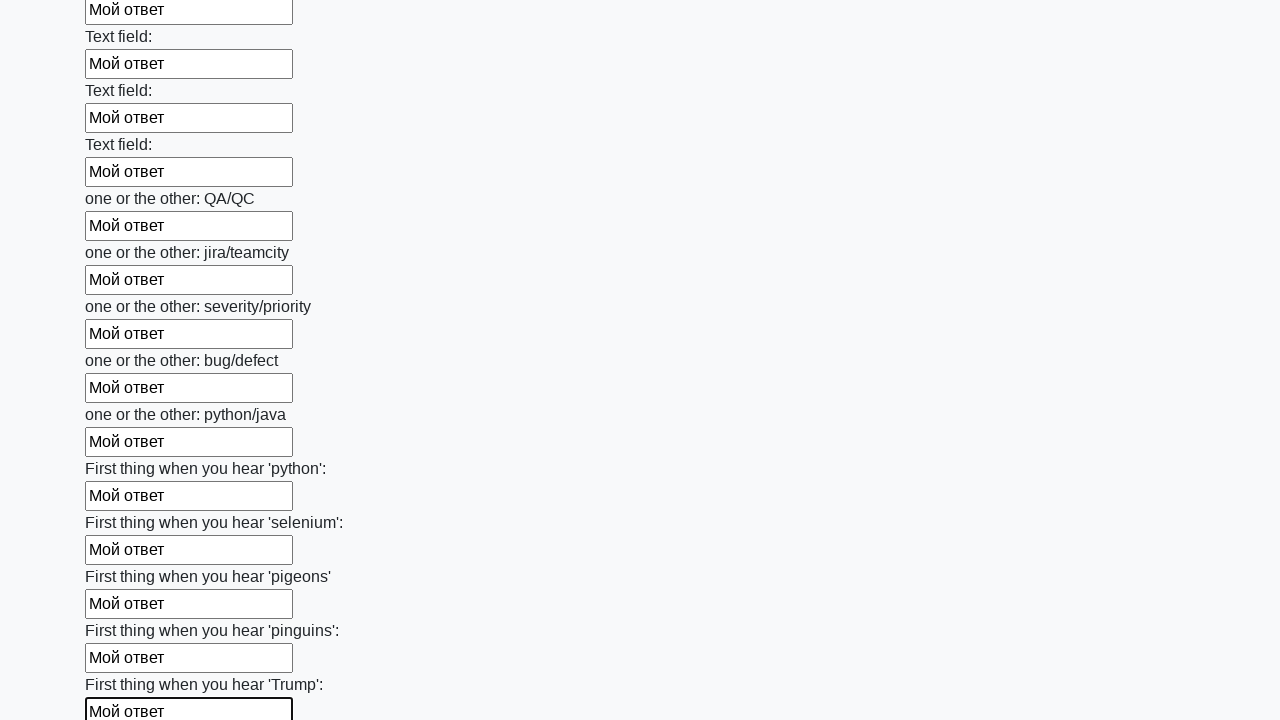

Filled input field with text 'Мой ответ' on input >> nth=97
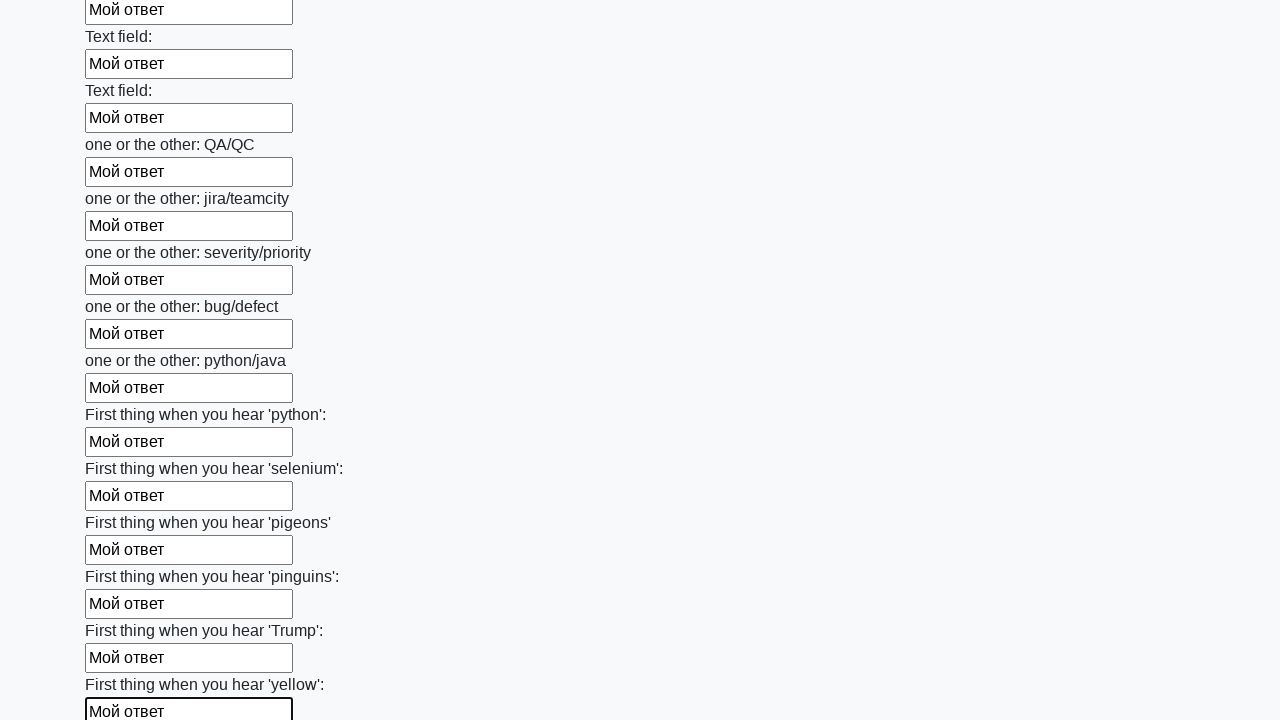

Filled input field with text 'Мой ответ' on input >> nth=98
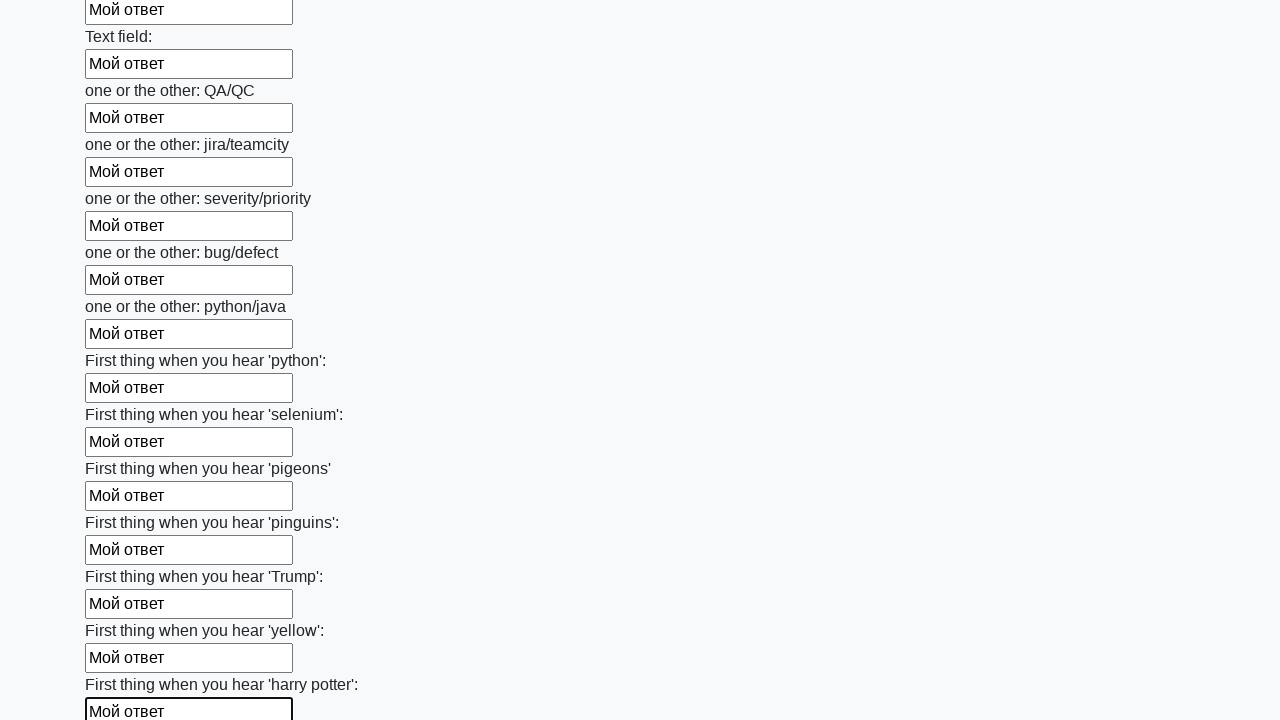

Filled input field with text 'Мой ответ' on input >> nth=99
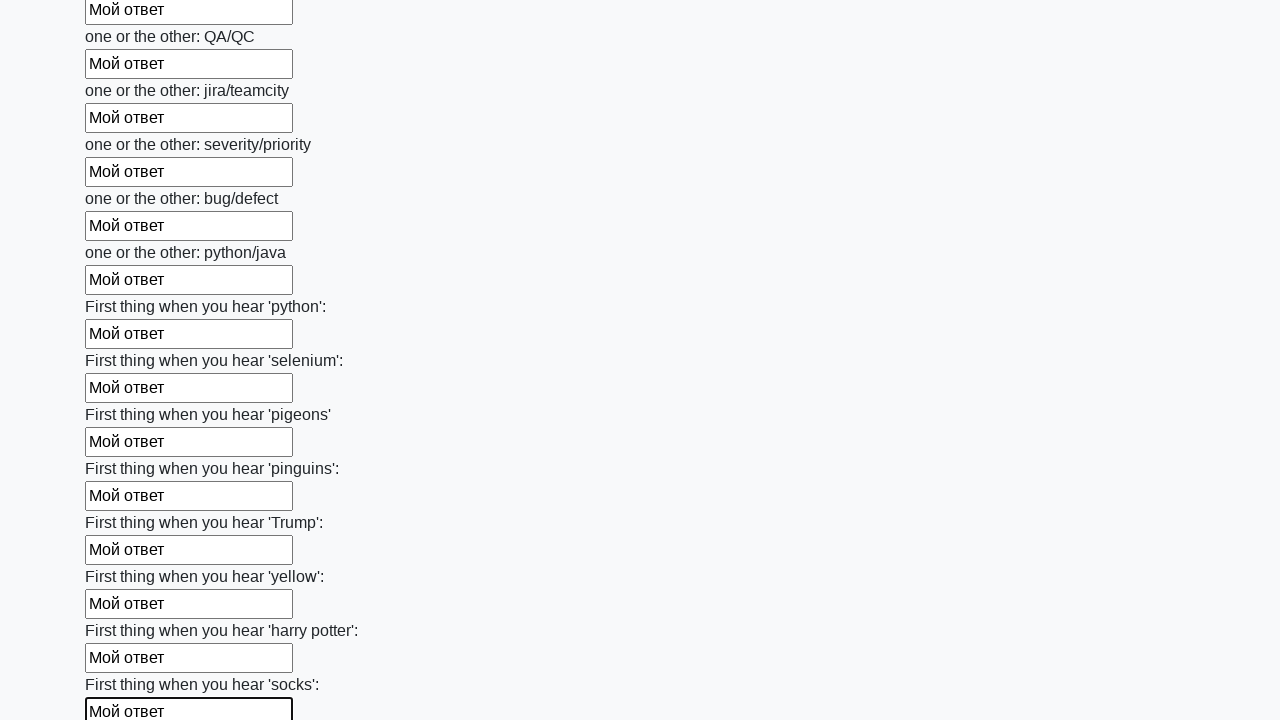

Clicked the submit button at (123, 611) on button.btn
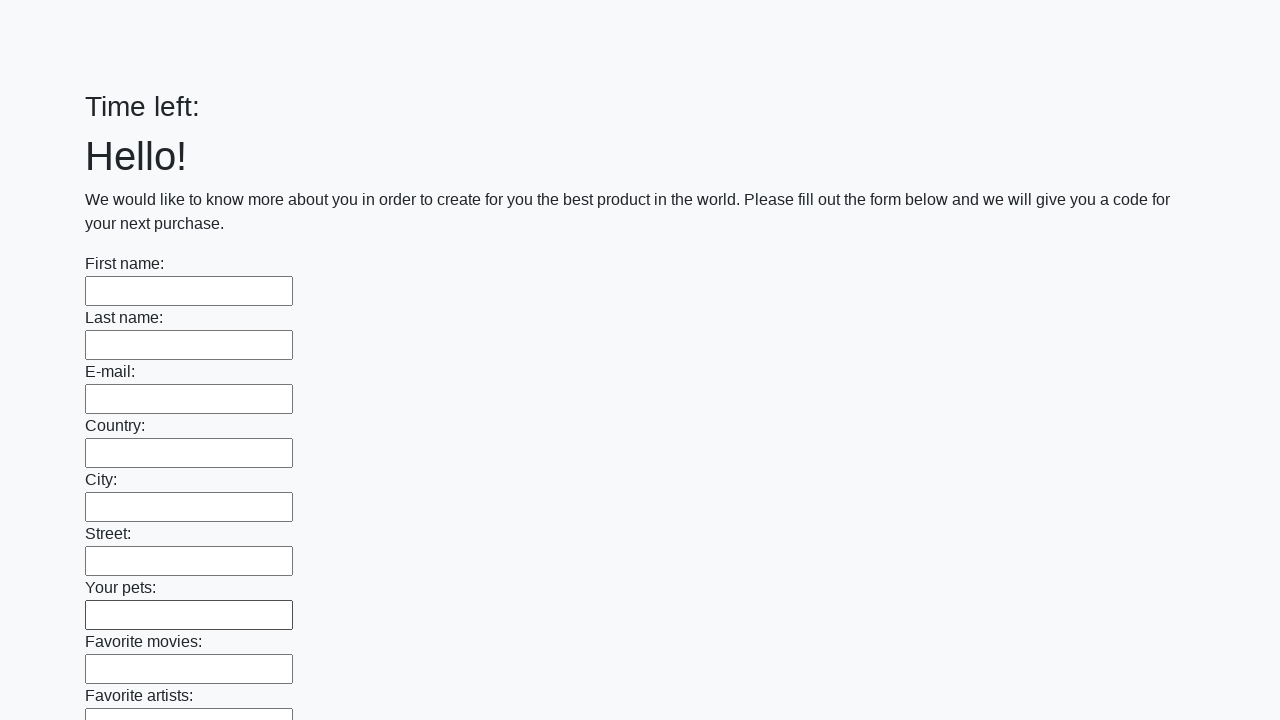

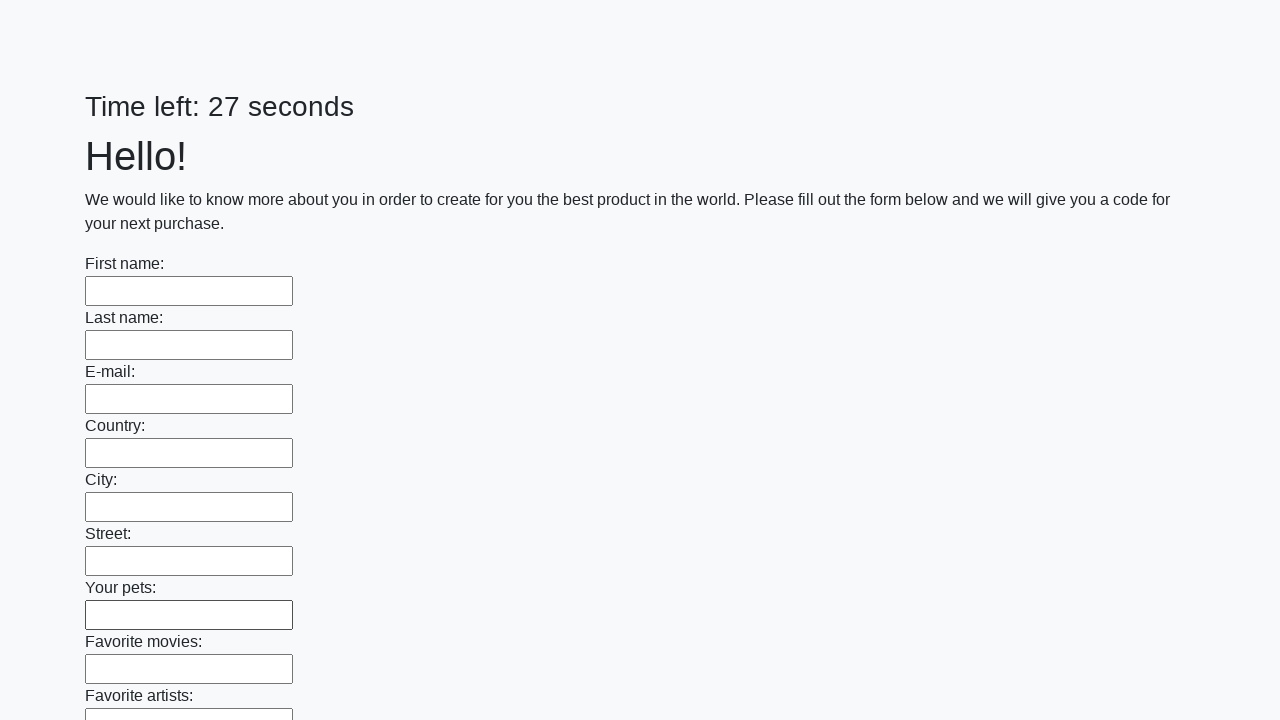